Navigates through all pages and verifies that author names are visible on each page

Starting URL: https://quotes.toscrape.com/

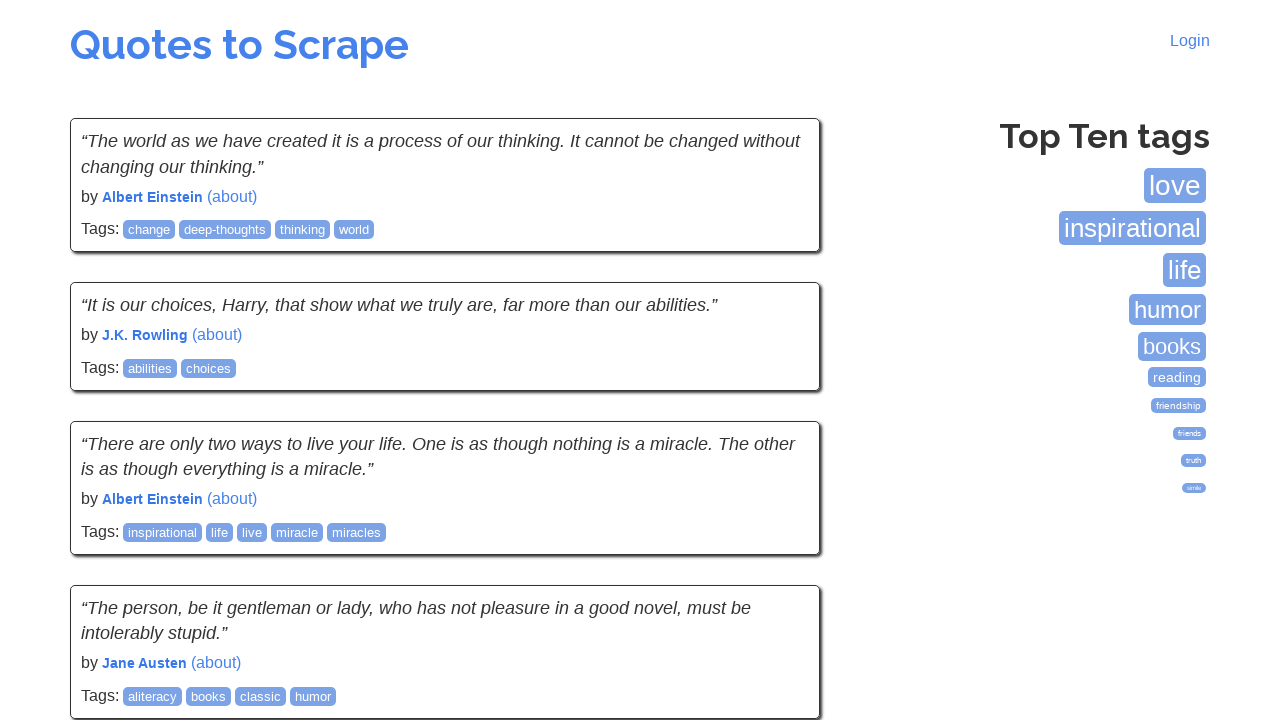

Waited for author elements to load on page
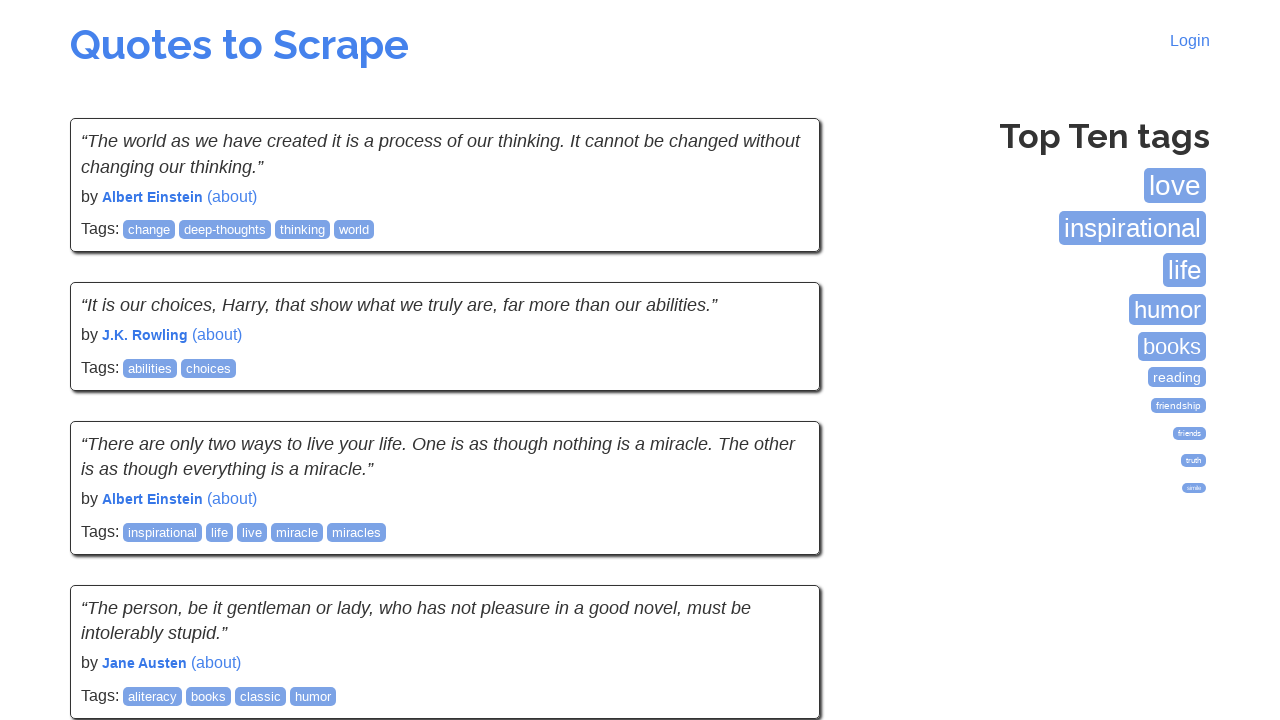

Found 10 author elements on current page
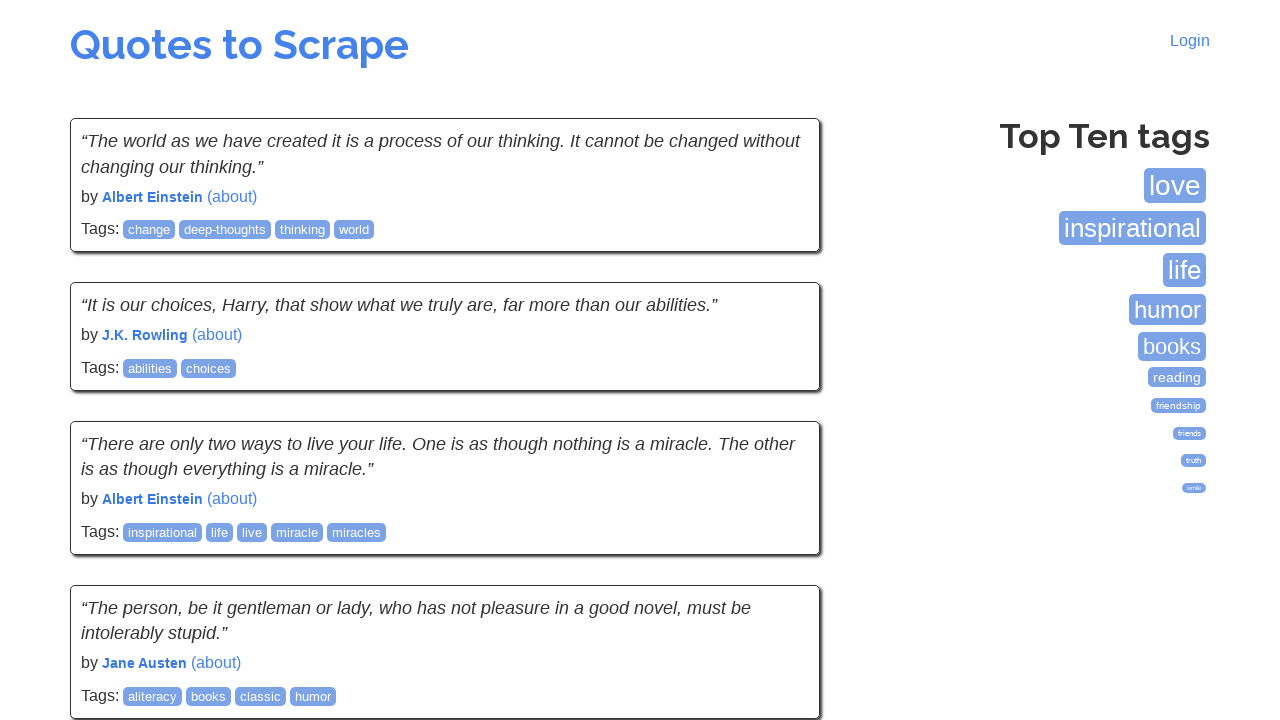

Verified author element is visible
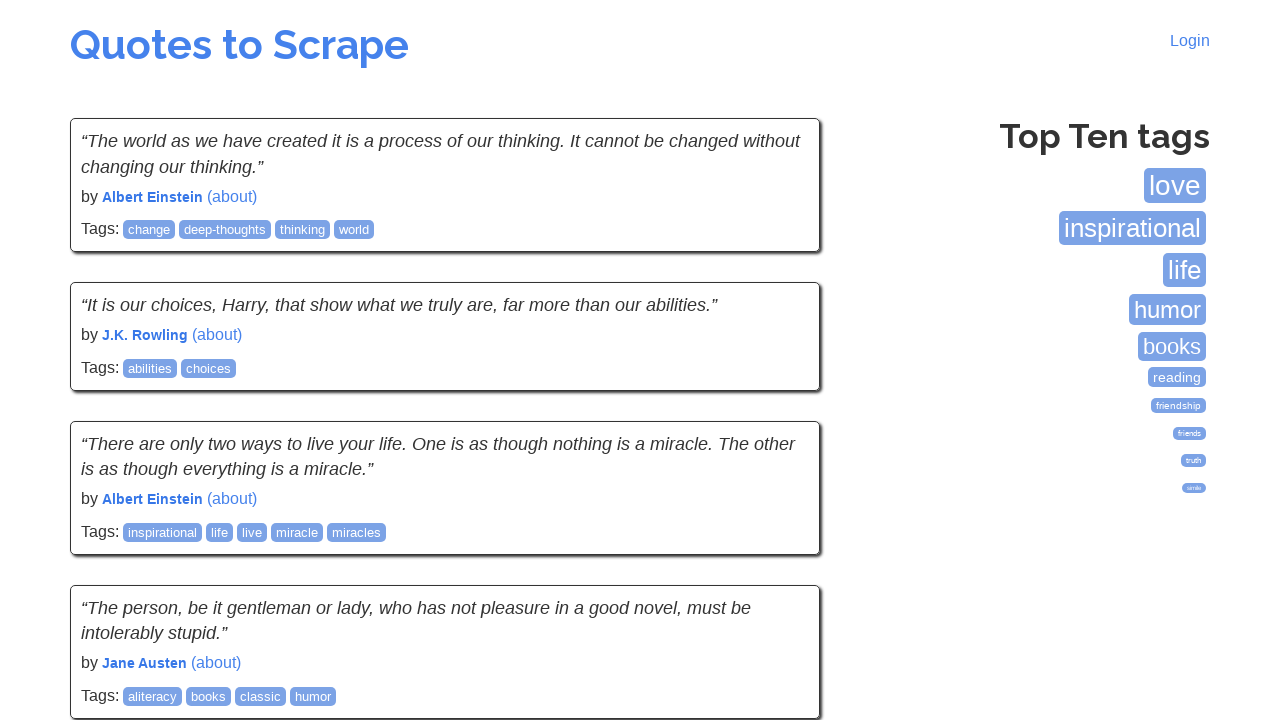

Verified author element is visible
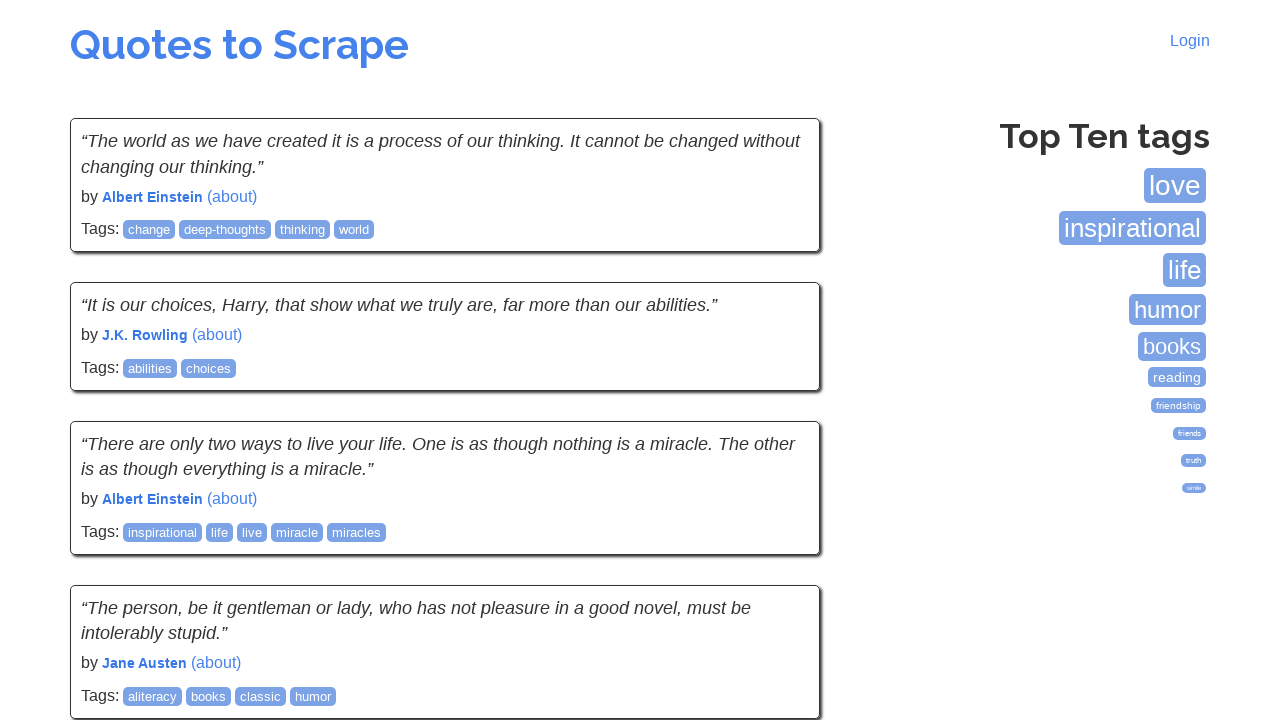

Verified author element is visible
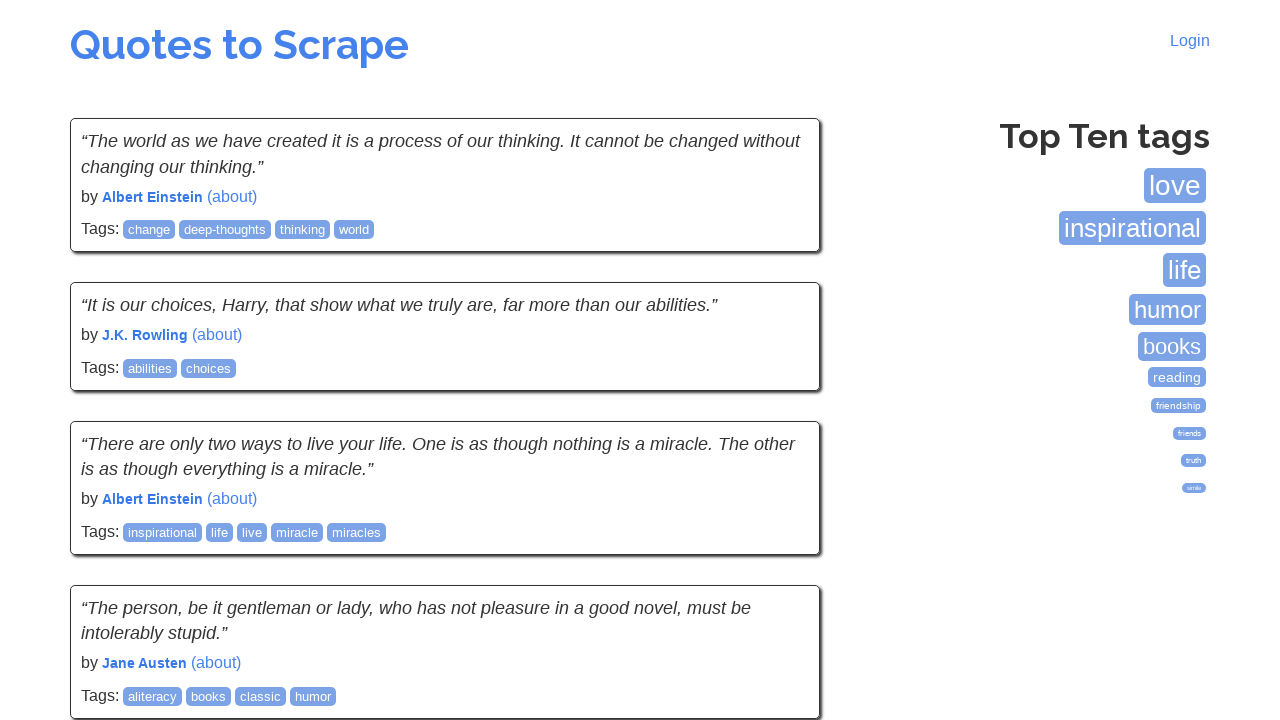

Verified author element is visible
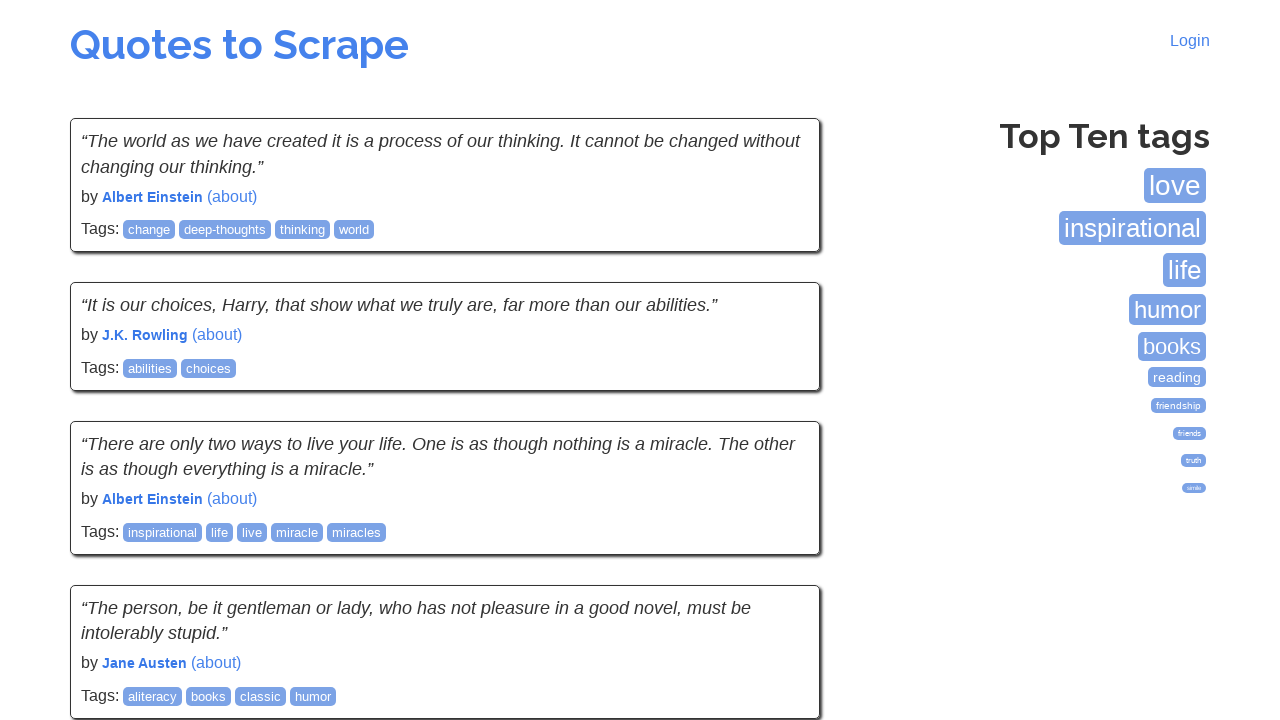

Verified author element is visible
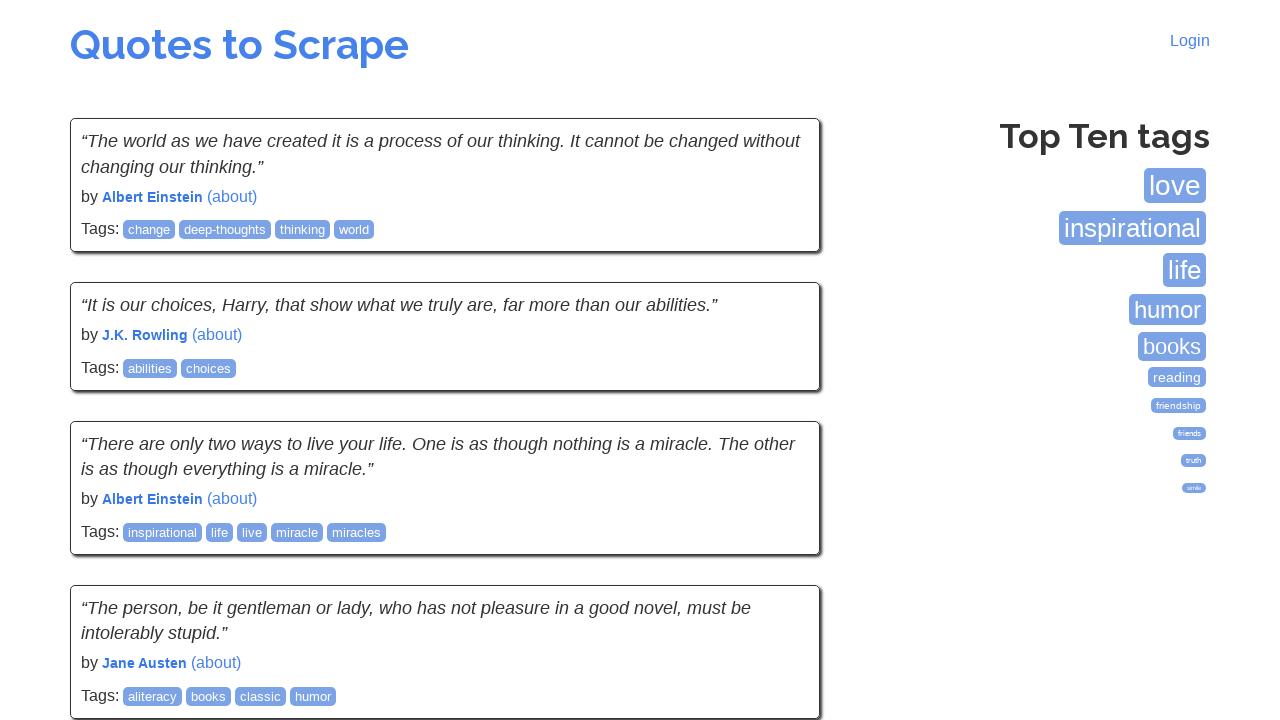

Verified author element is visible
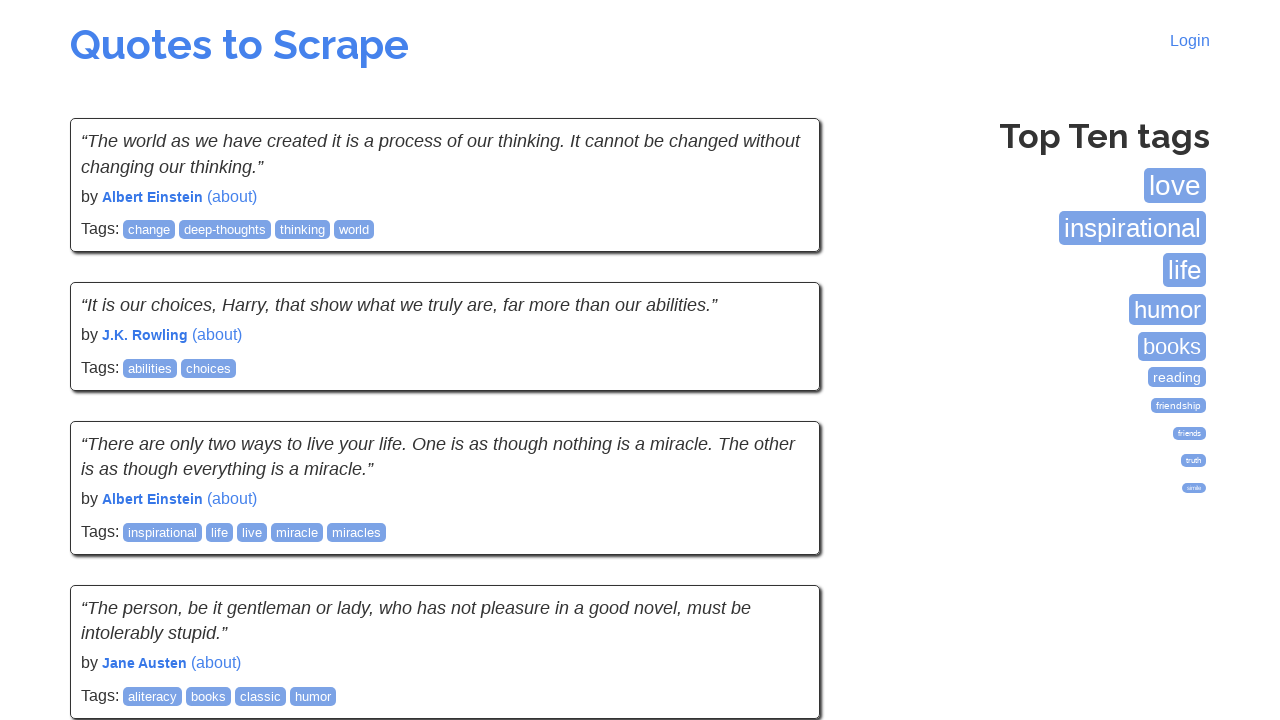

Verified author element is visible
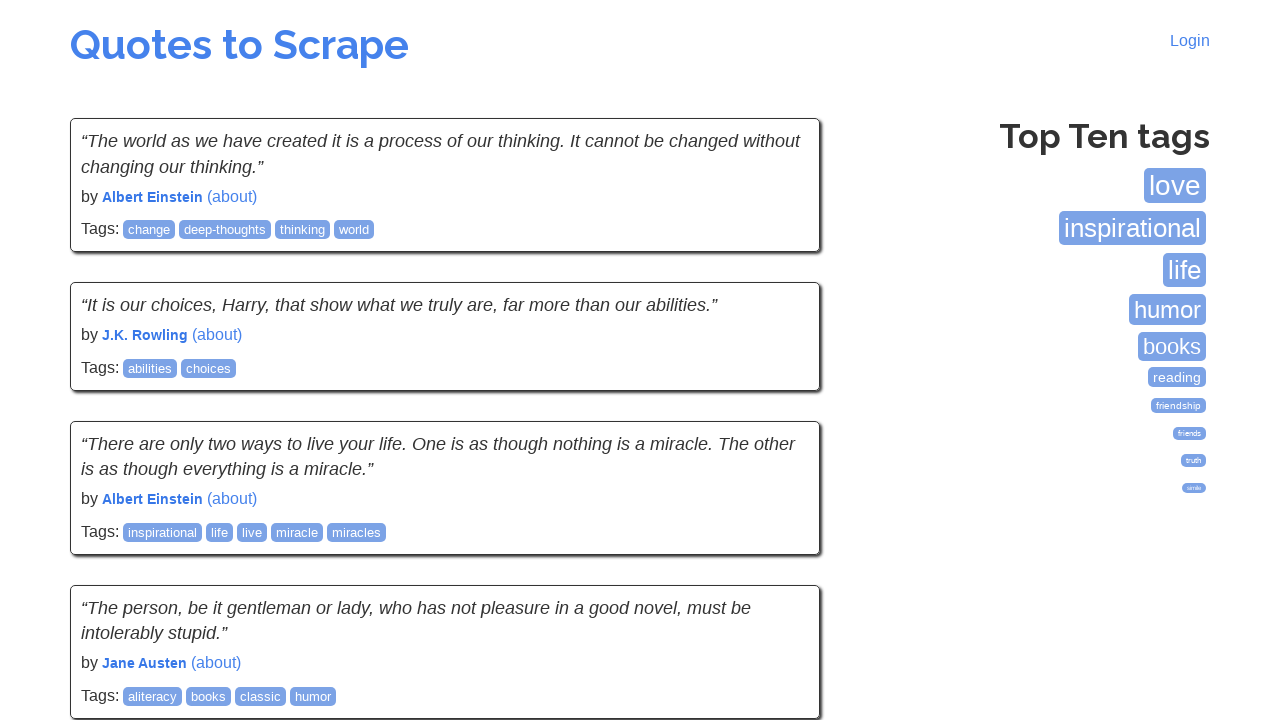

Verified author element is visible
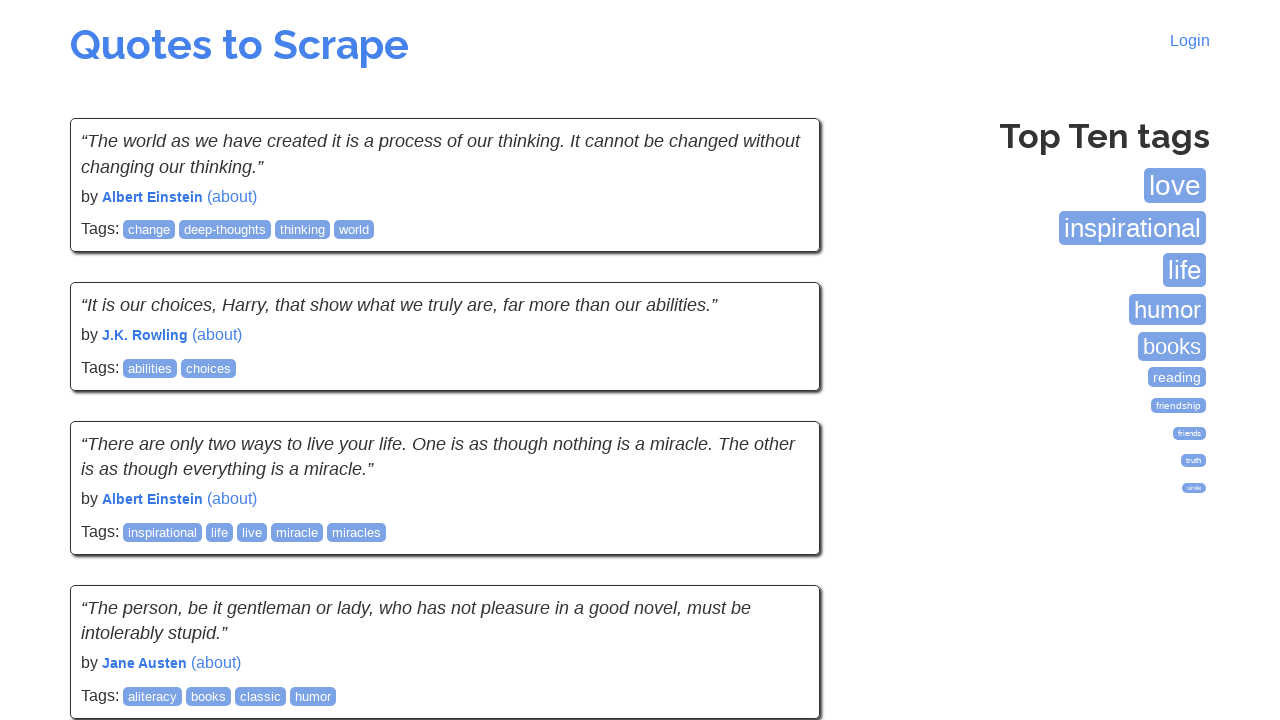

Verified author element is visible
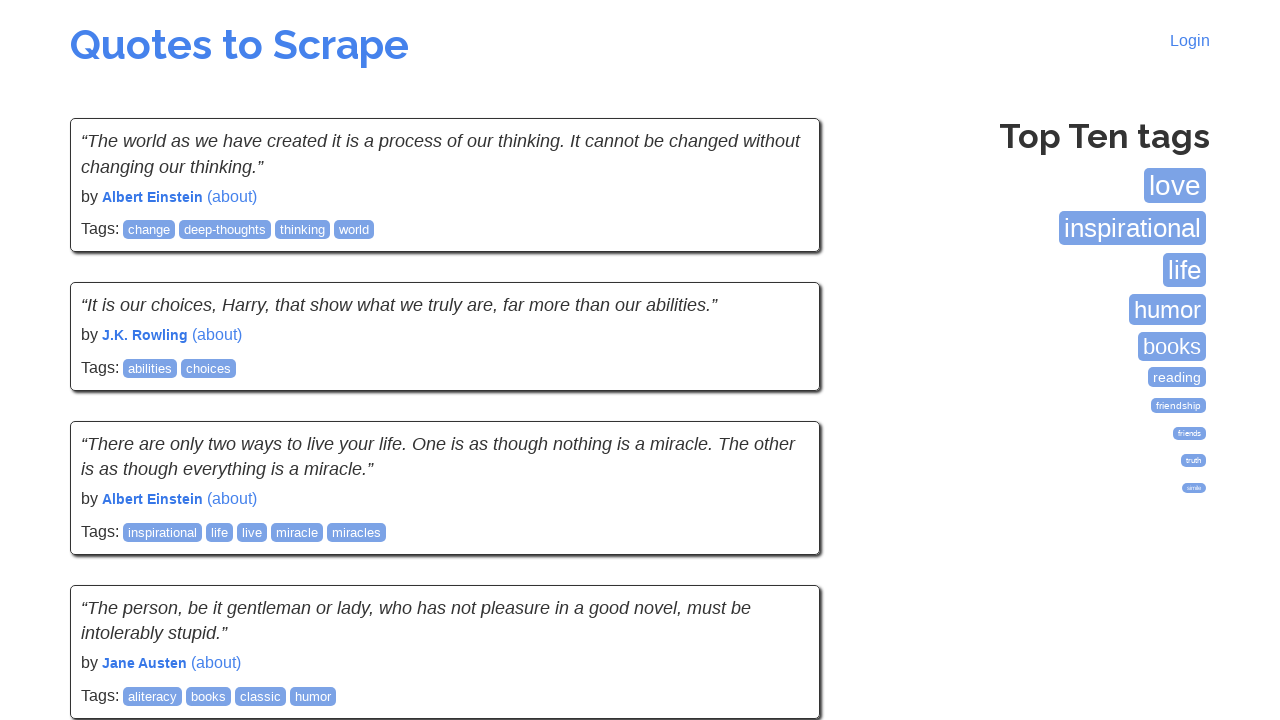

Verified author element is visible
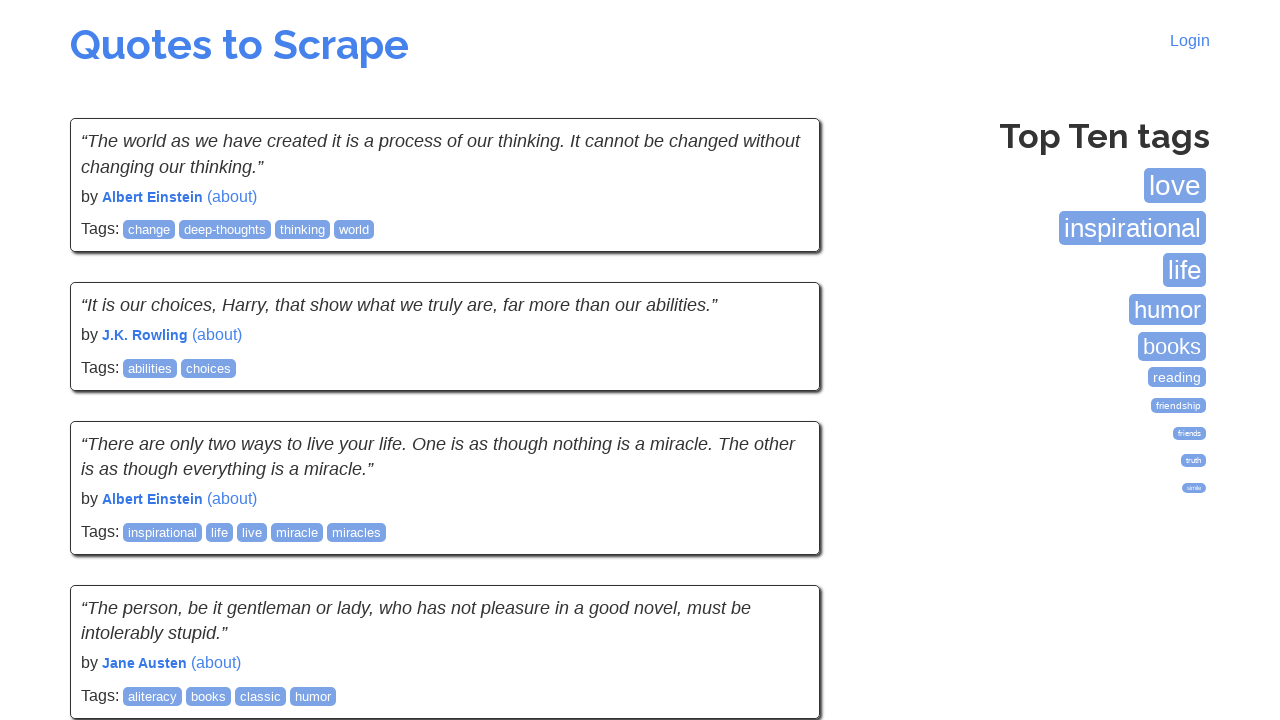

Located Next button on page
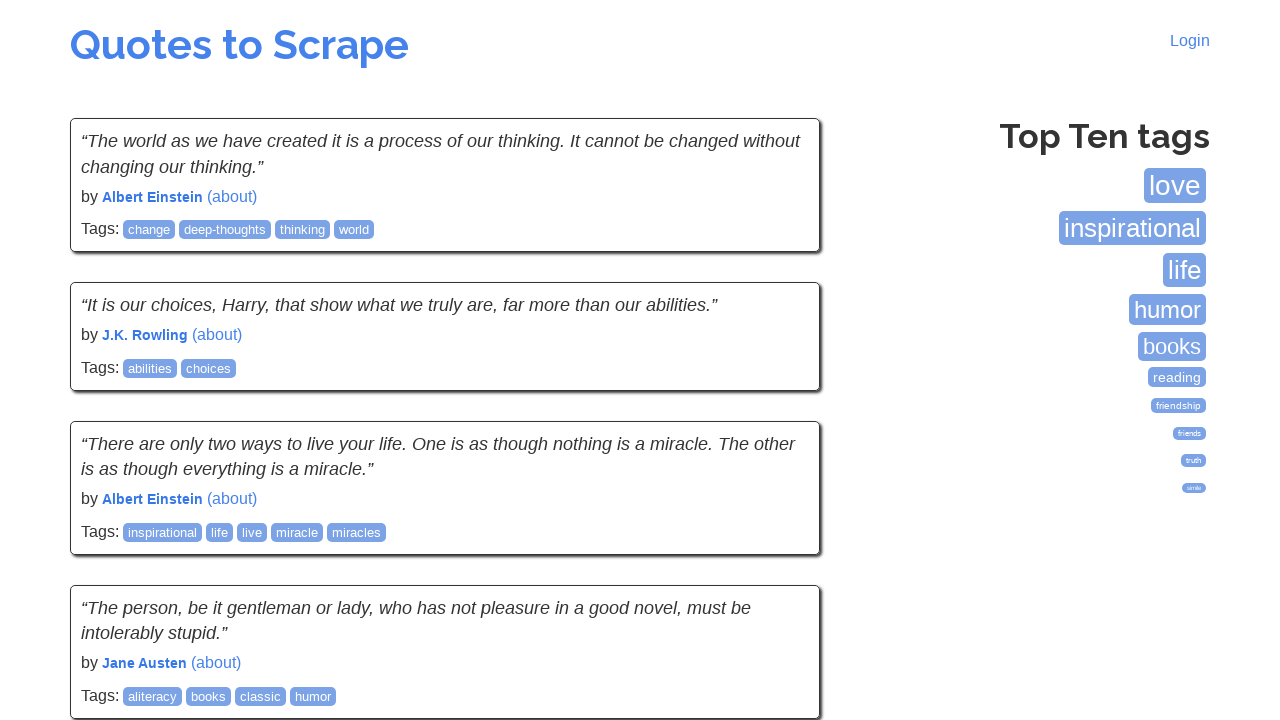

Clicked Next button to navigate to next page at (778, 542) on xpath=//a[contains(text(),"Next")]
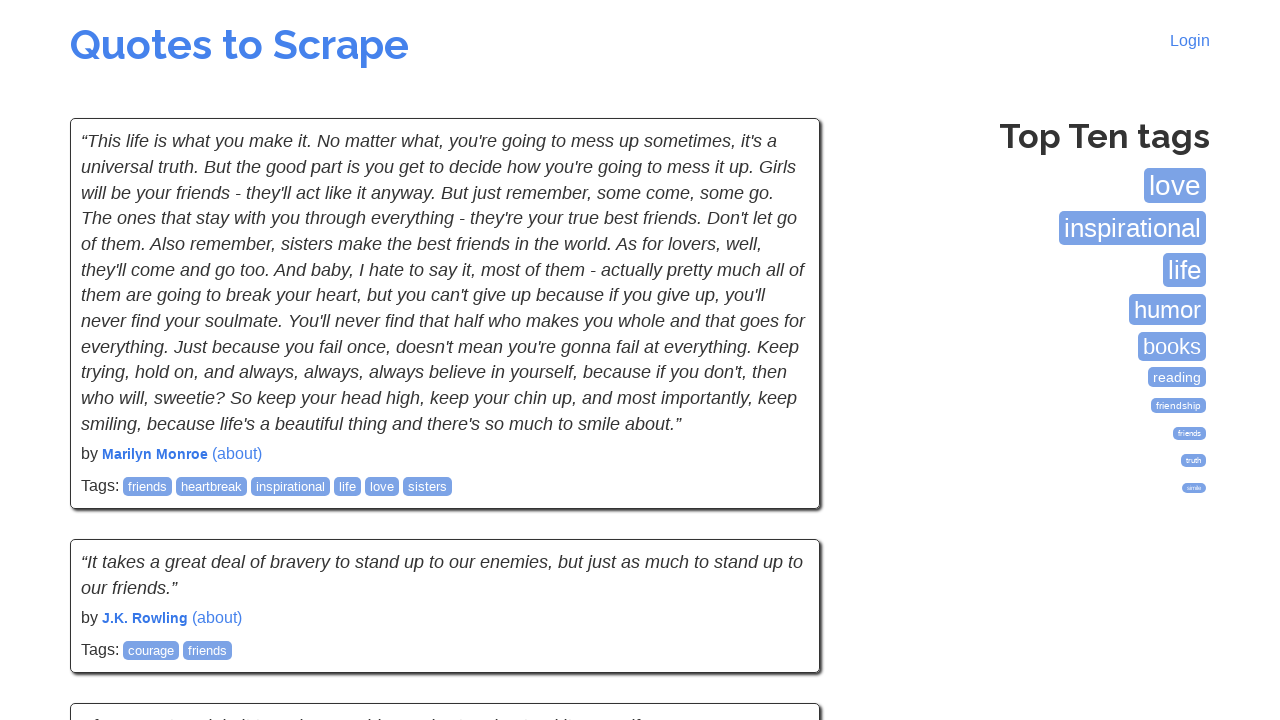

Waited for author elements to load on page
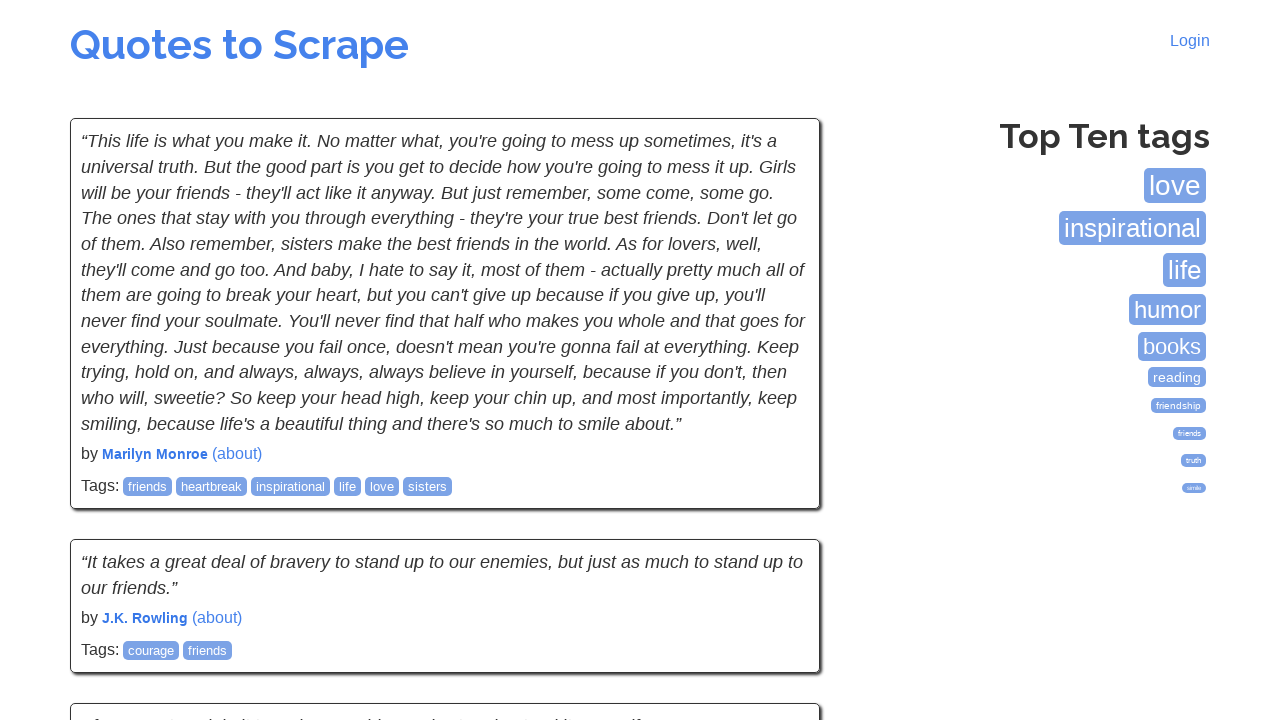

Found 10 author elements on current page
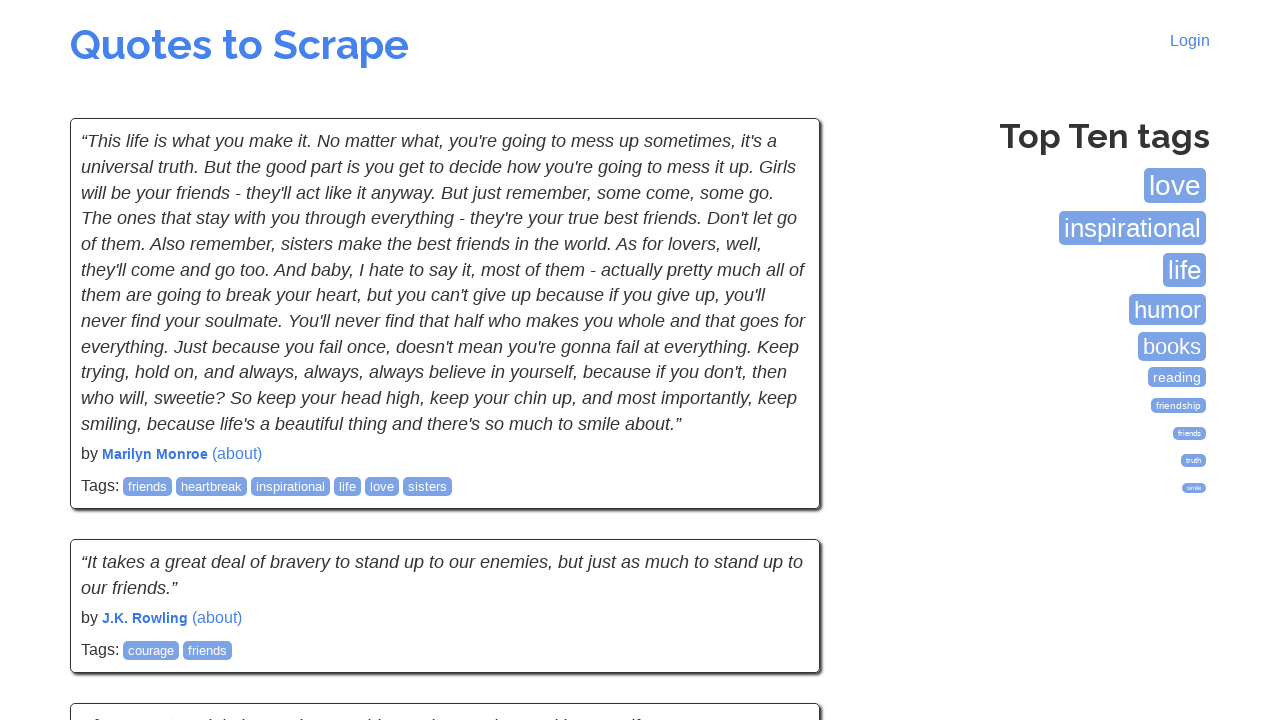

Verified author element is visible
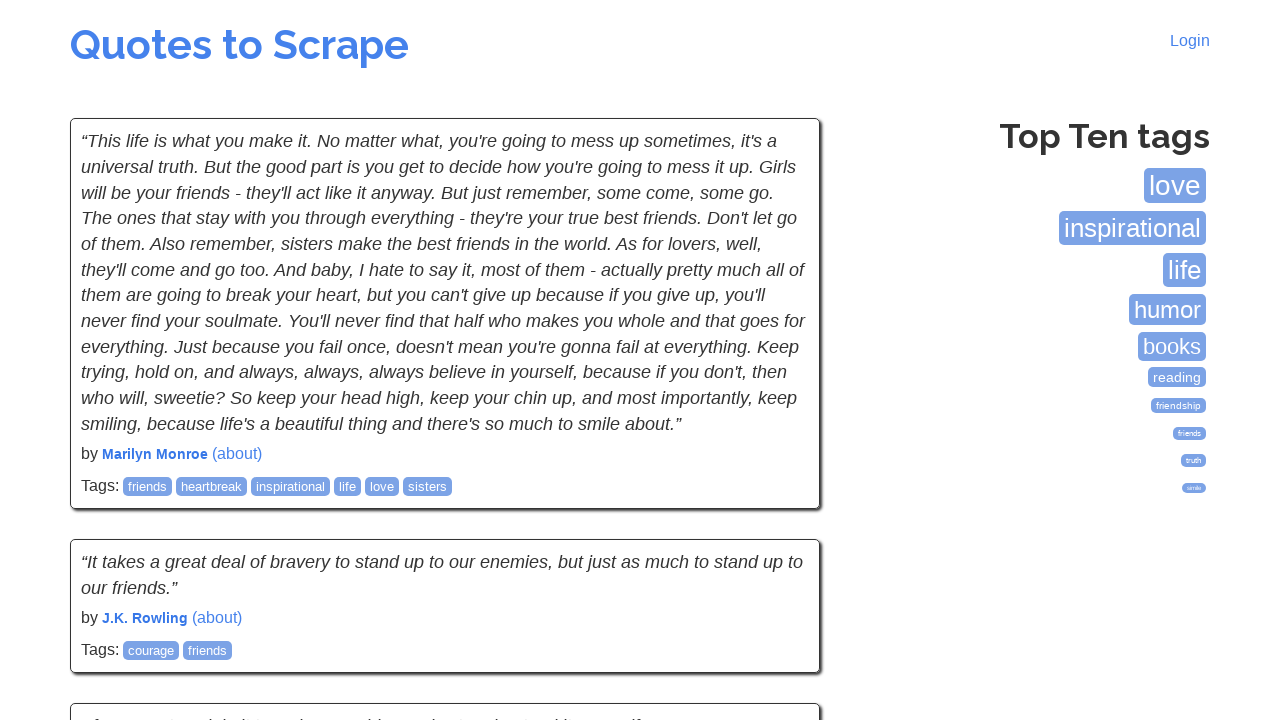

Verified author element is visible
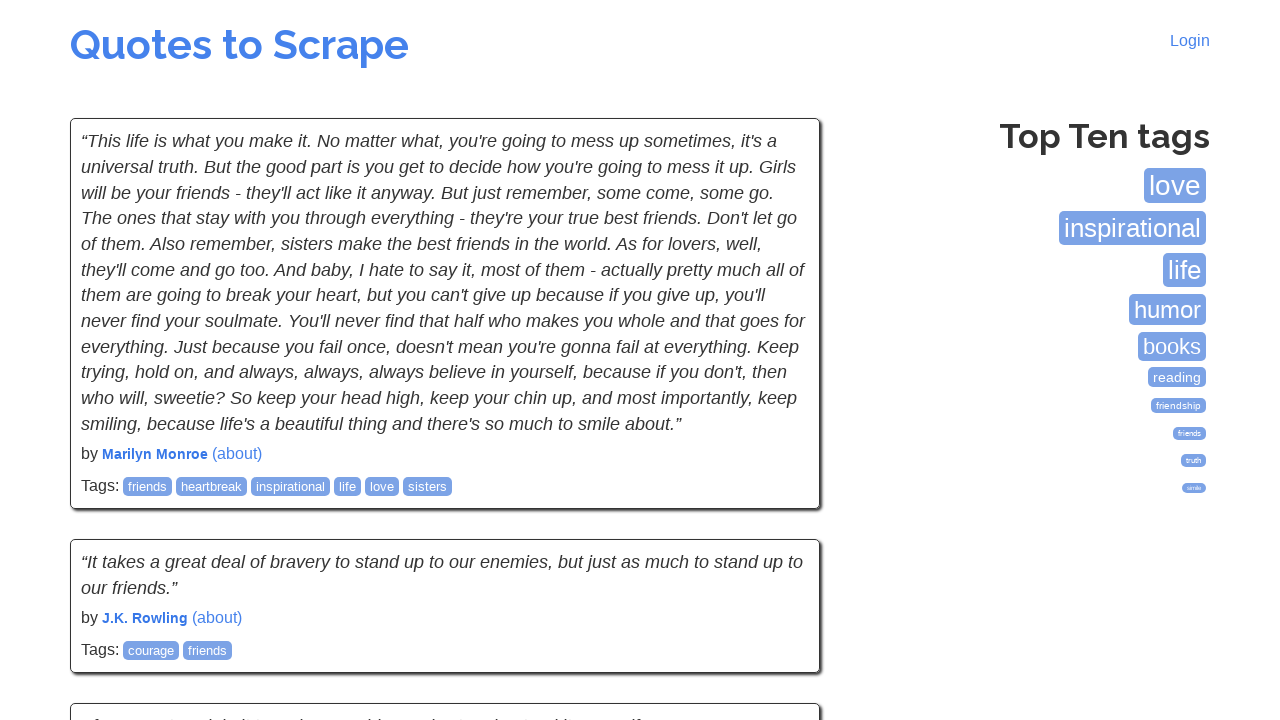

Verified author element is visible
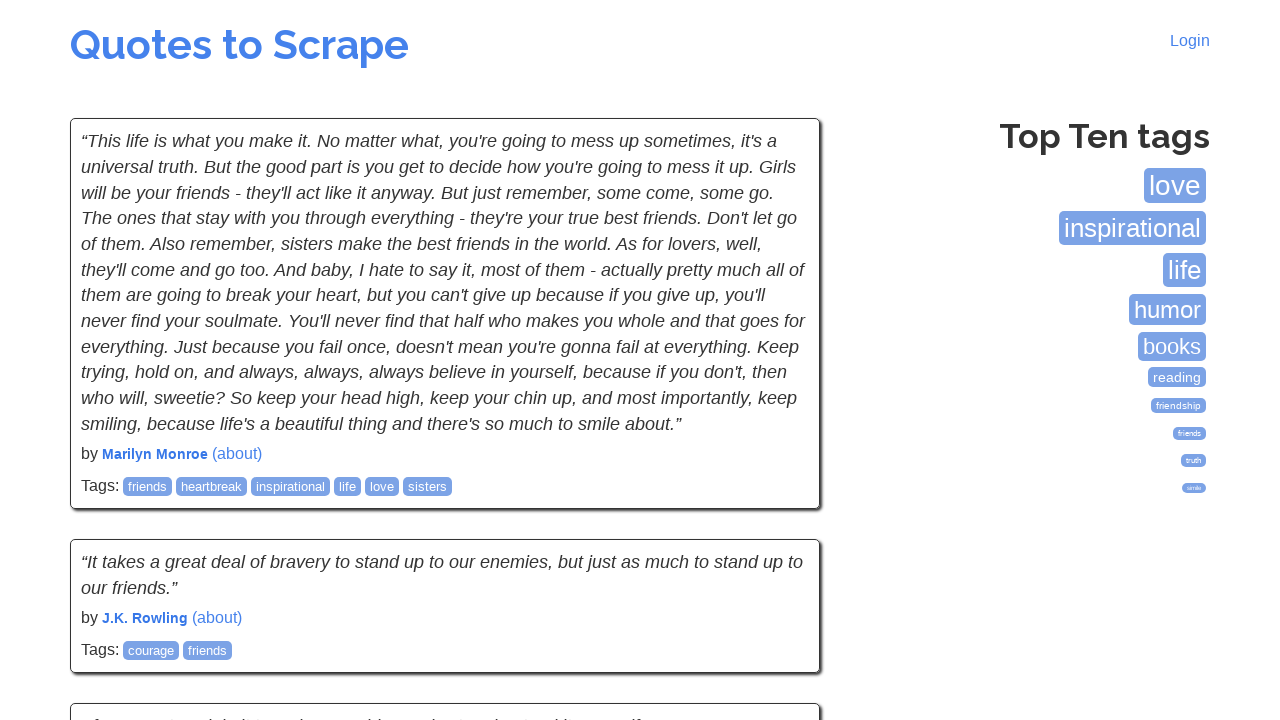

Verified author element is visible
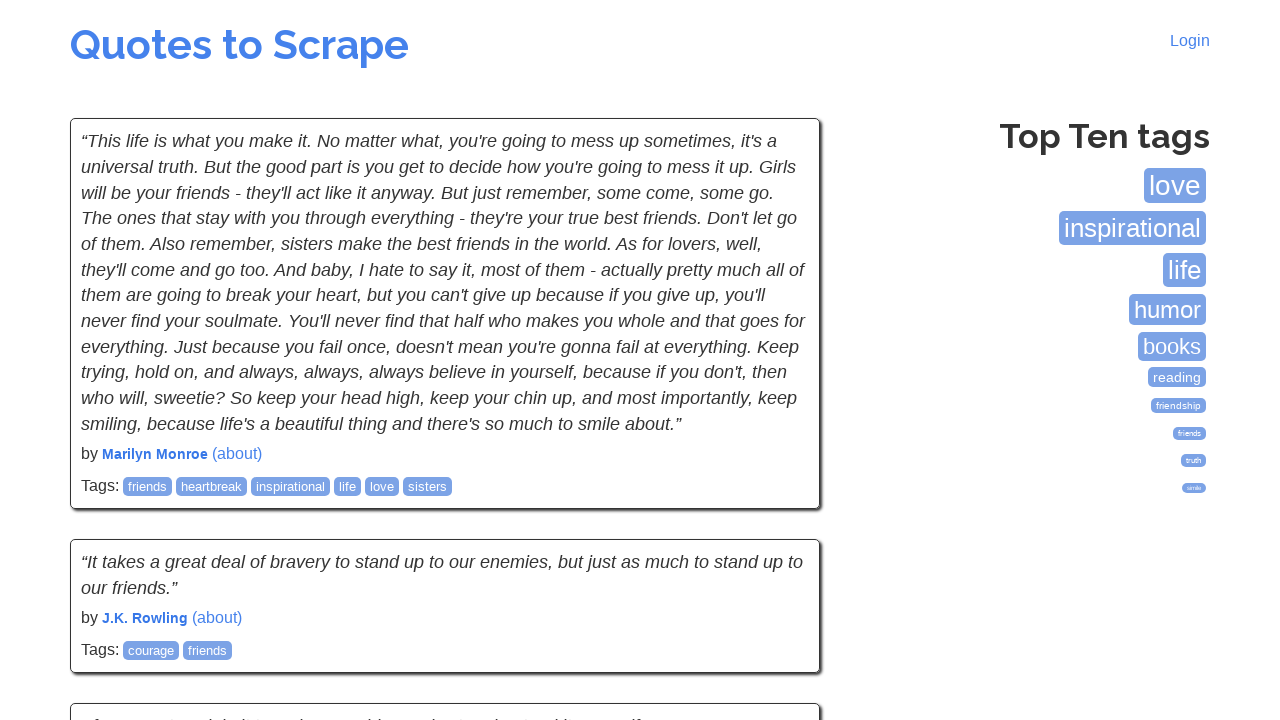

Verified author element is visible
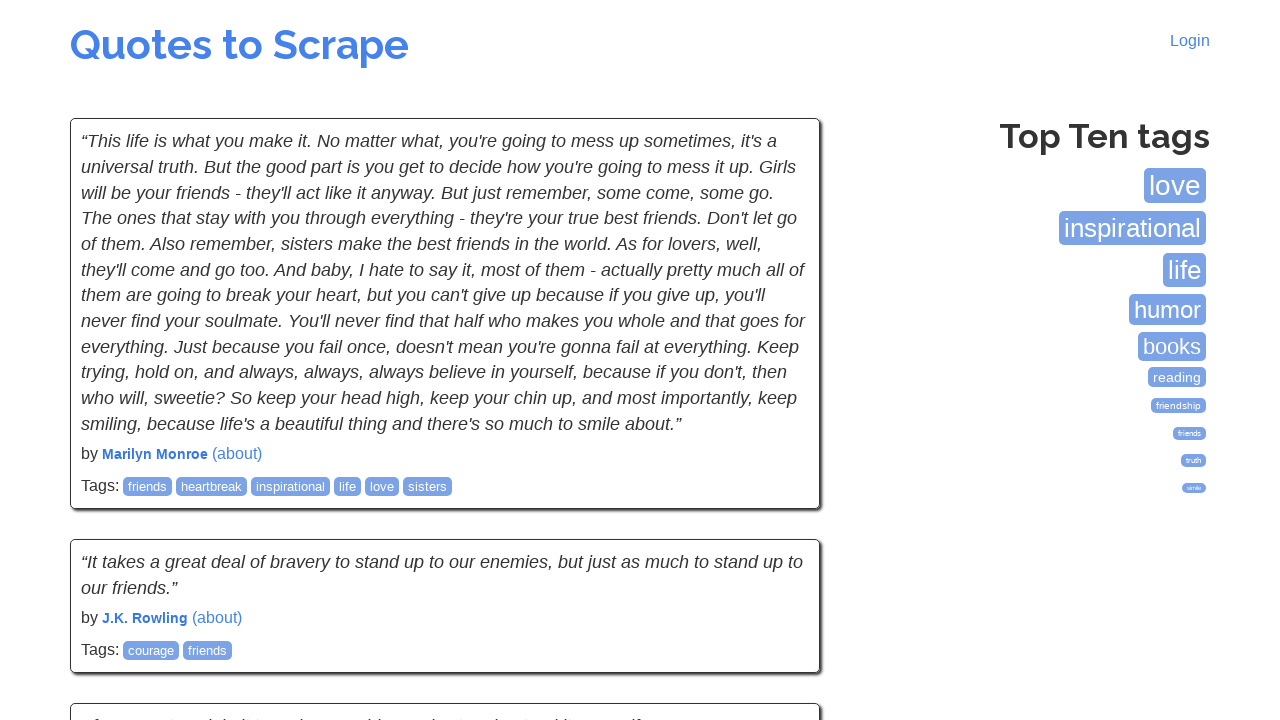

Verified author element is visible
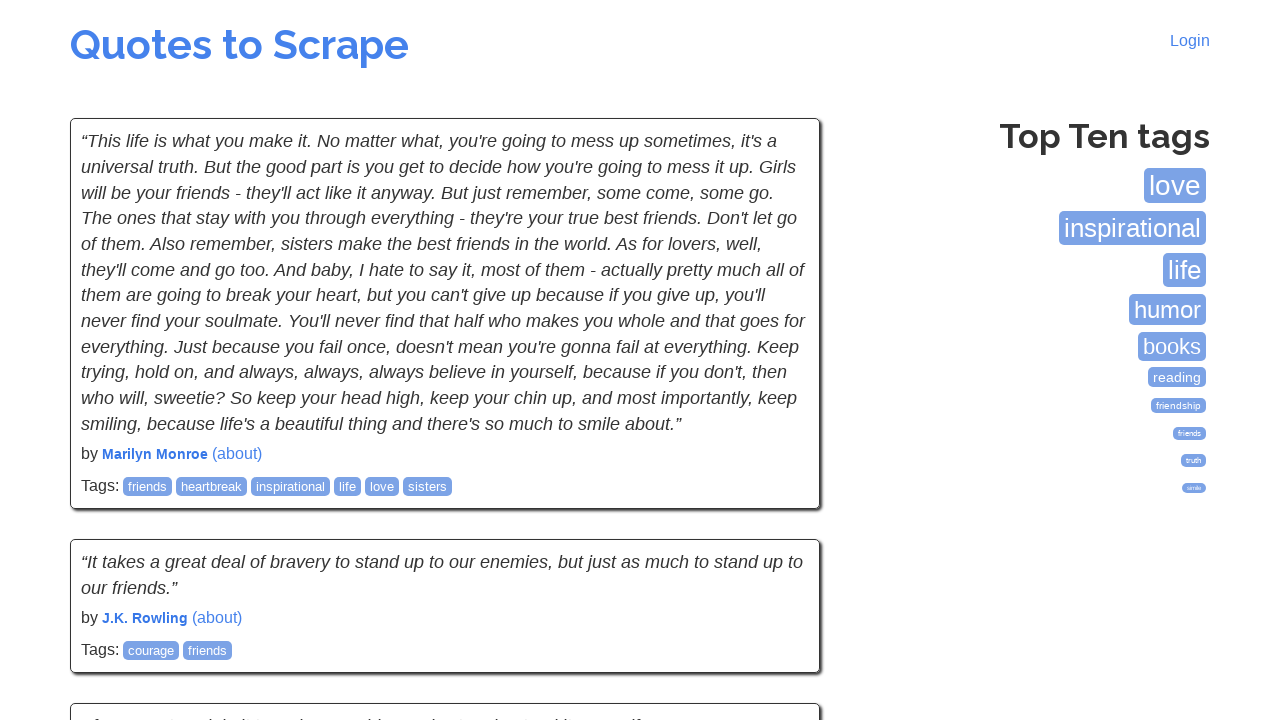

Verified author element is visible
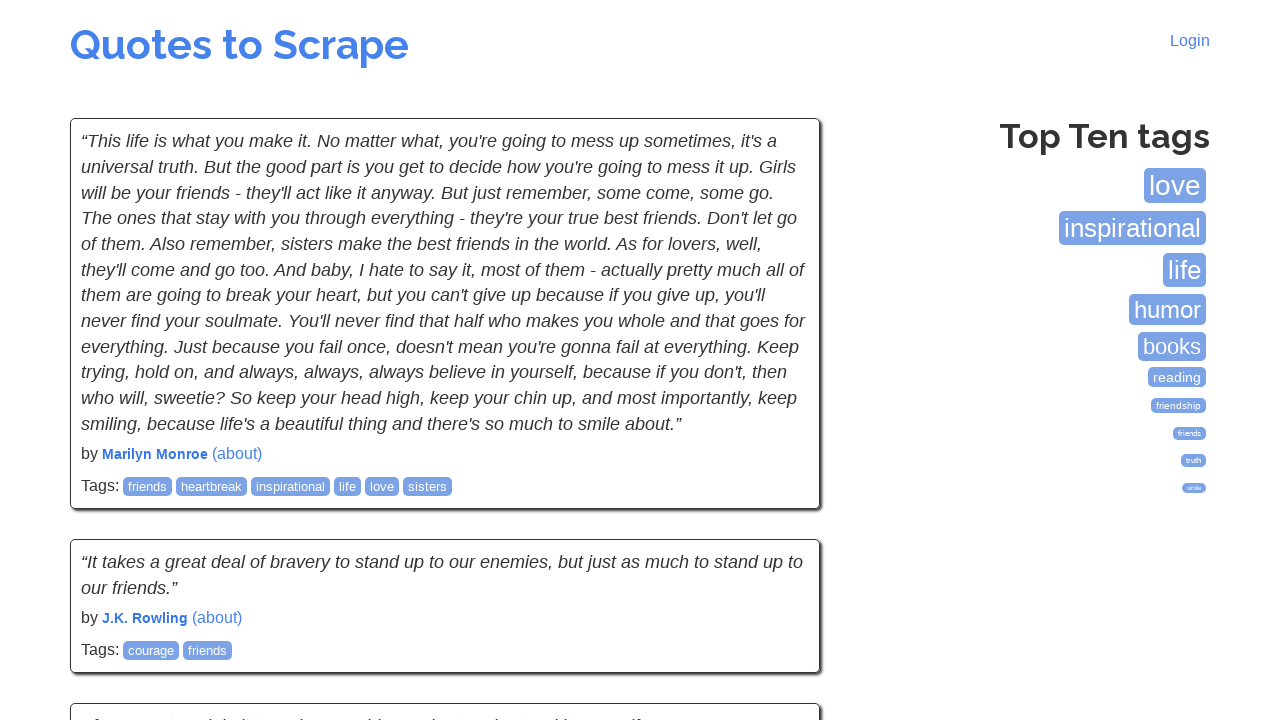

Verified author element is visible
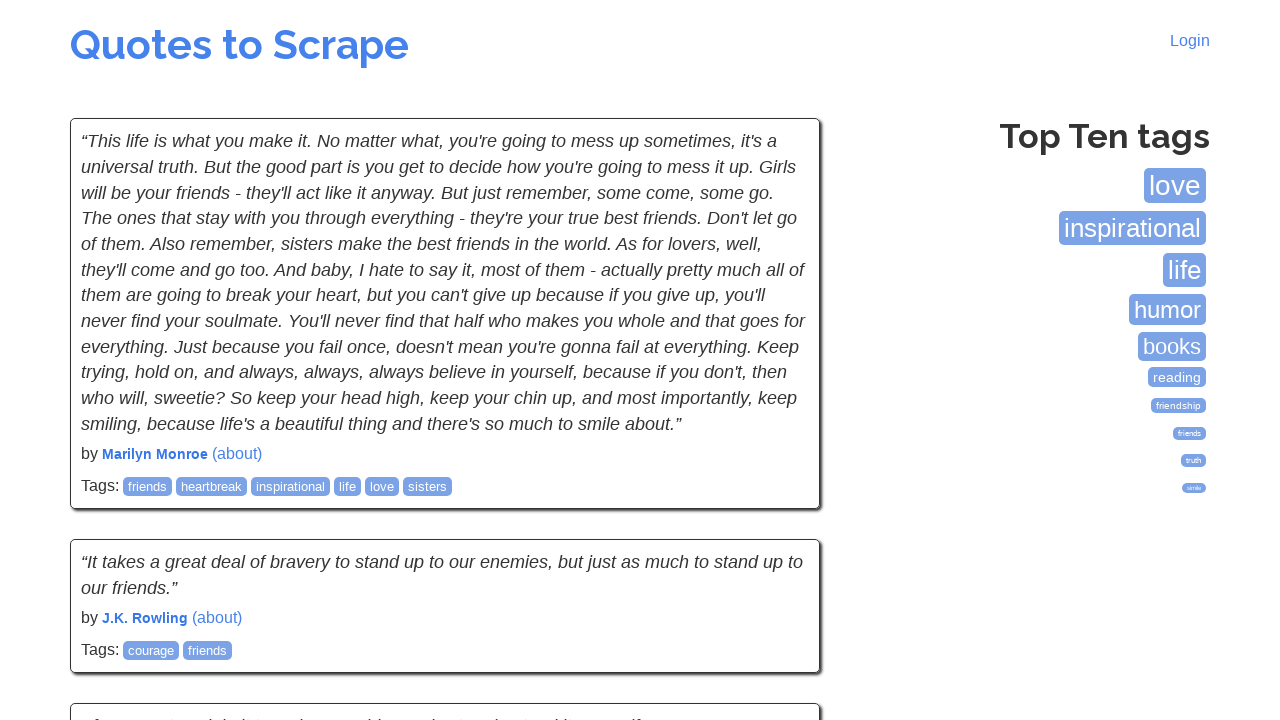

Verified author element is visible
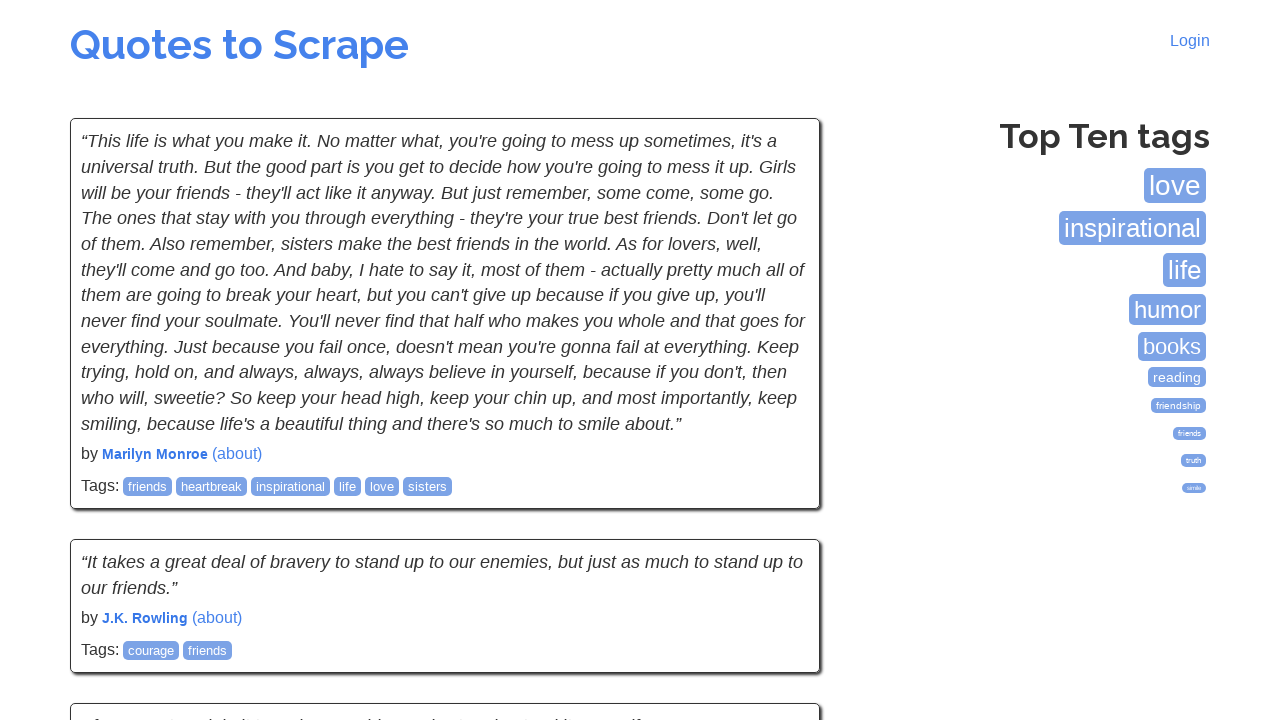

Verified author element is visible
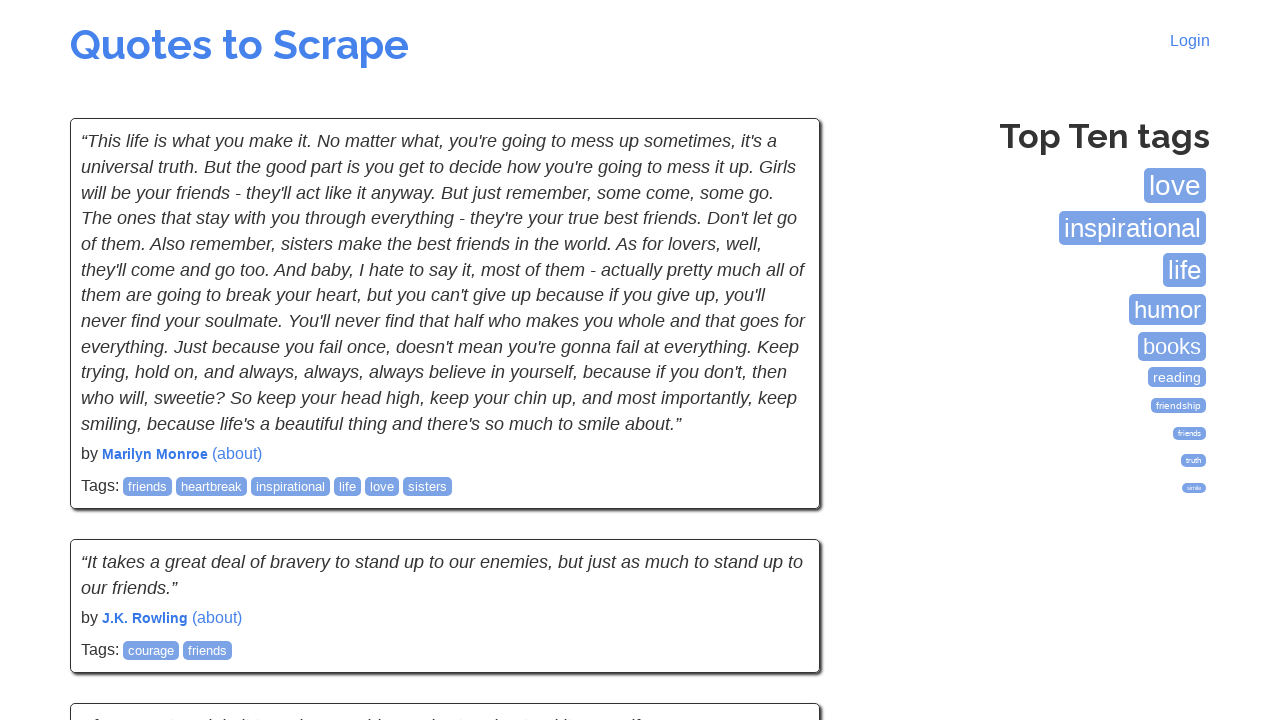

Located Next button on page
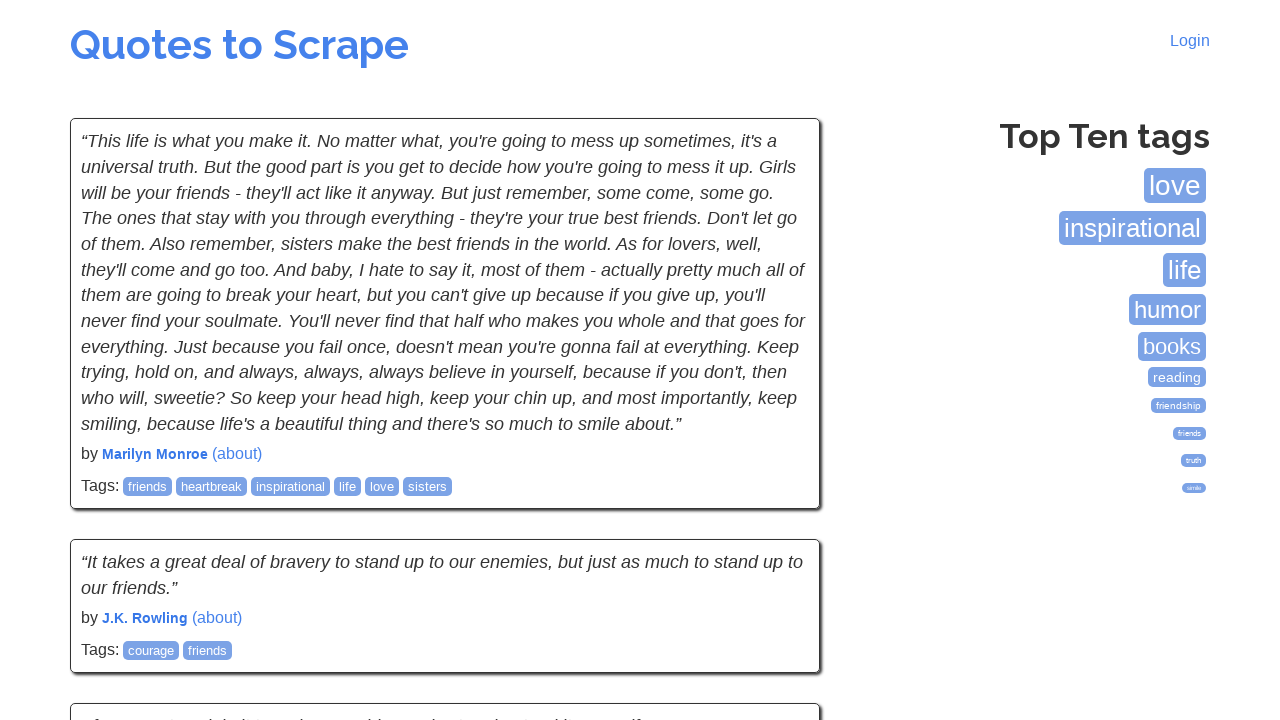

Clicked Next button to navigate to next page at (778, 542) on xpath=//a[contains(text(),"Next")]
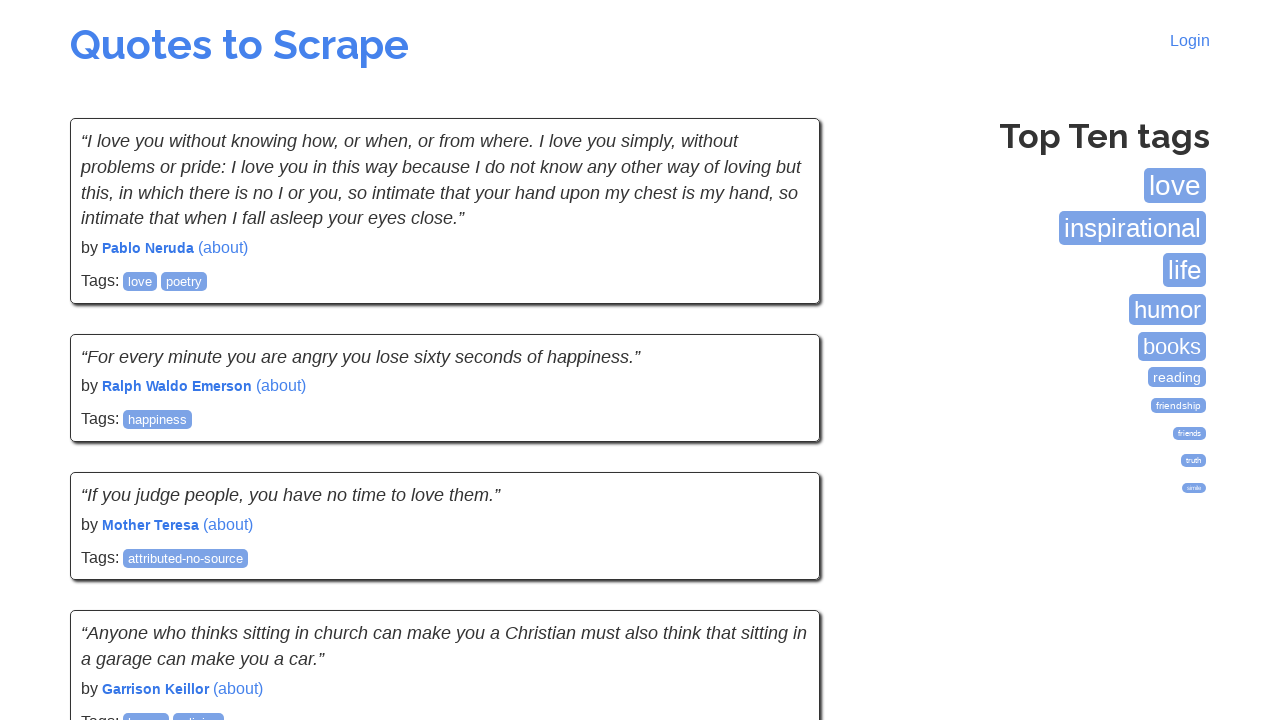

Waited for author elements to load on page
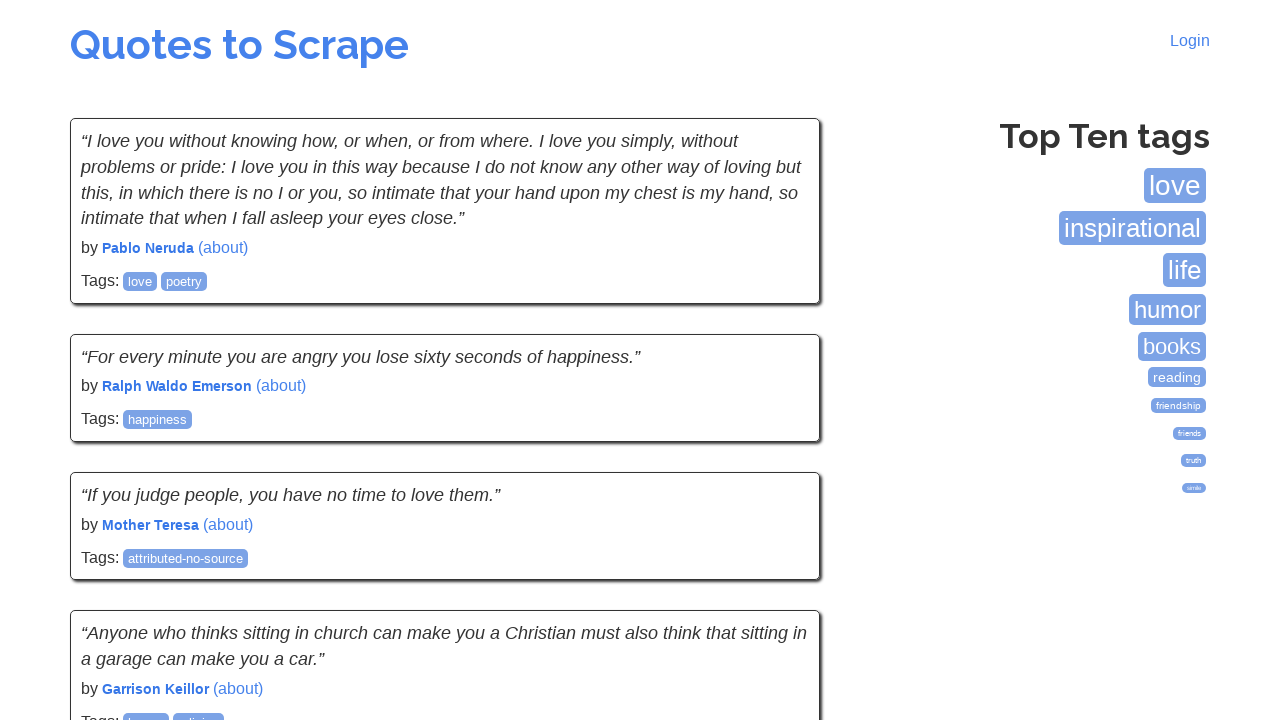

Found 10 author elements on current page
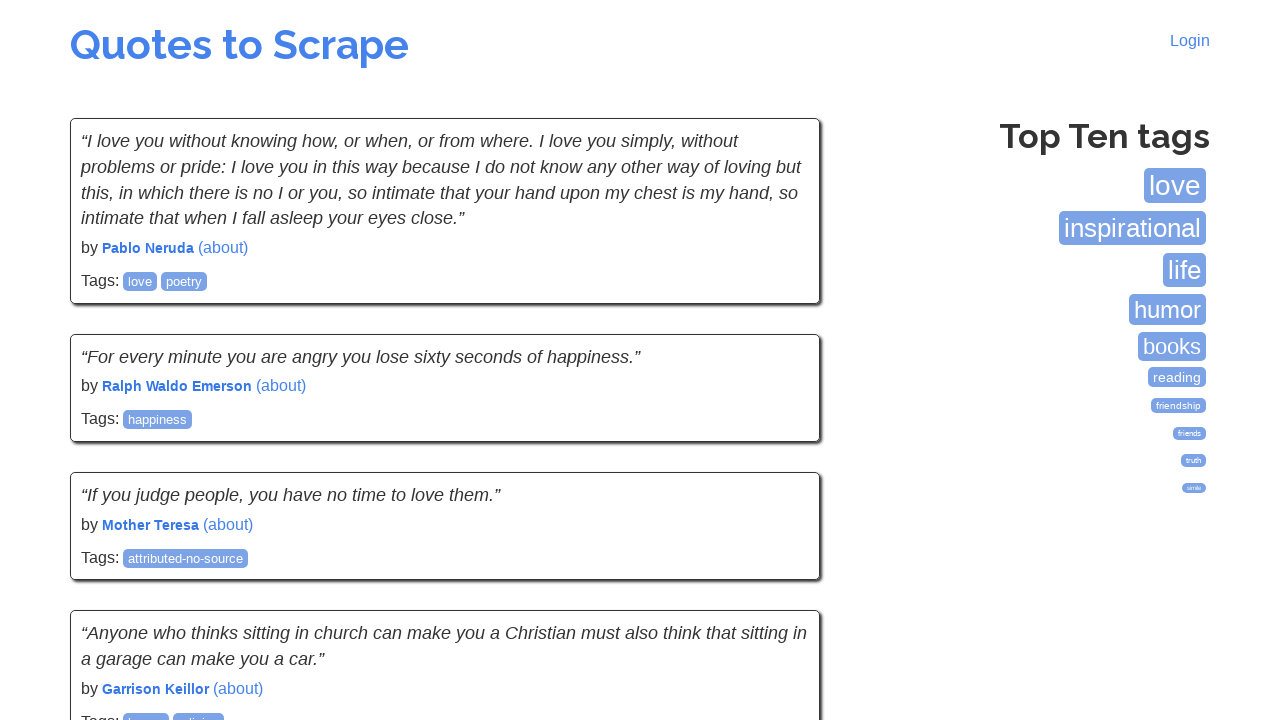

Verified author element is visible
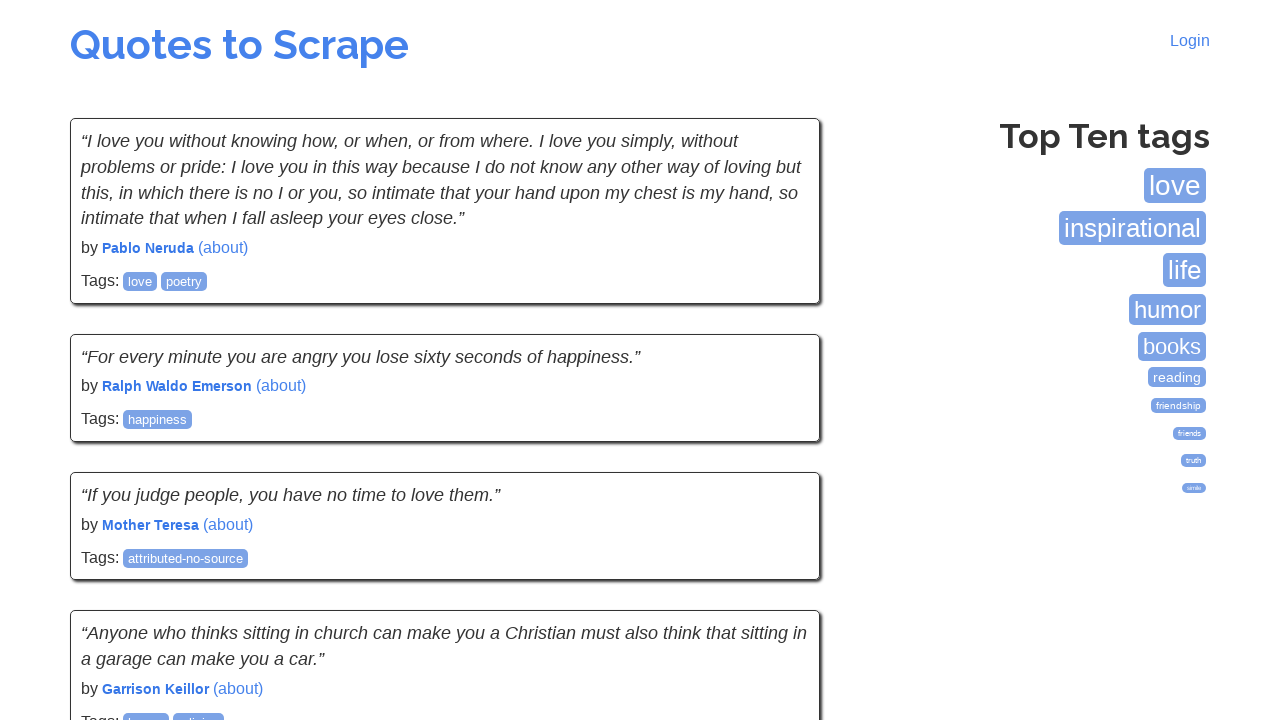

Verified author element is visible
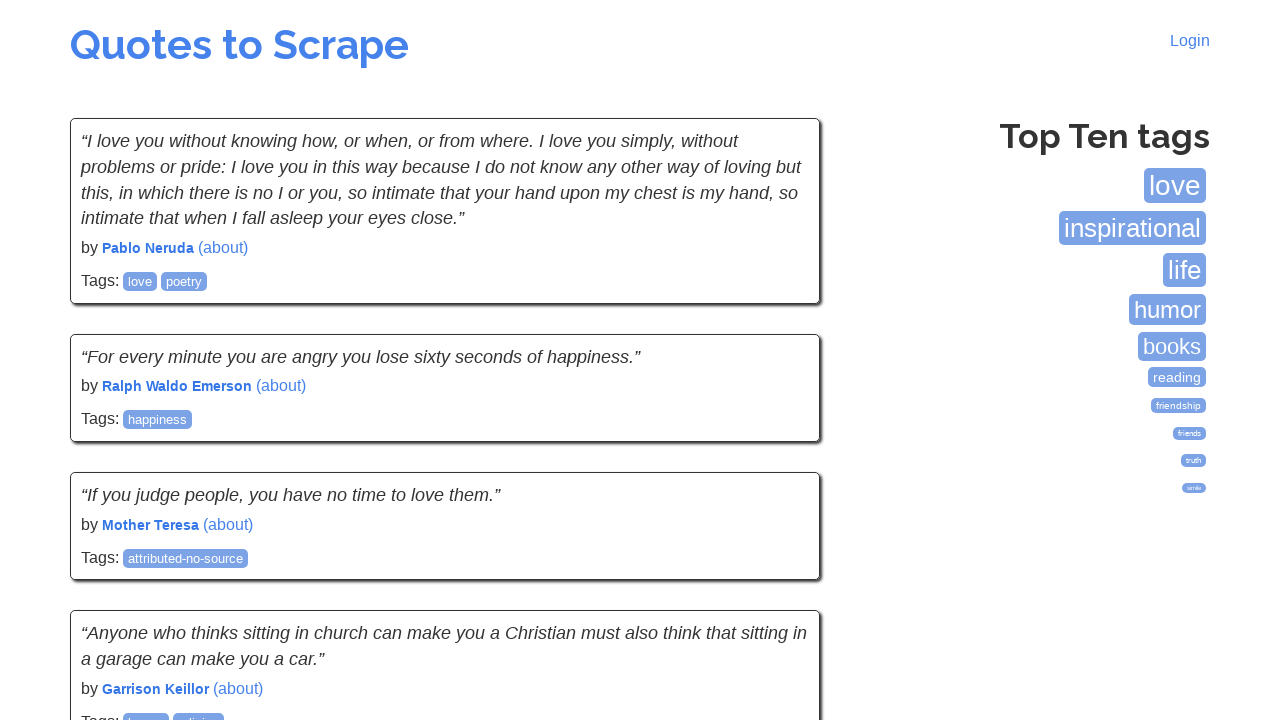

Verified author element is visible
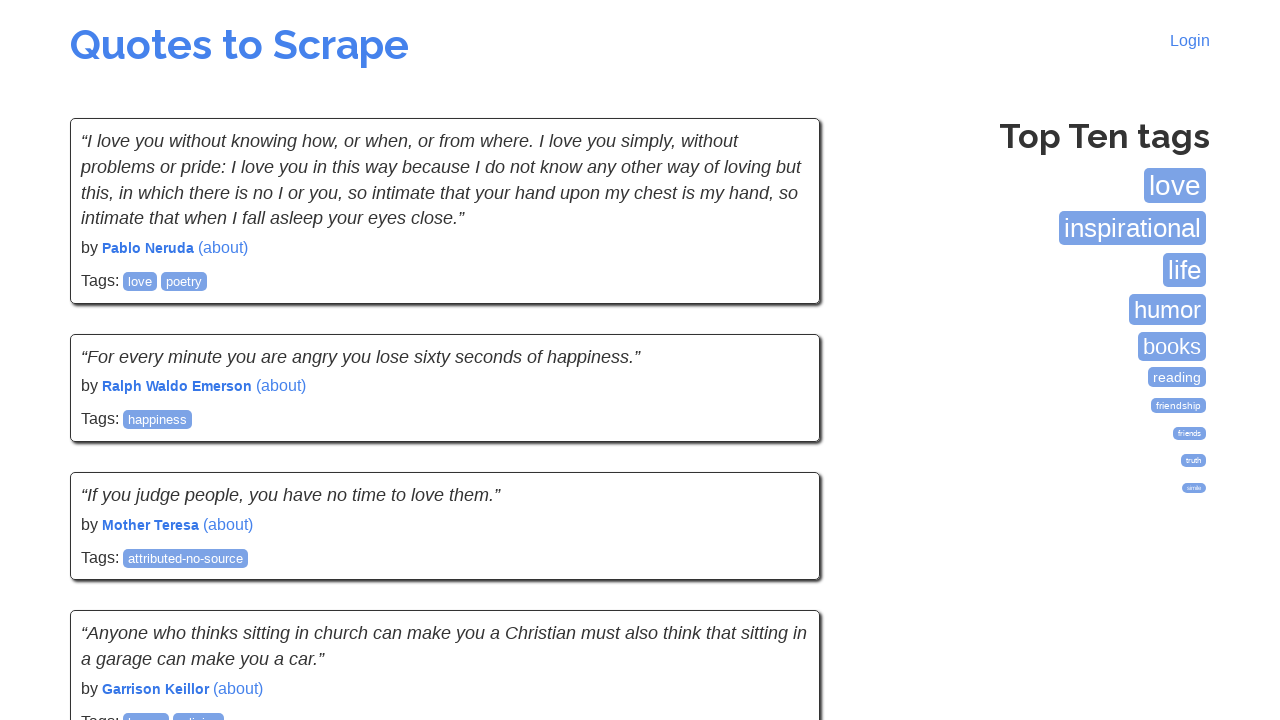

Verified author element is visible
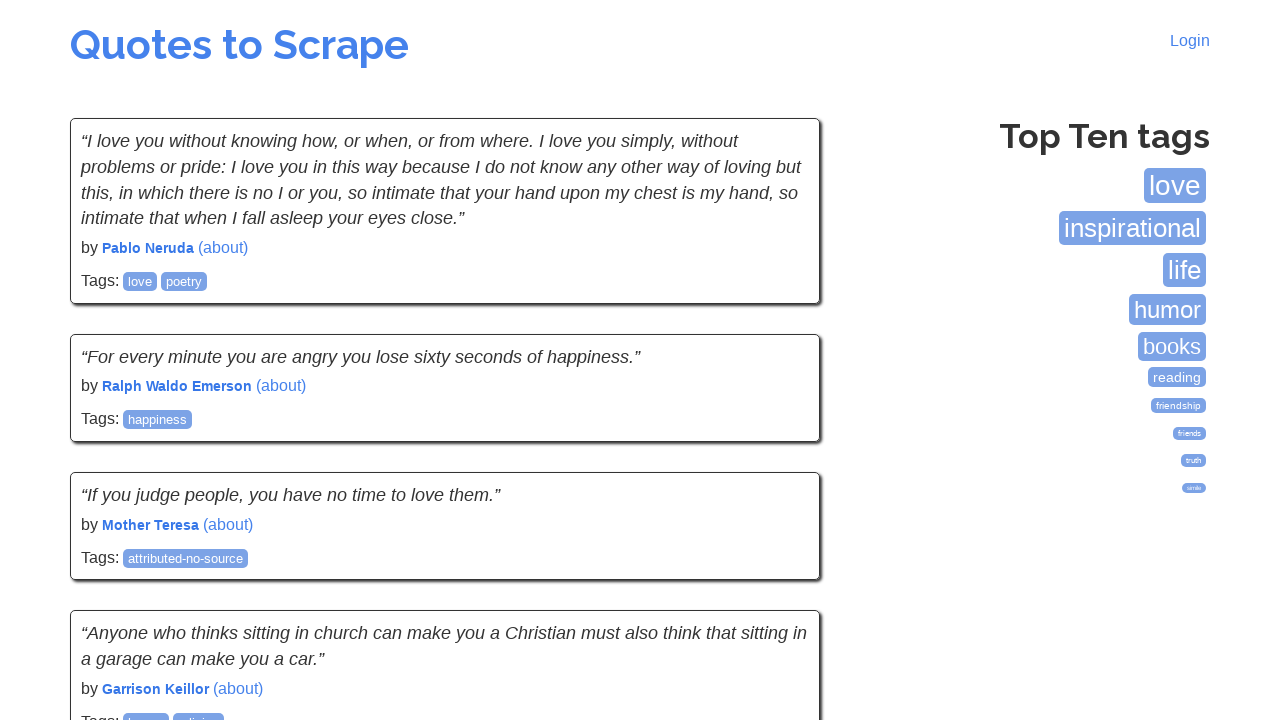

Verified author element is visible
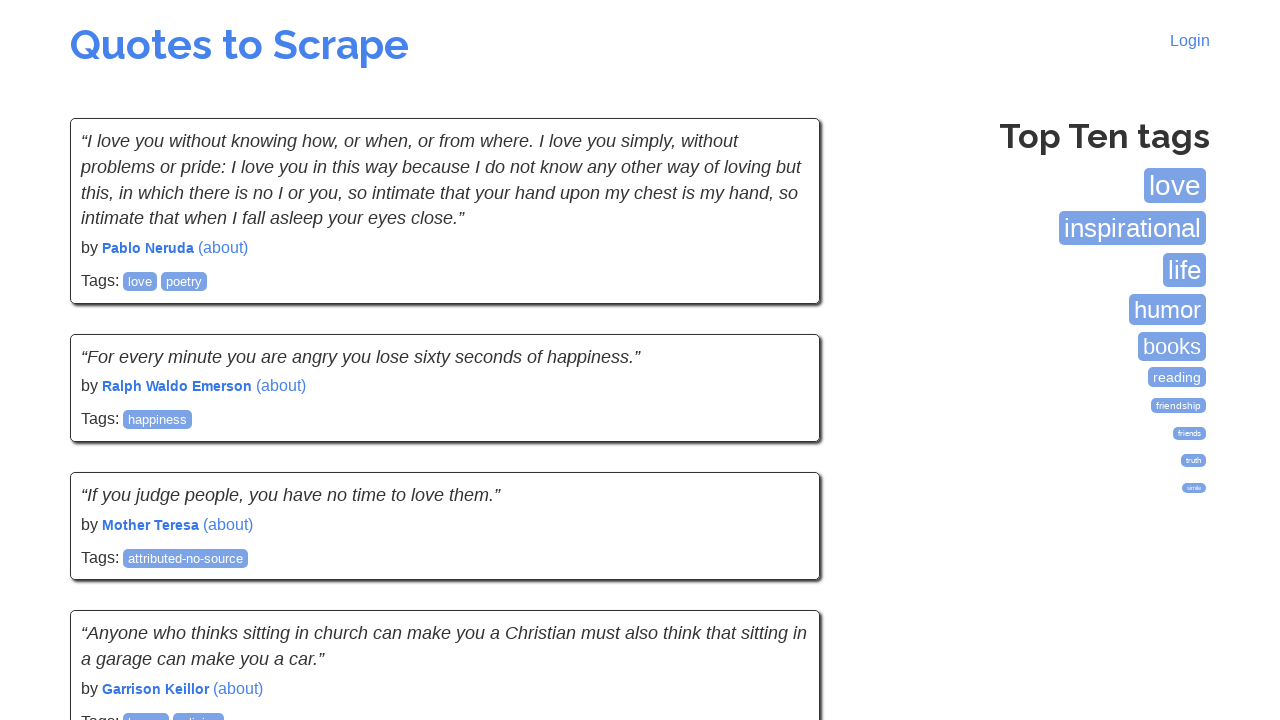

Verified author element is visible
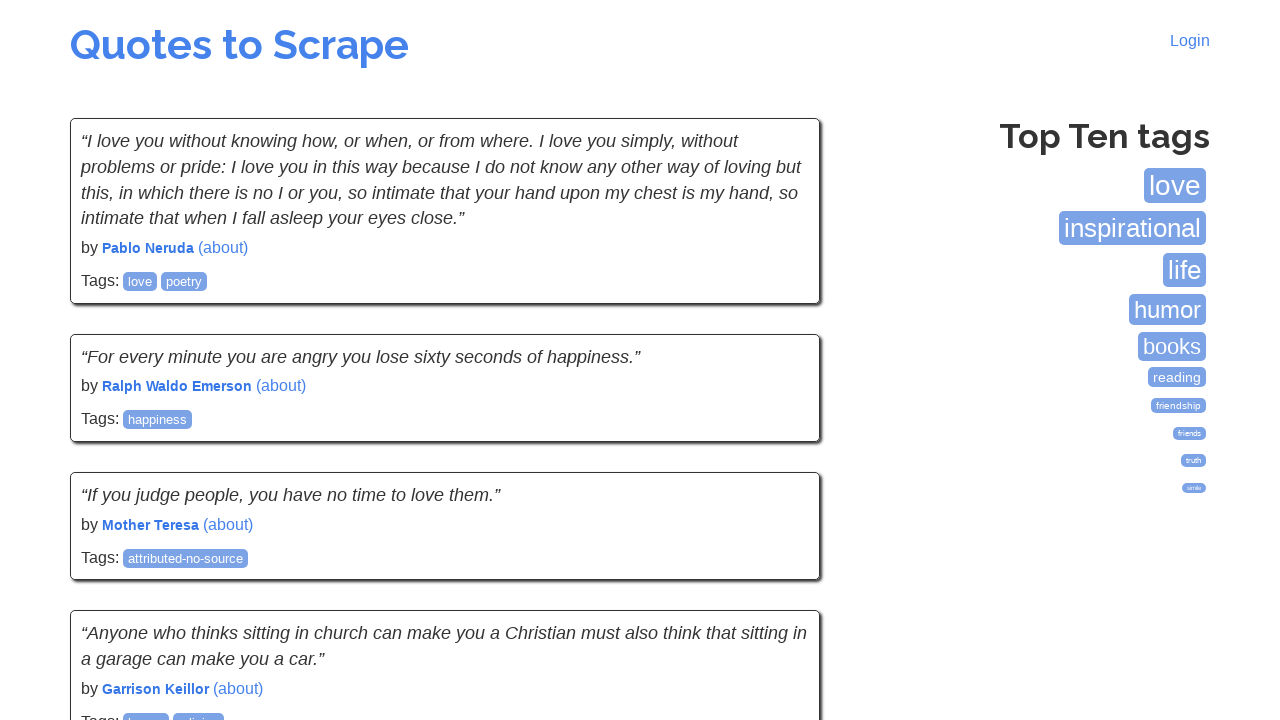

Verified author element is visible
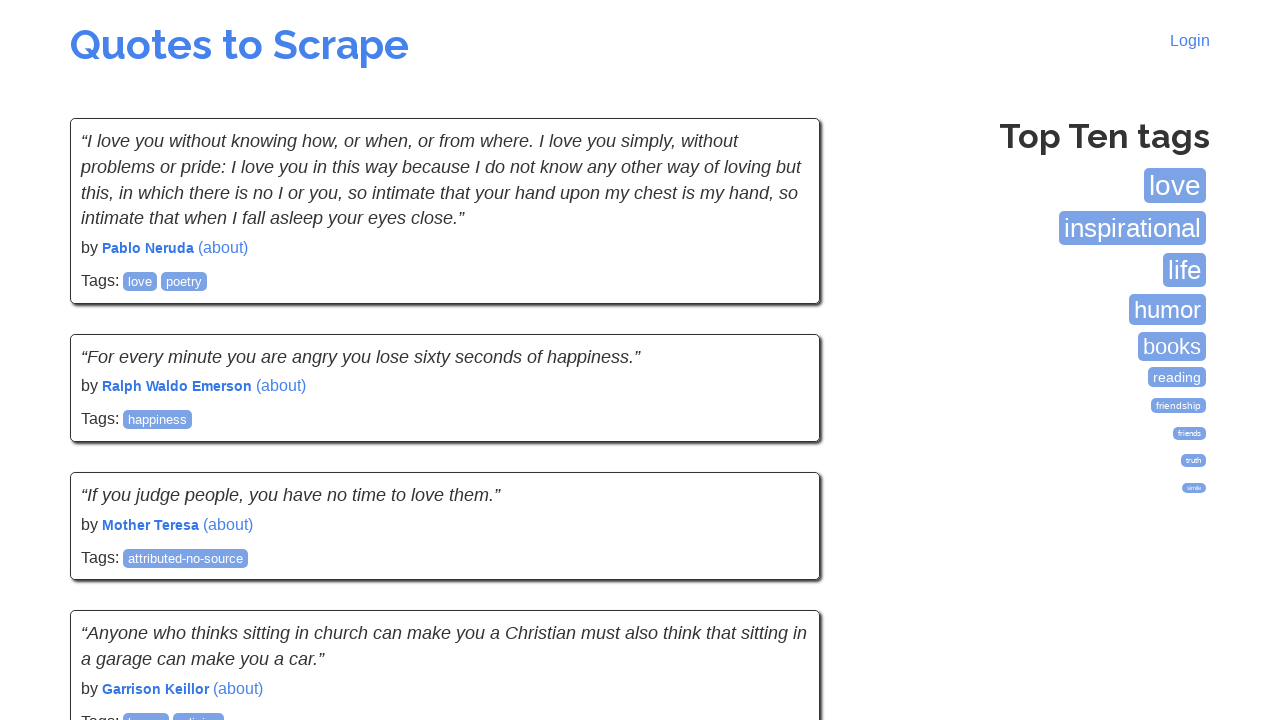

Verified author element is visible
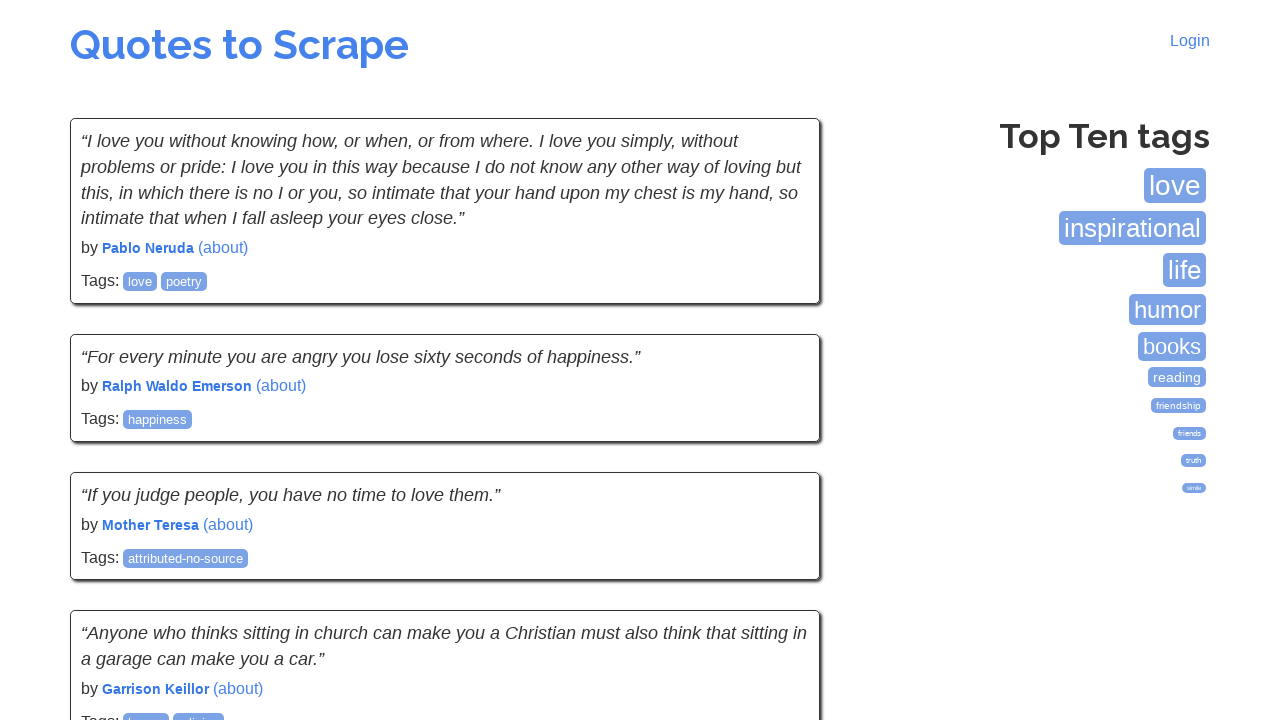

Verified author element is visible
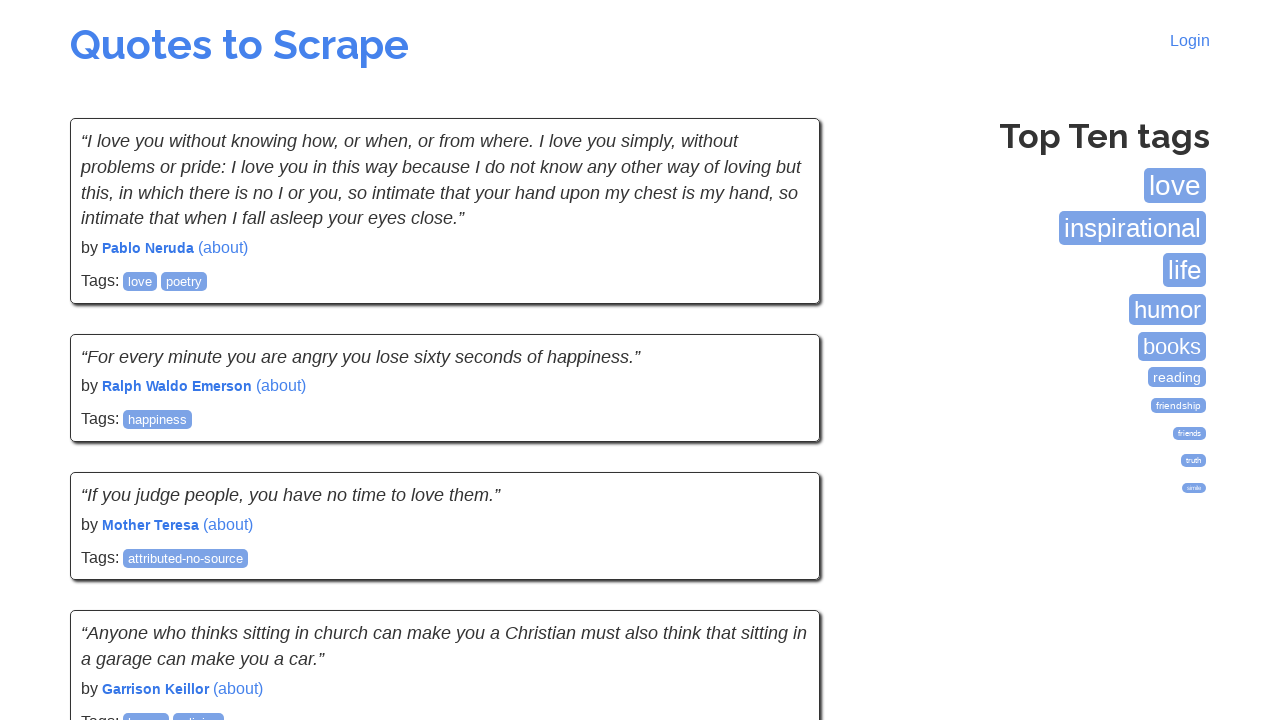

Verified author element is visible
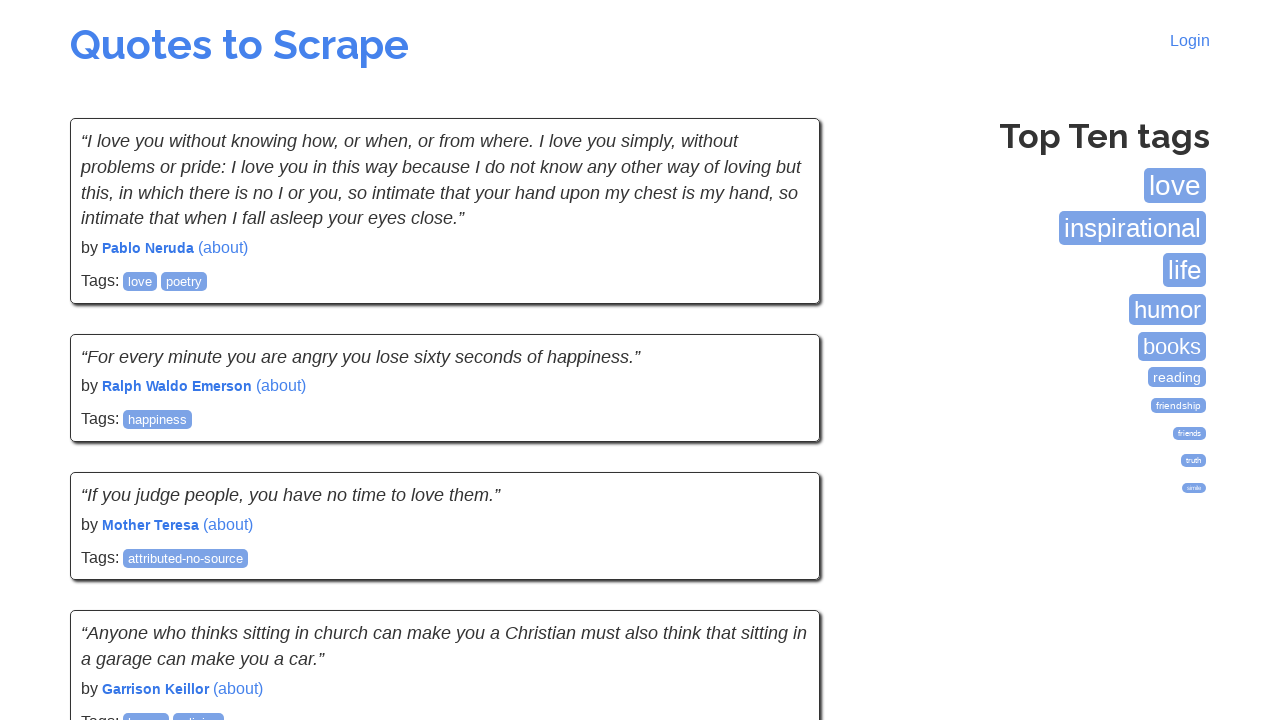

Located Next button on page
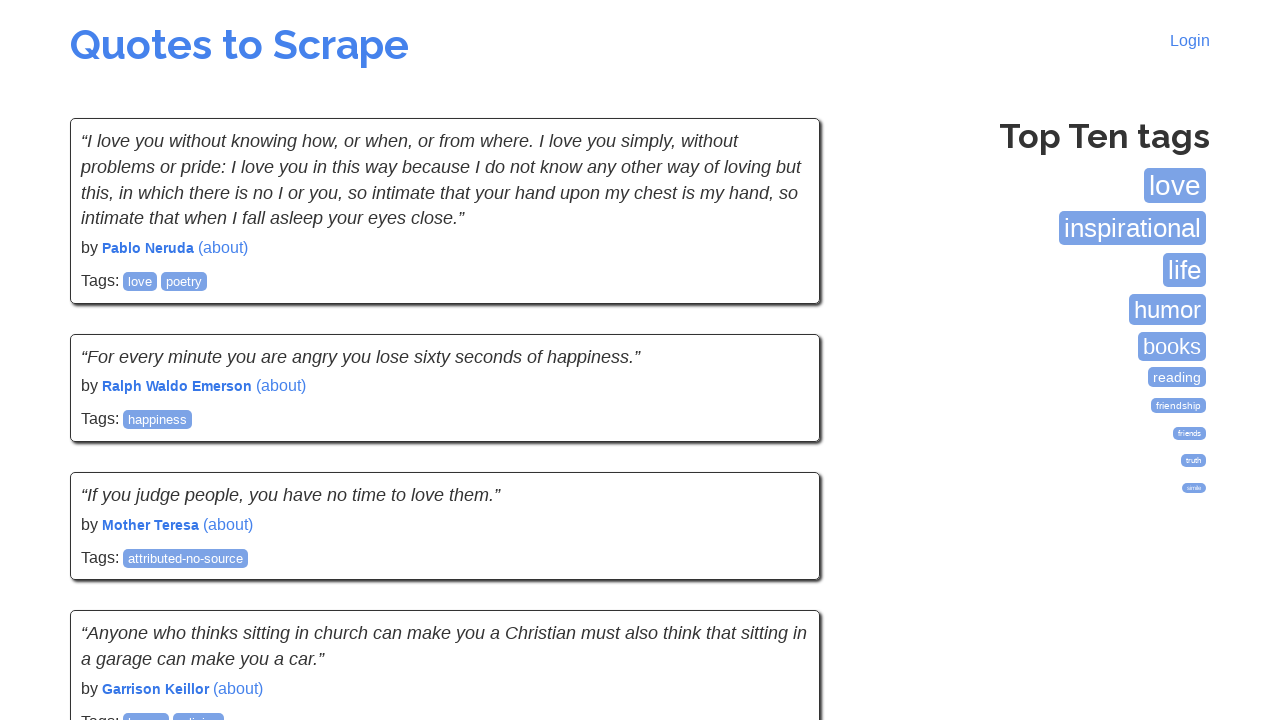

Clicked Next button to navigate to next page at (778, 542) on xpath=//a[contains(text(),"Next")]
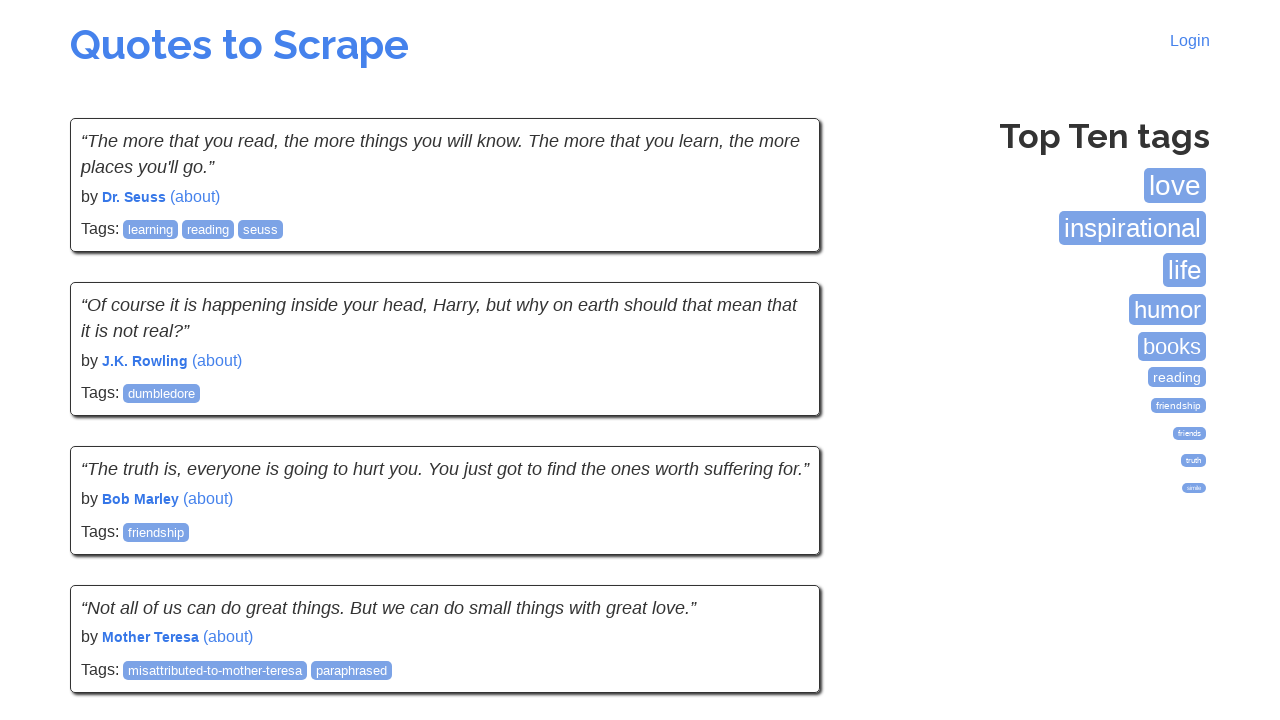

Waited for author elements to load on page
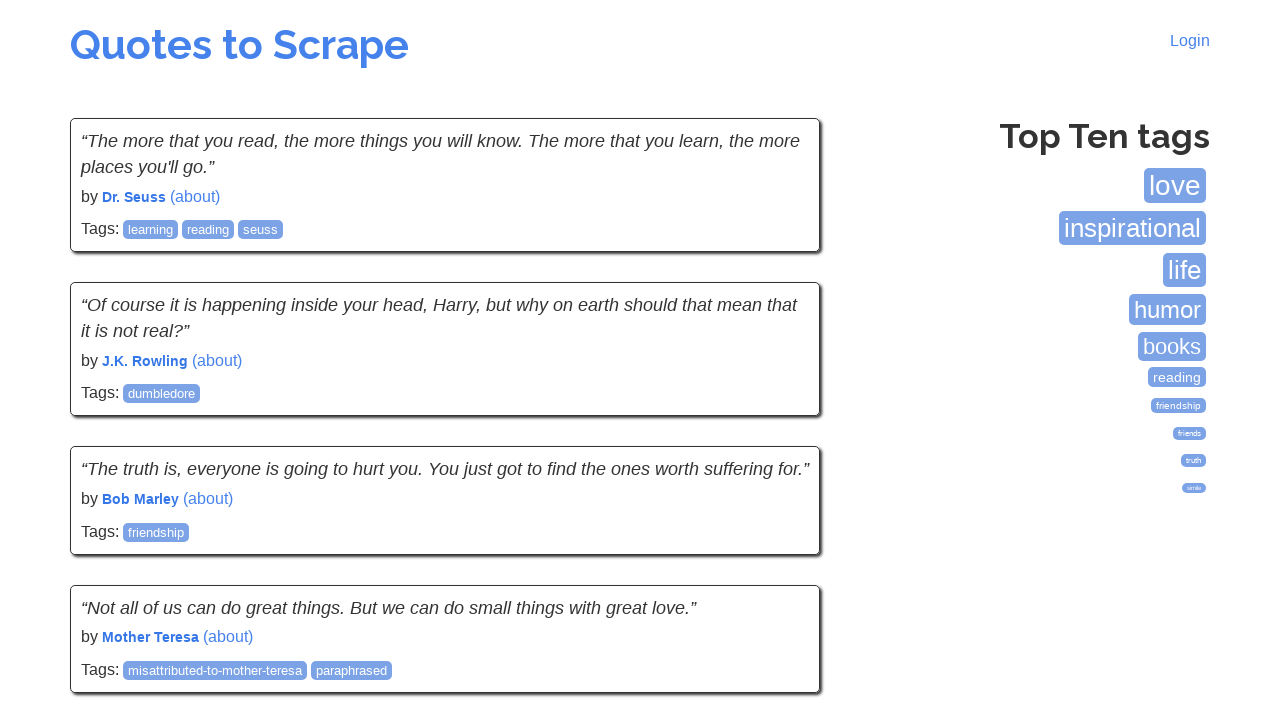

Found 10 author elements on current page
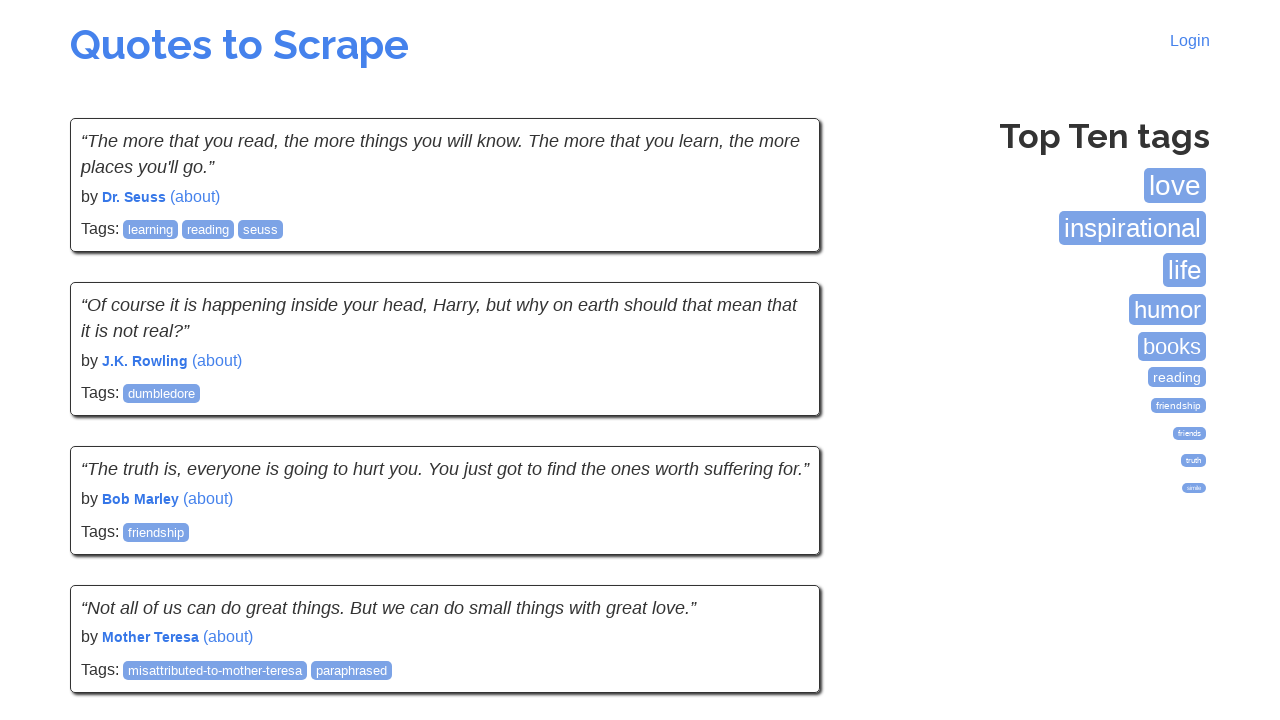

Verified author element is visible
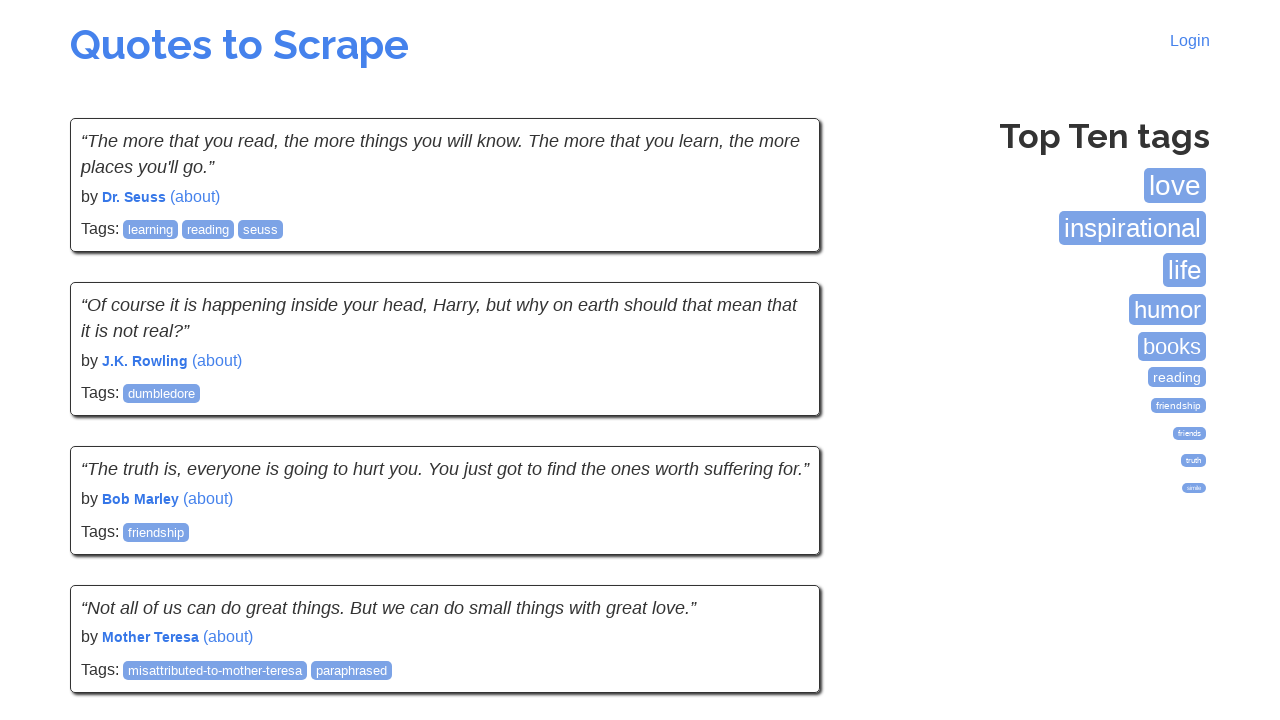

Verified author element is visible
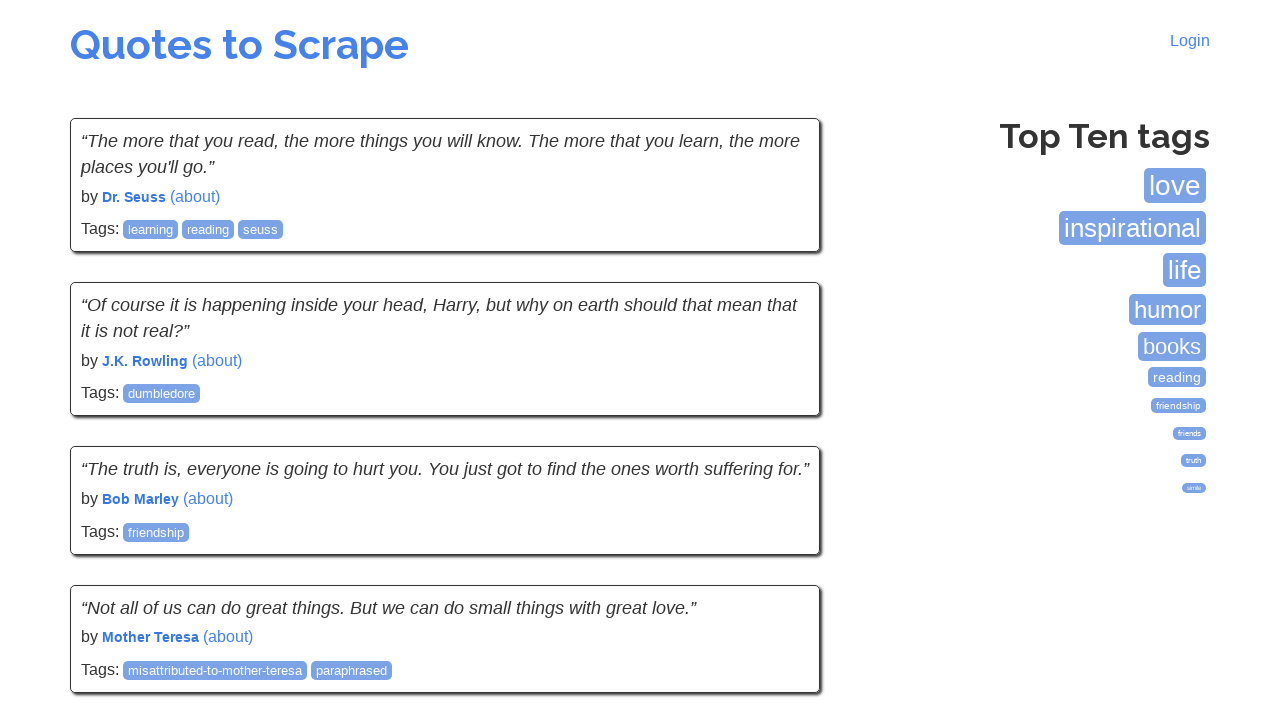

Verified author element is visible
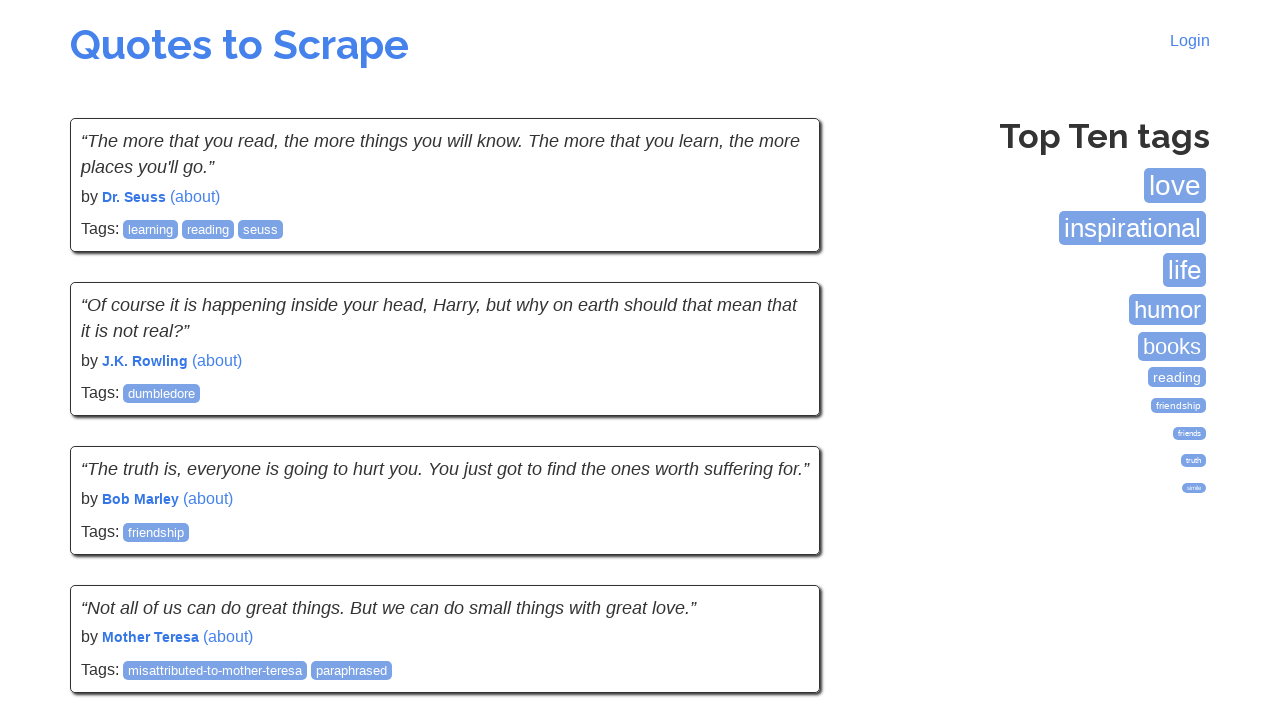

Verified author element is visible
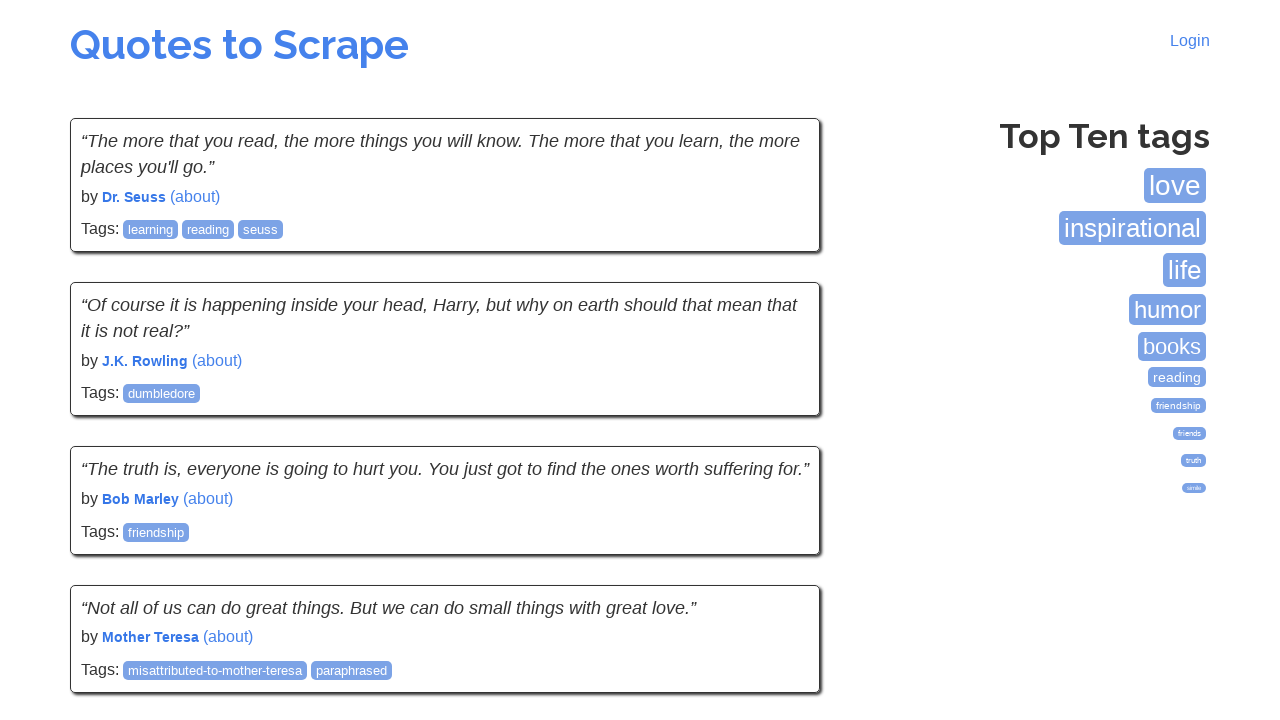

Verified author element is visible
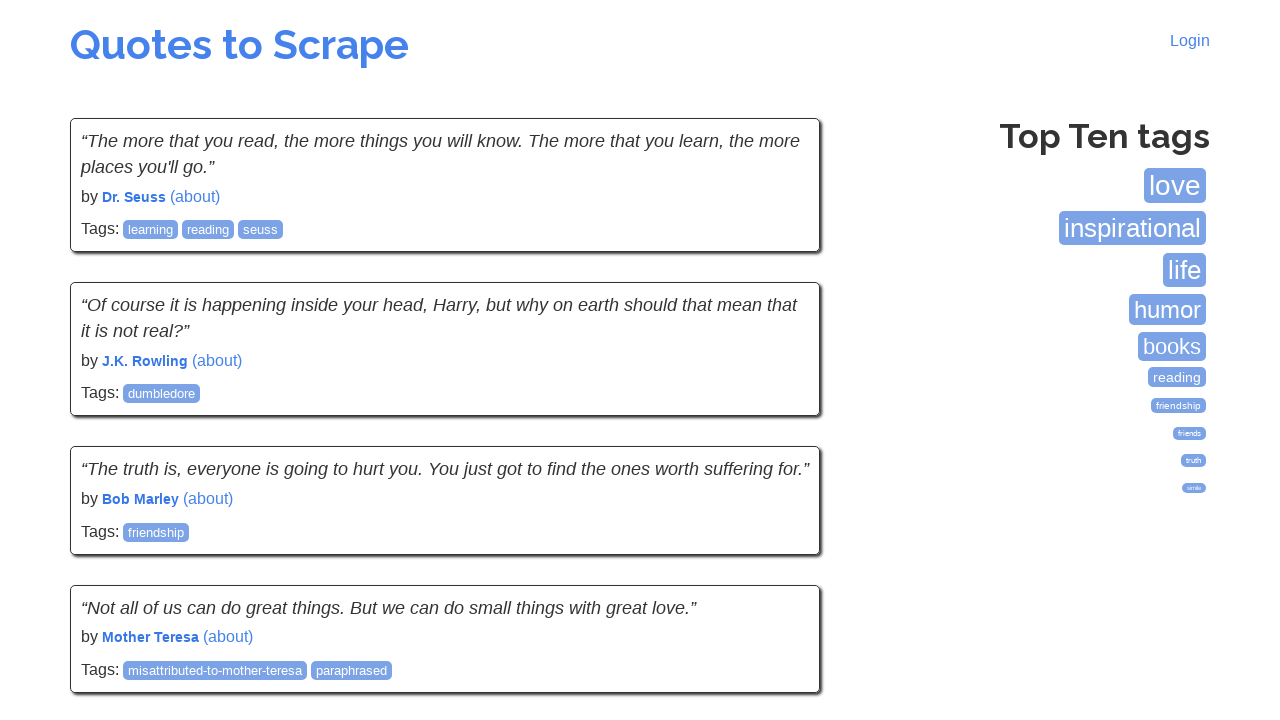

Verified author element is visible
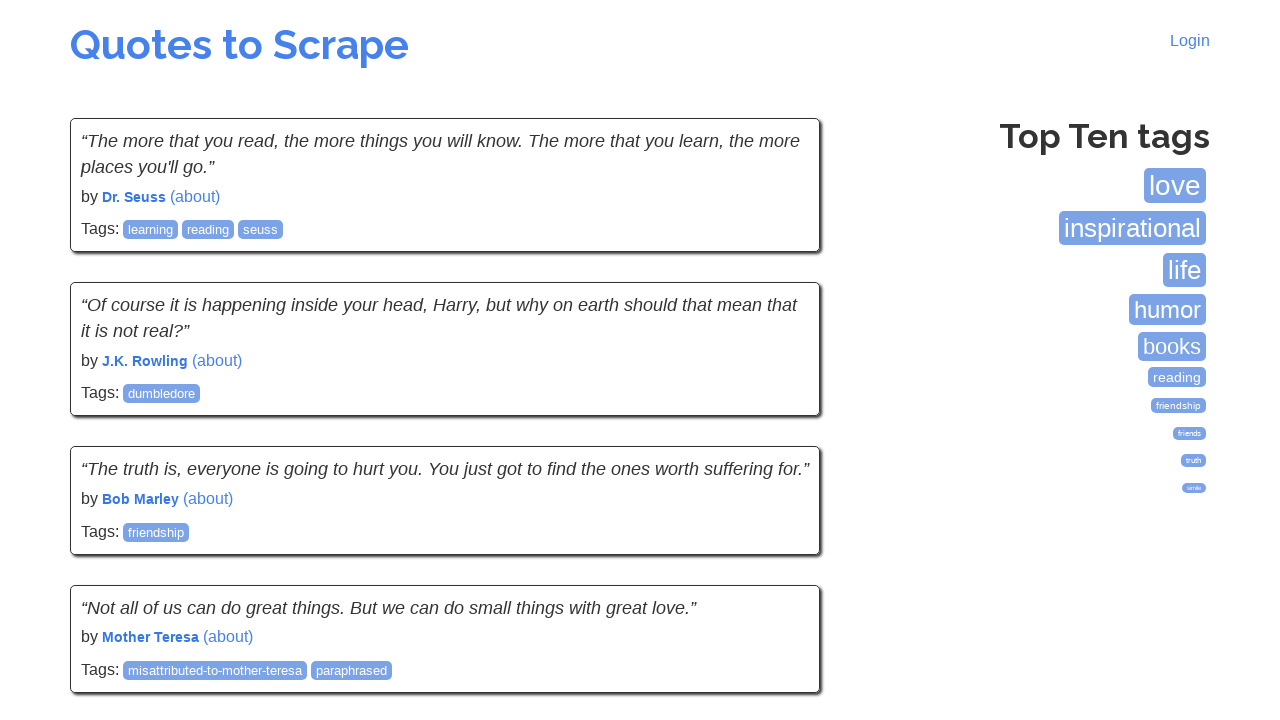

Verified author element is visible
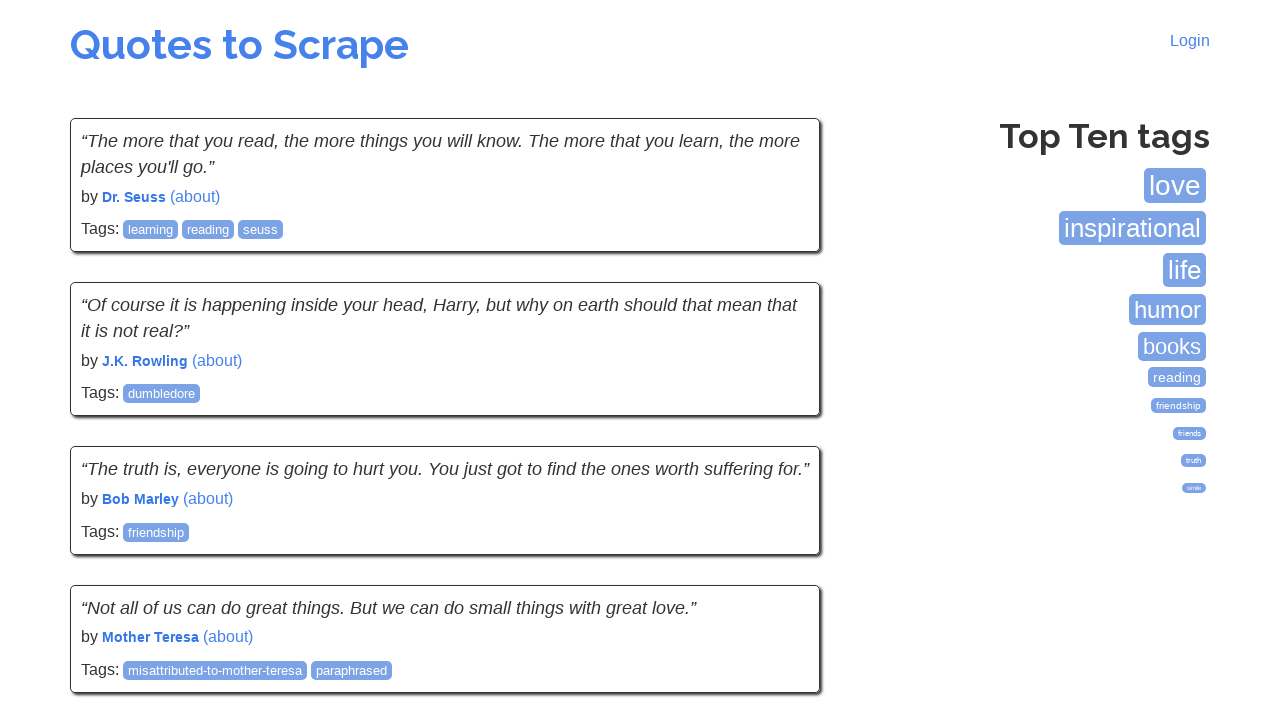

Verified author element is visible
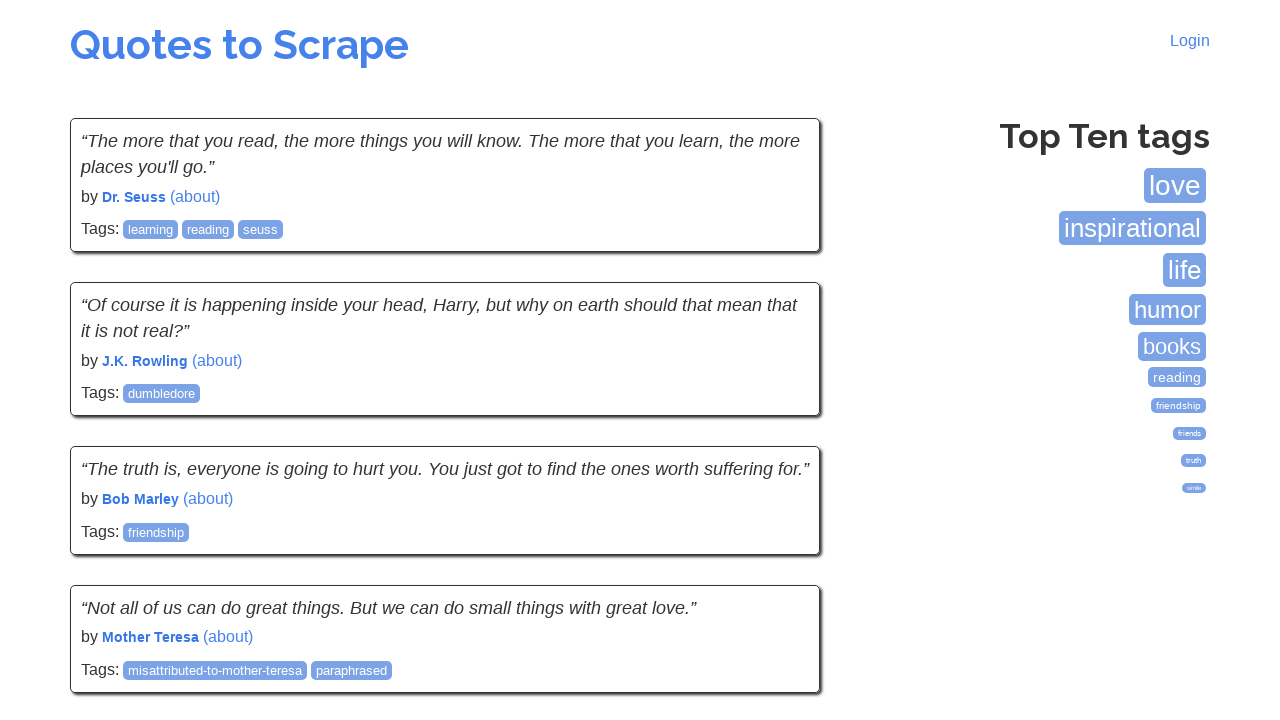

Verified author element is visible
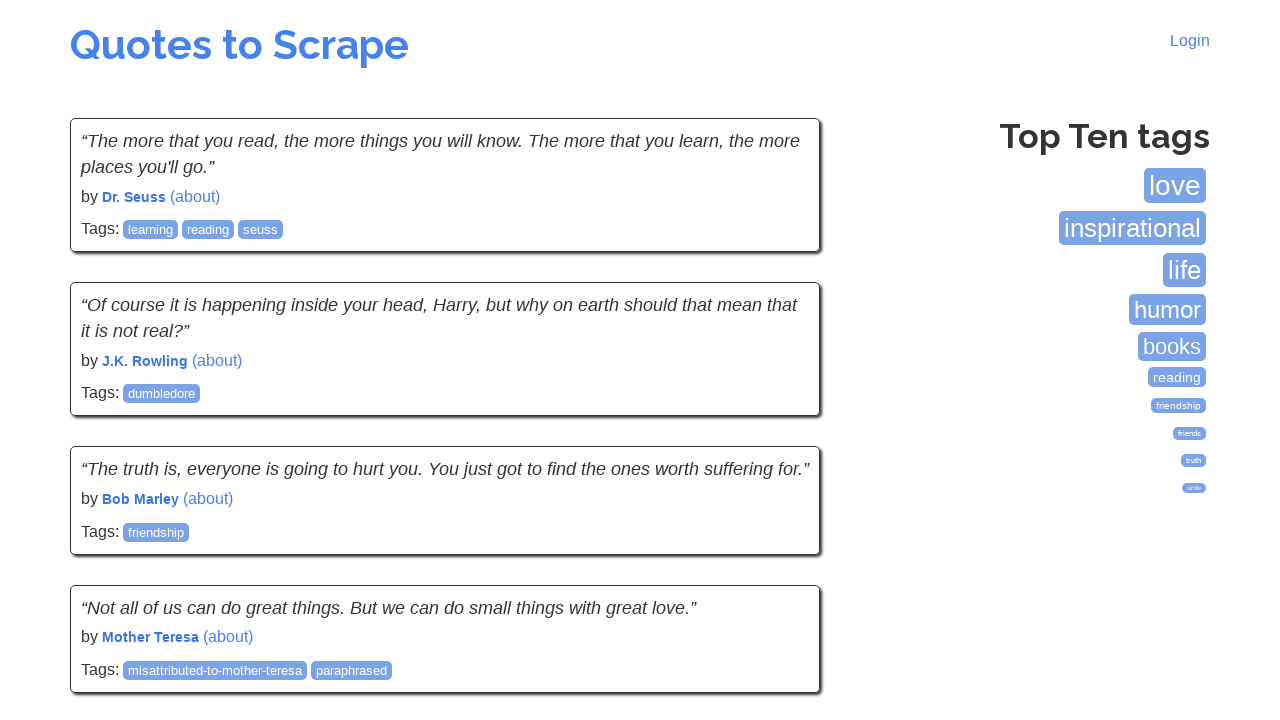

Verified author element is visible
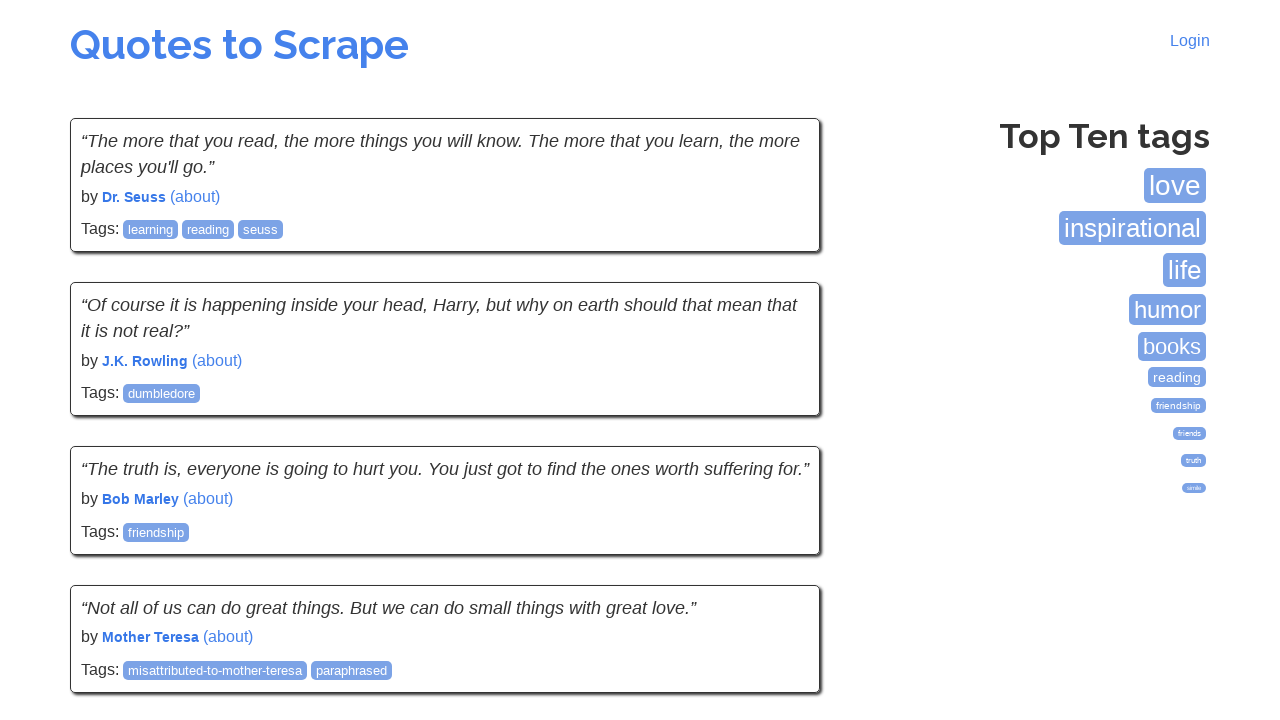

Located Next button on page
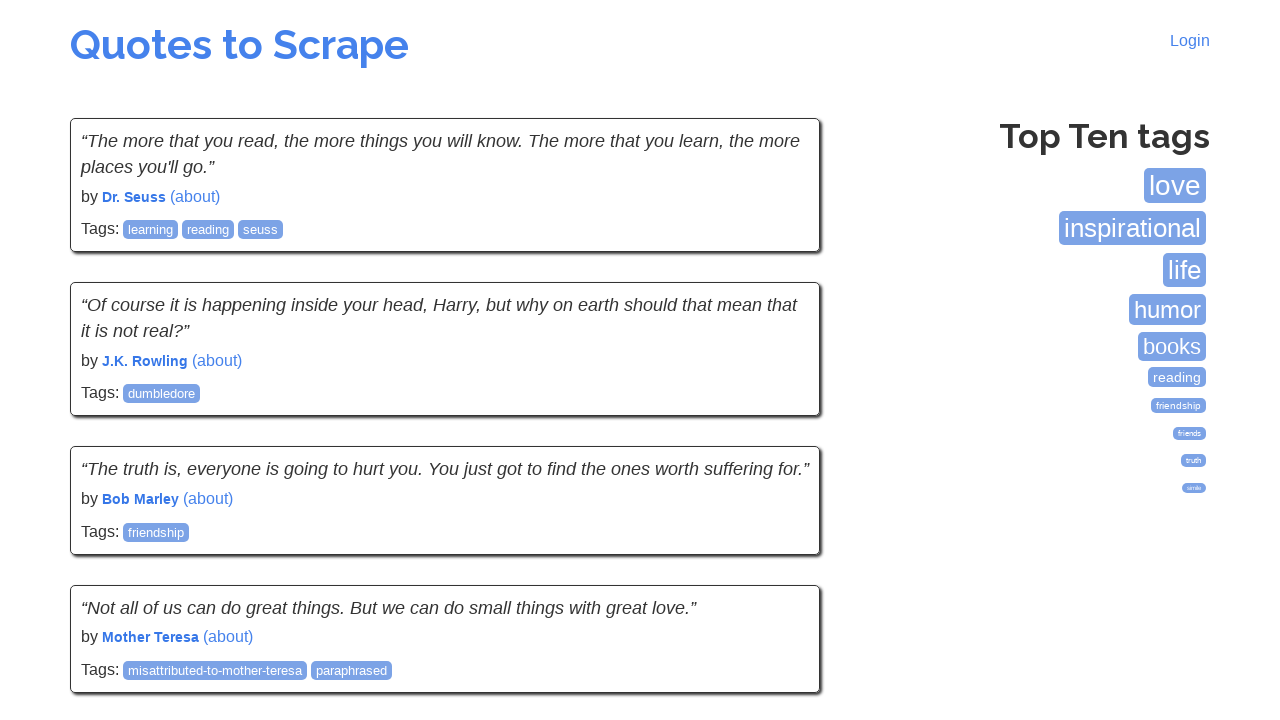

Clicked Next button to navigate to next page at (778, 542) on xpath=//a[contains(text(),"Next")]
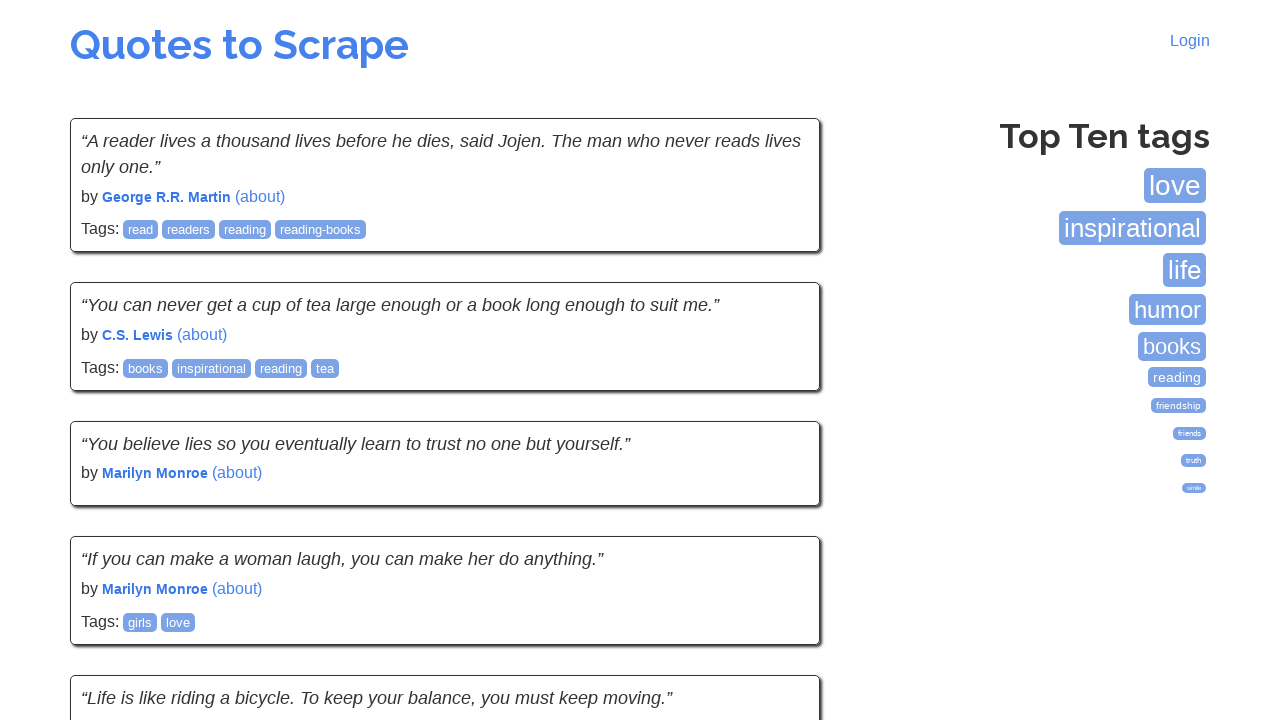

Waited for author elements to load on page
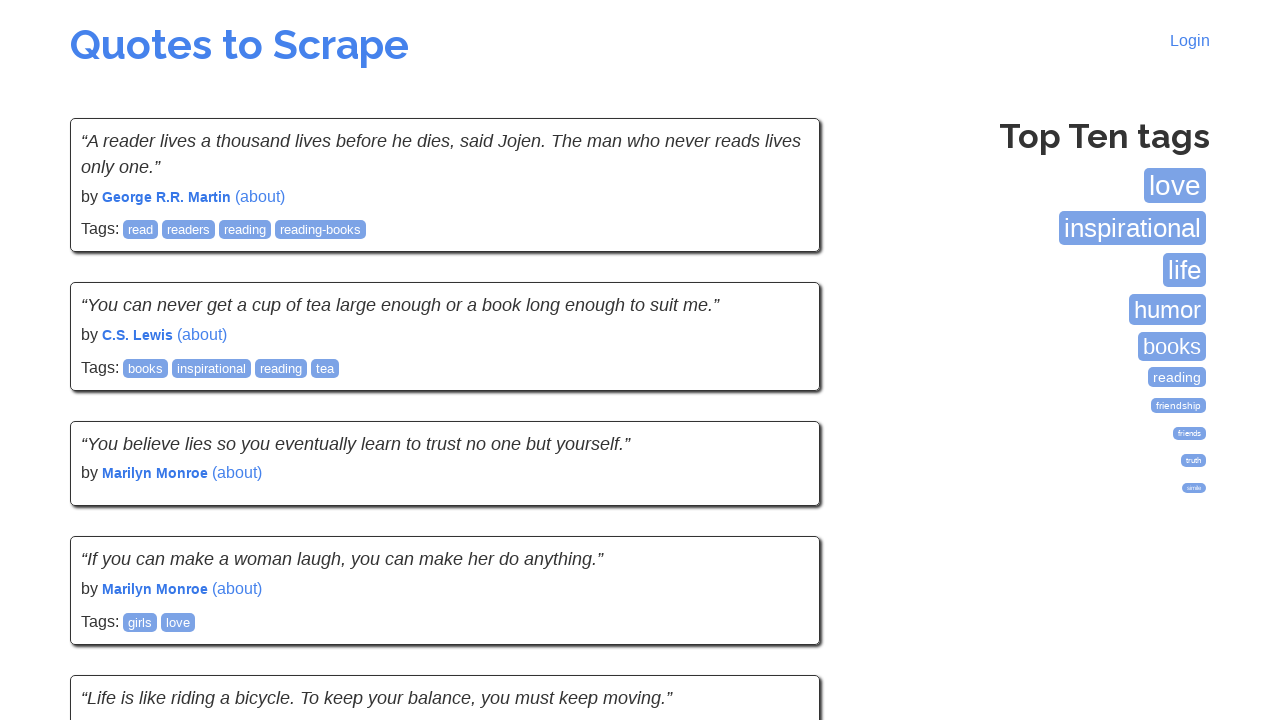

Found 10 author elements on current page
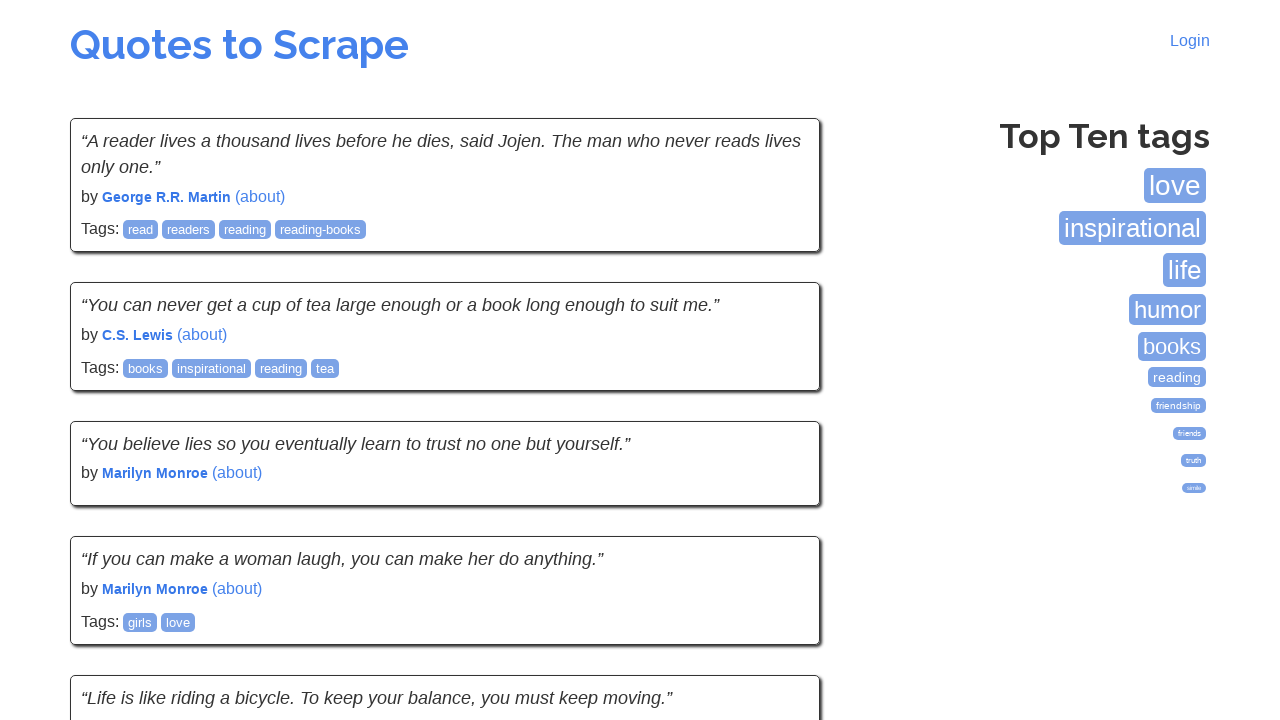

Verified author element is visible
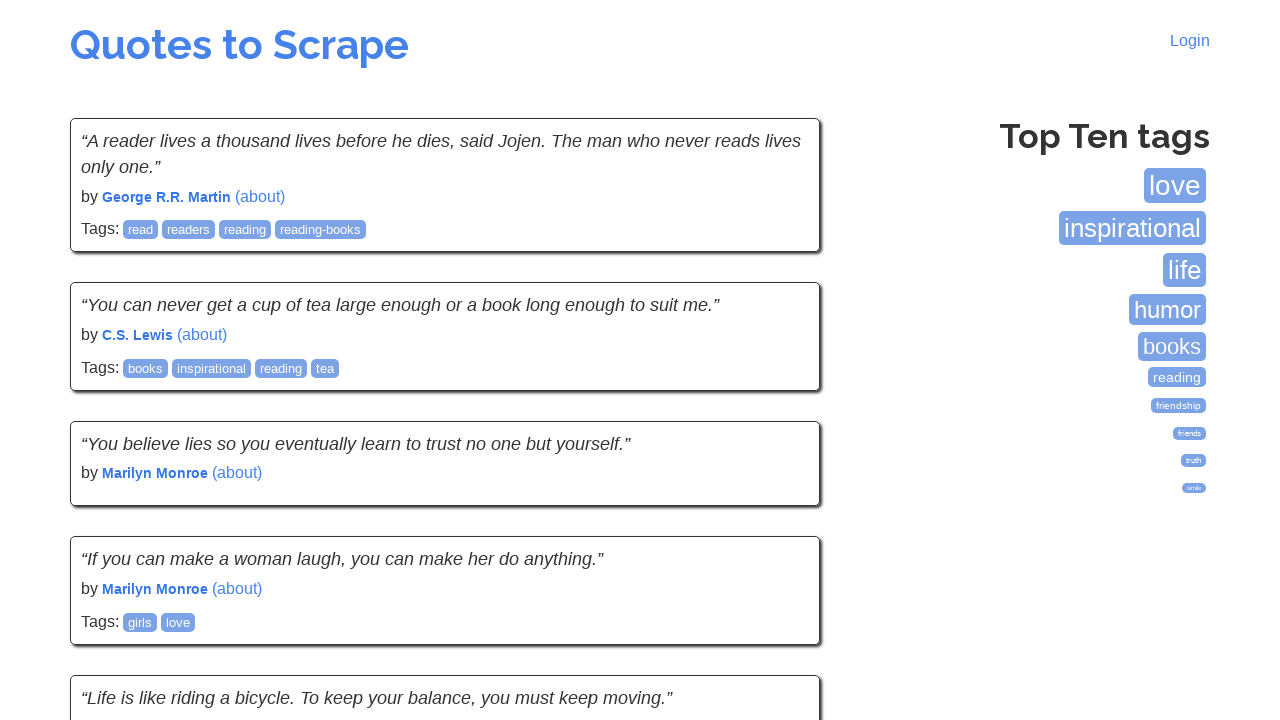

Verified author element is visible
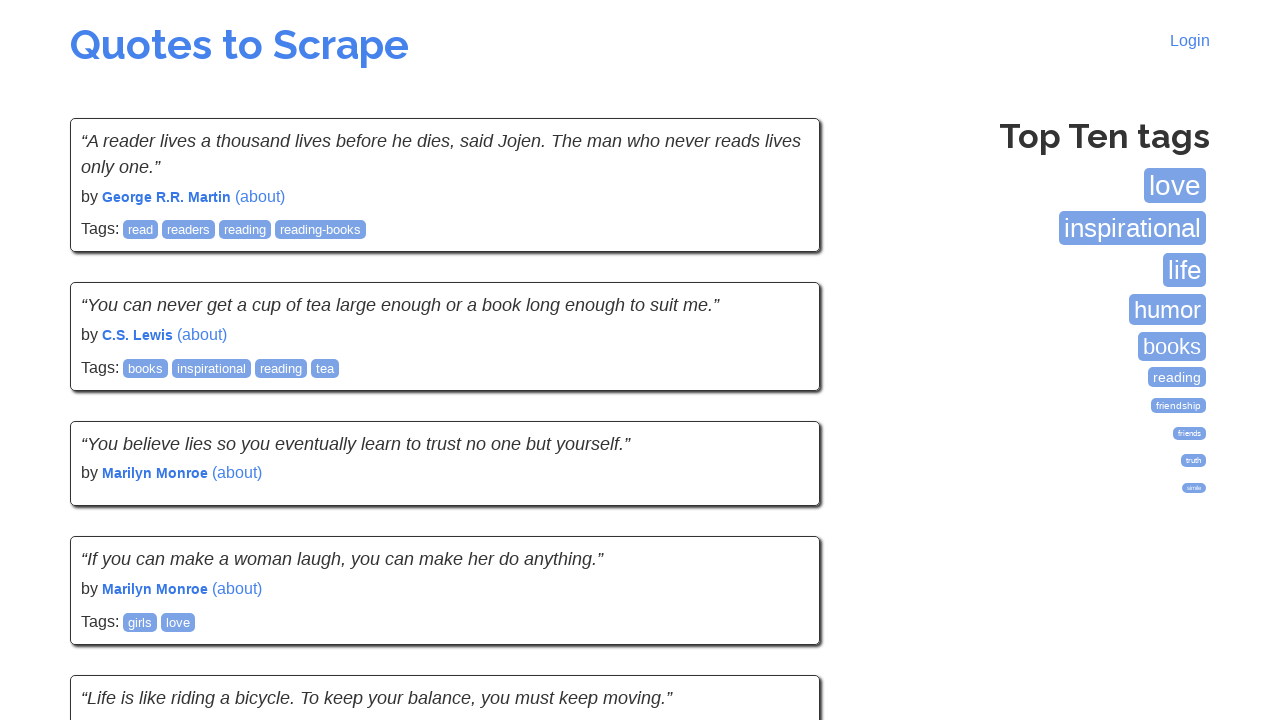

Verified author element is visible
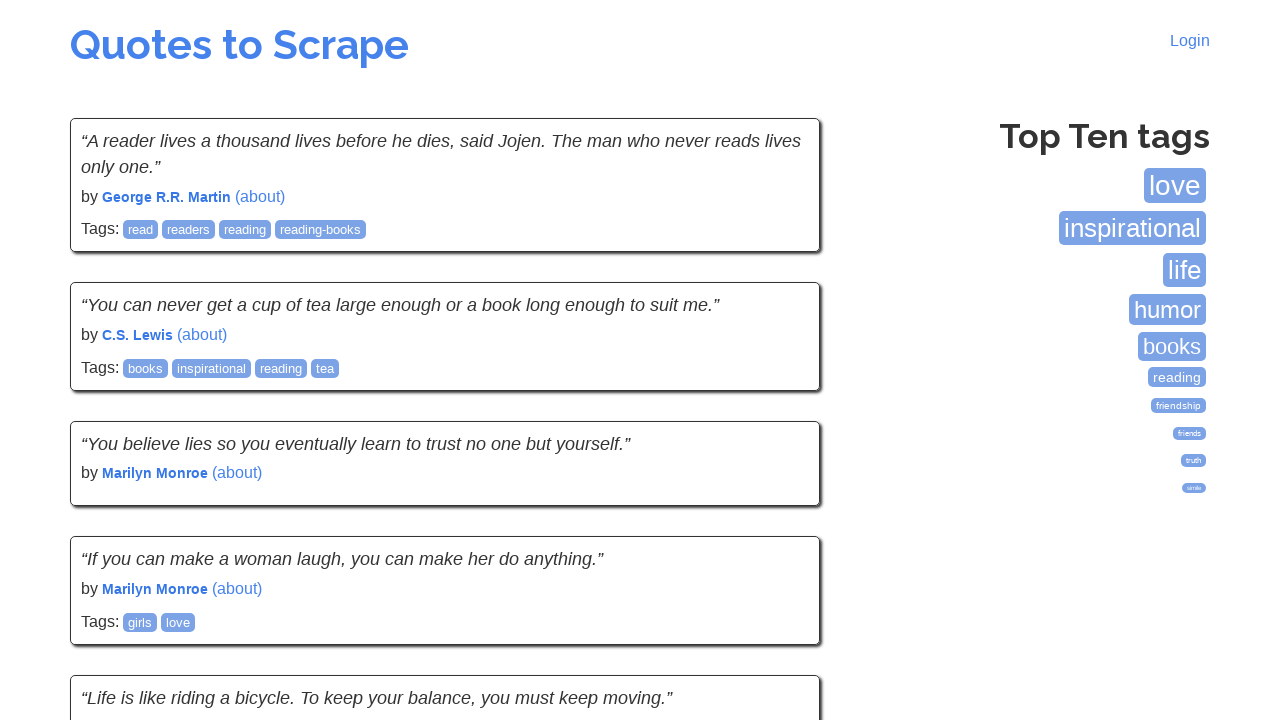

Verified author element is visible
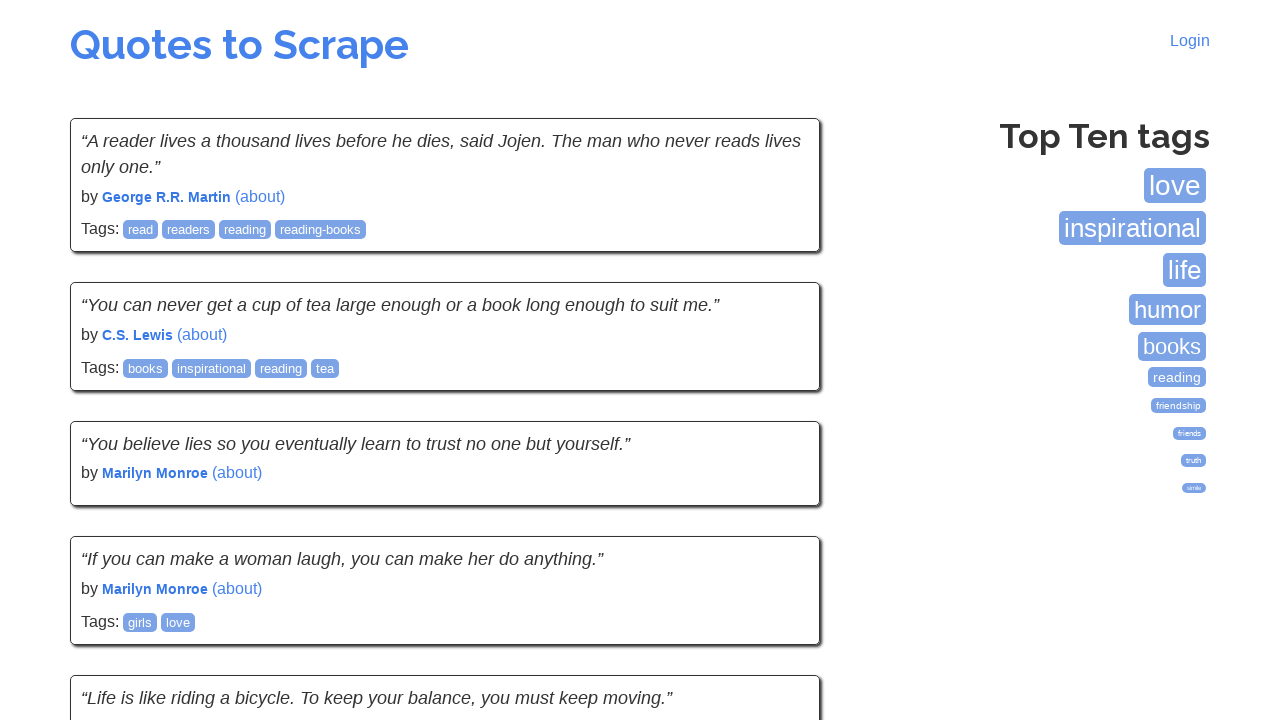

Verified author element is visible
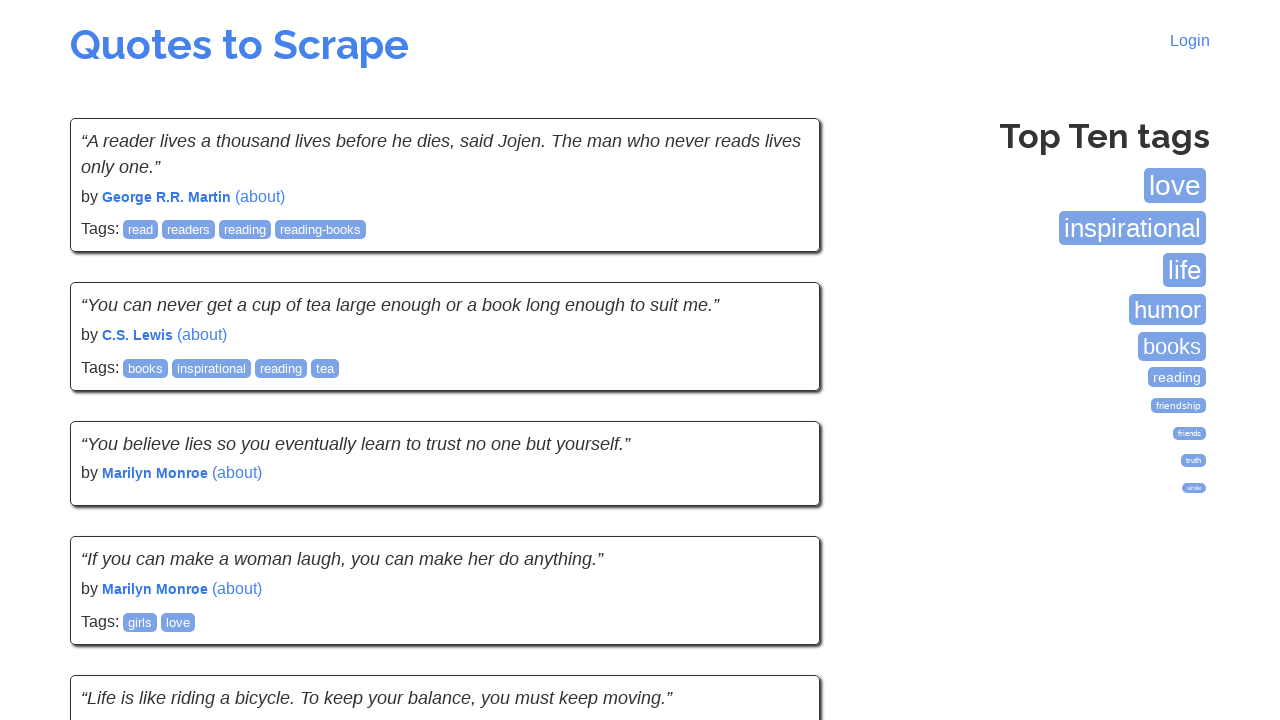

Verified author element is visible
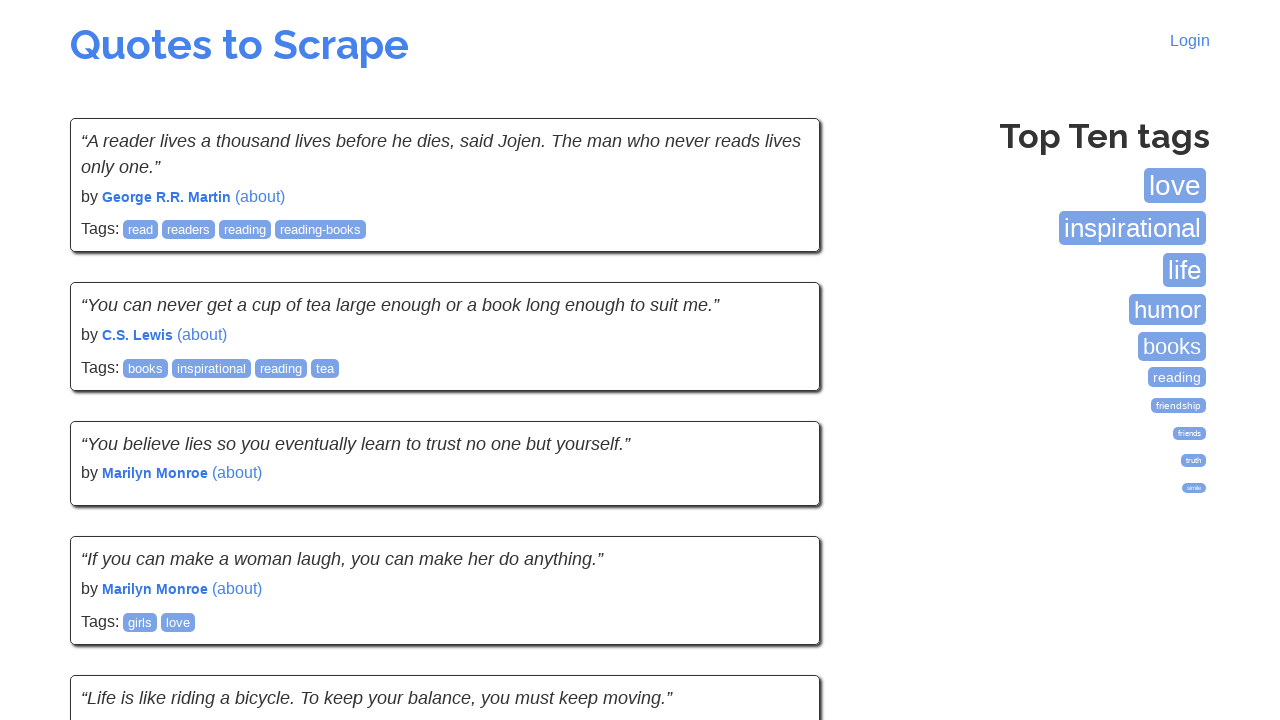

Verified author element is visible
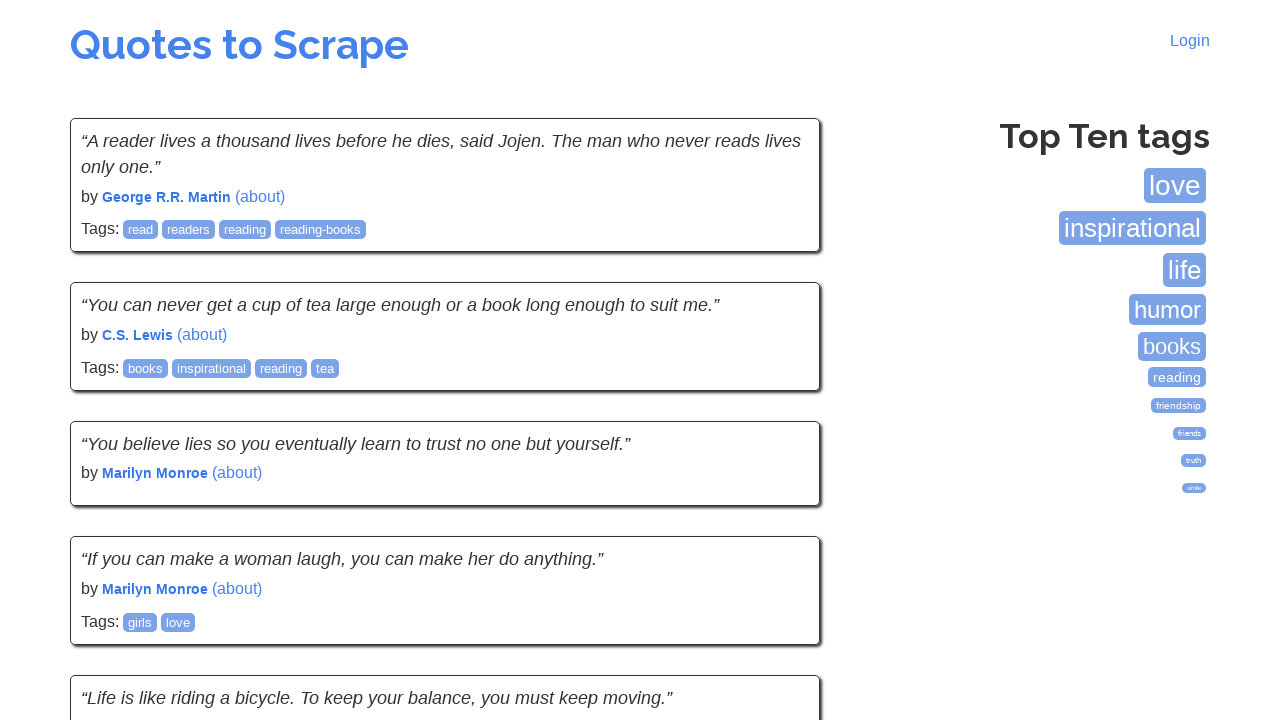

Verified author element is visible
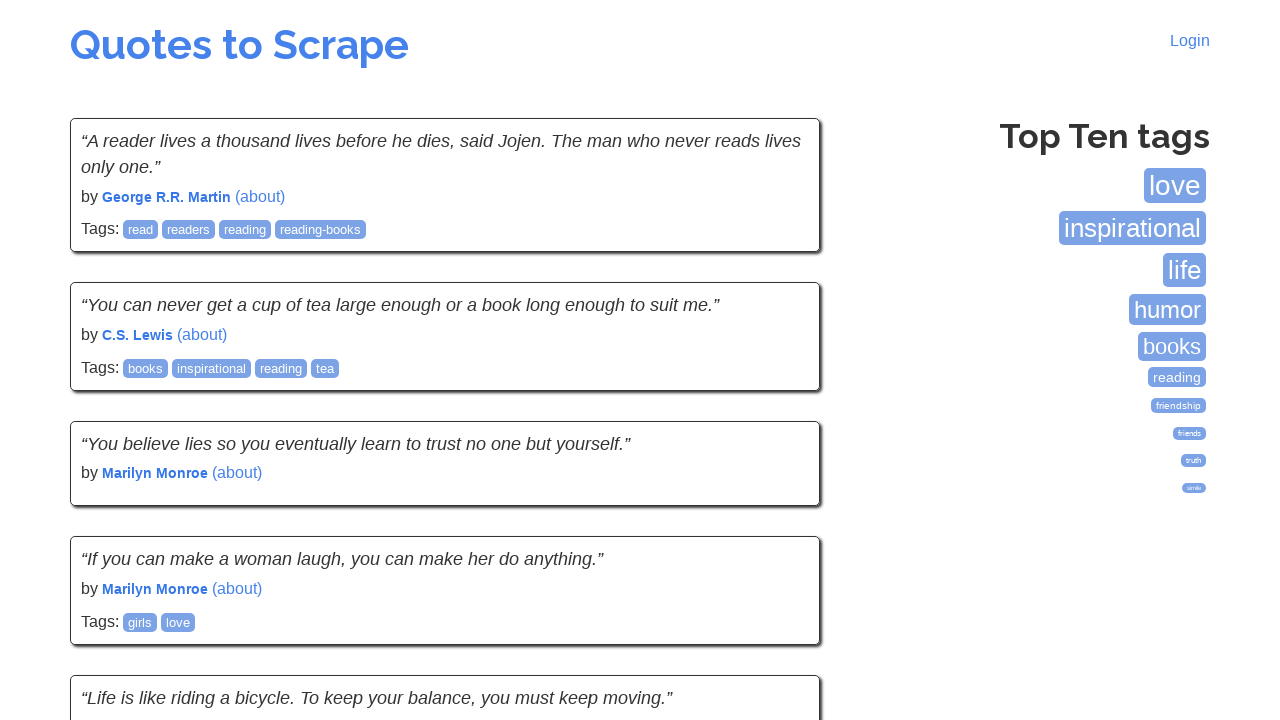

Verified author element is visible
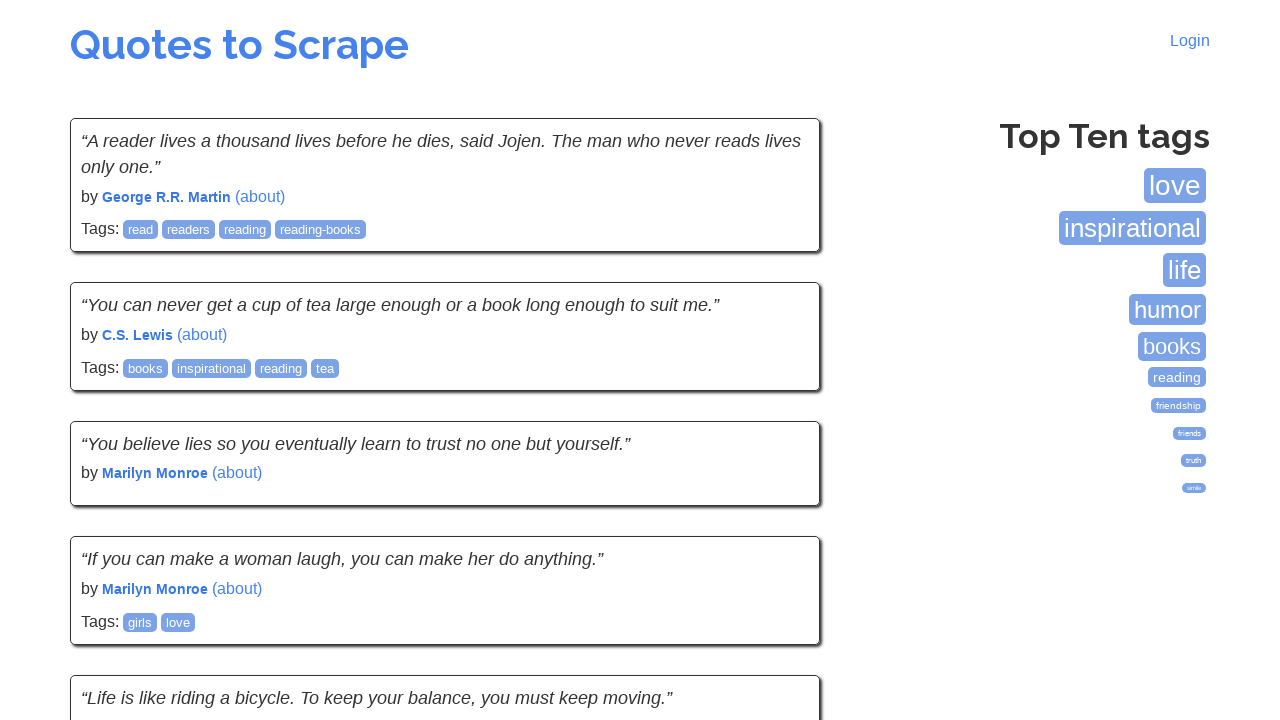

Verified author element is visible
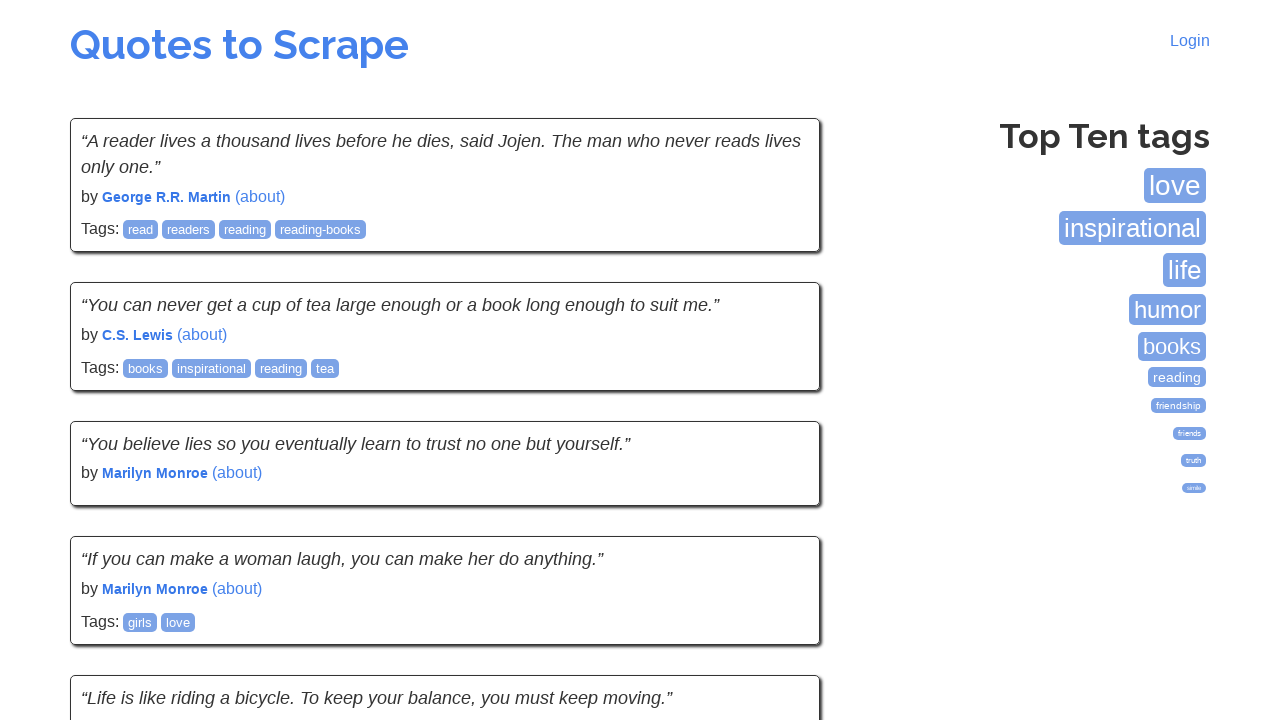

Located Next button on page
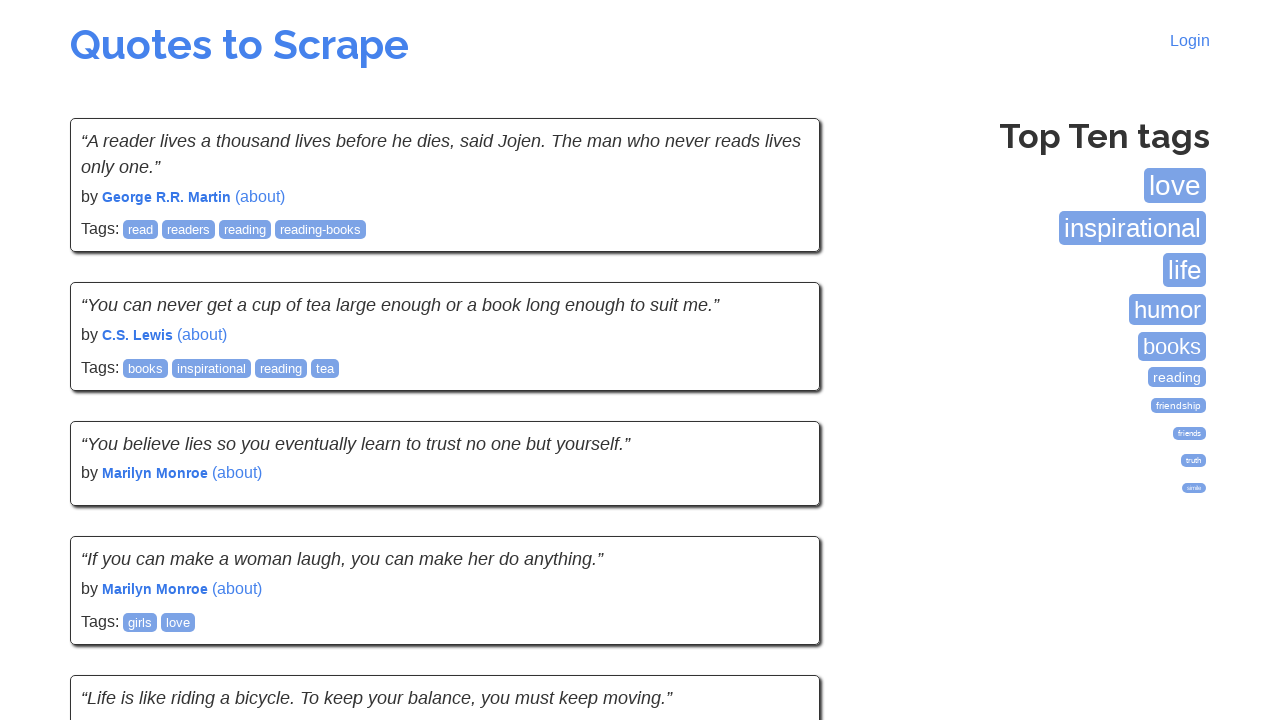

Clicked Next button to navigate to next page at (778, 541) on xpath=//a[contains(text(),"Next")]
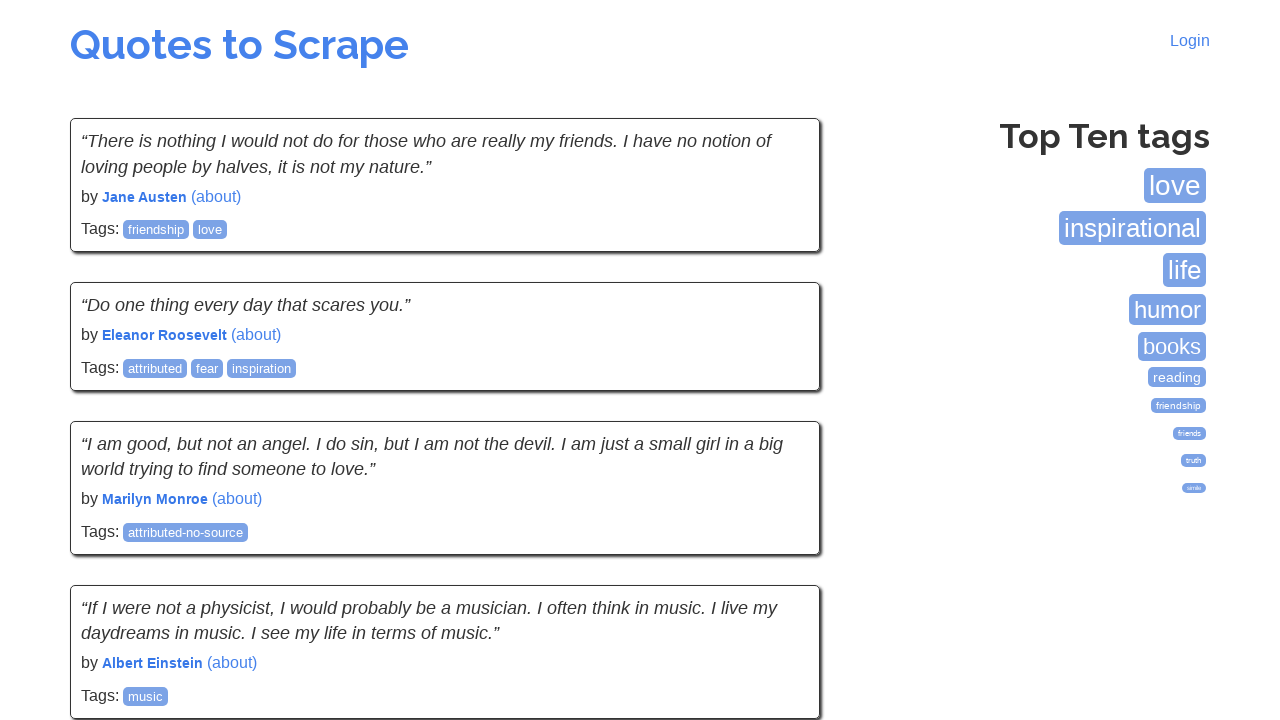

Waited for author elements to load on page
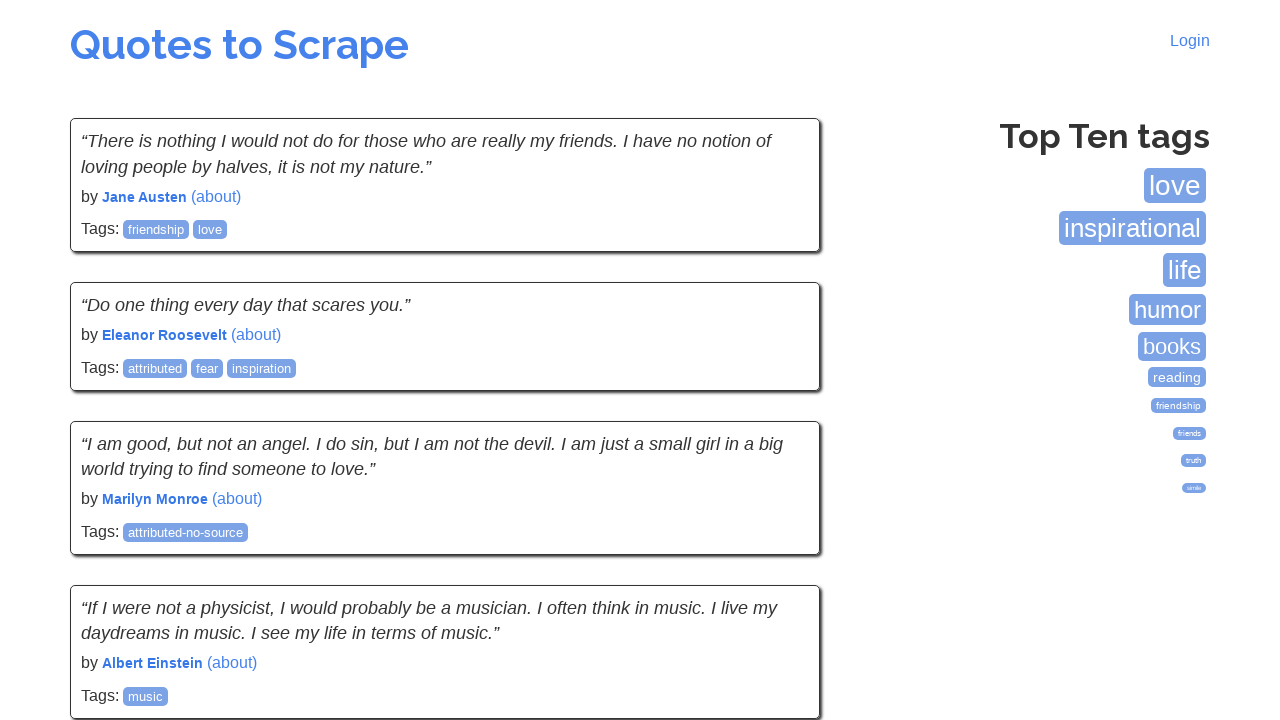

Found 10 author elements on current page
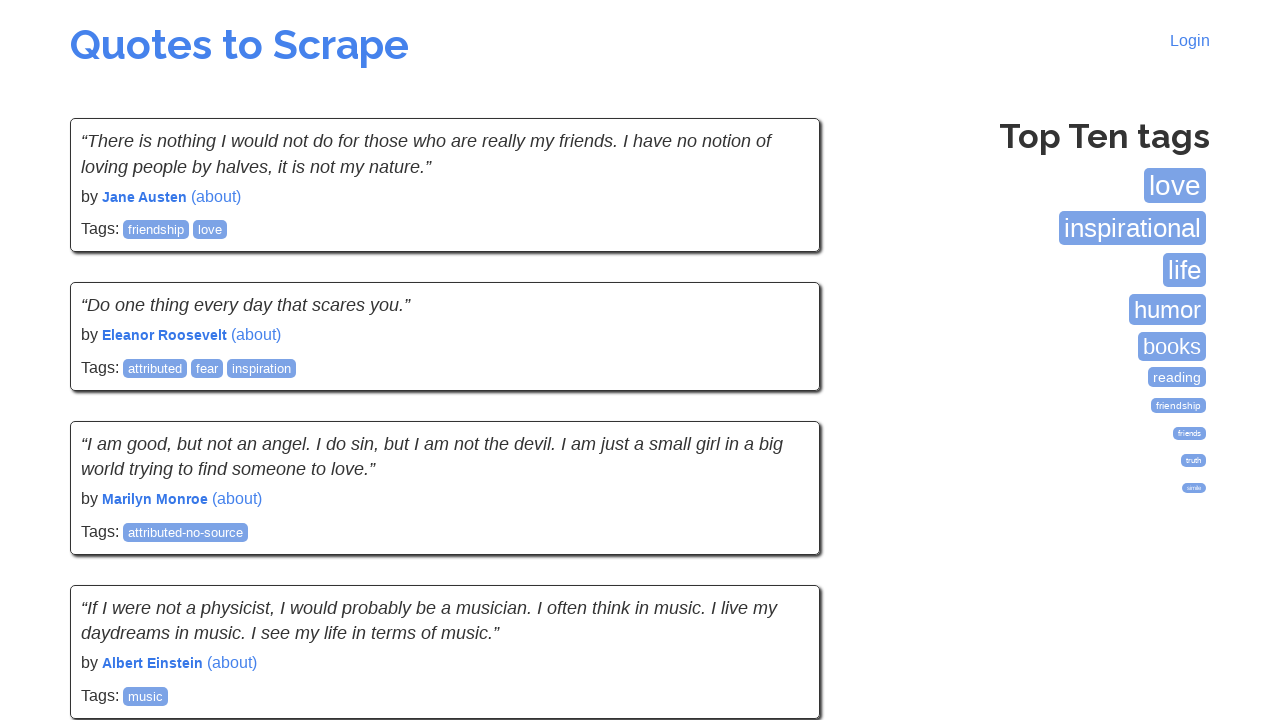

Verified author element is visible
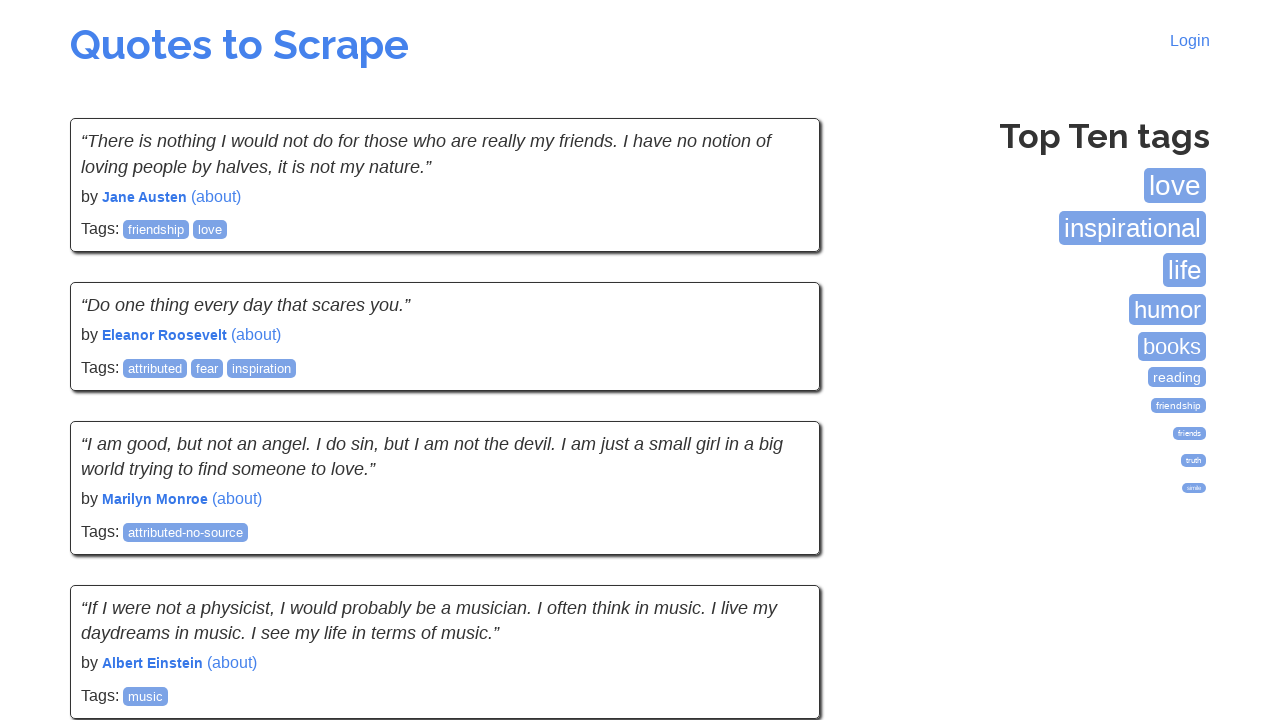

Verified author element is visible
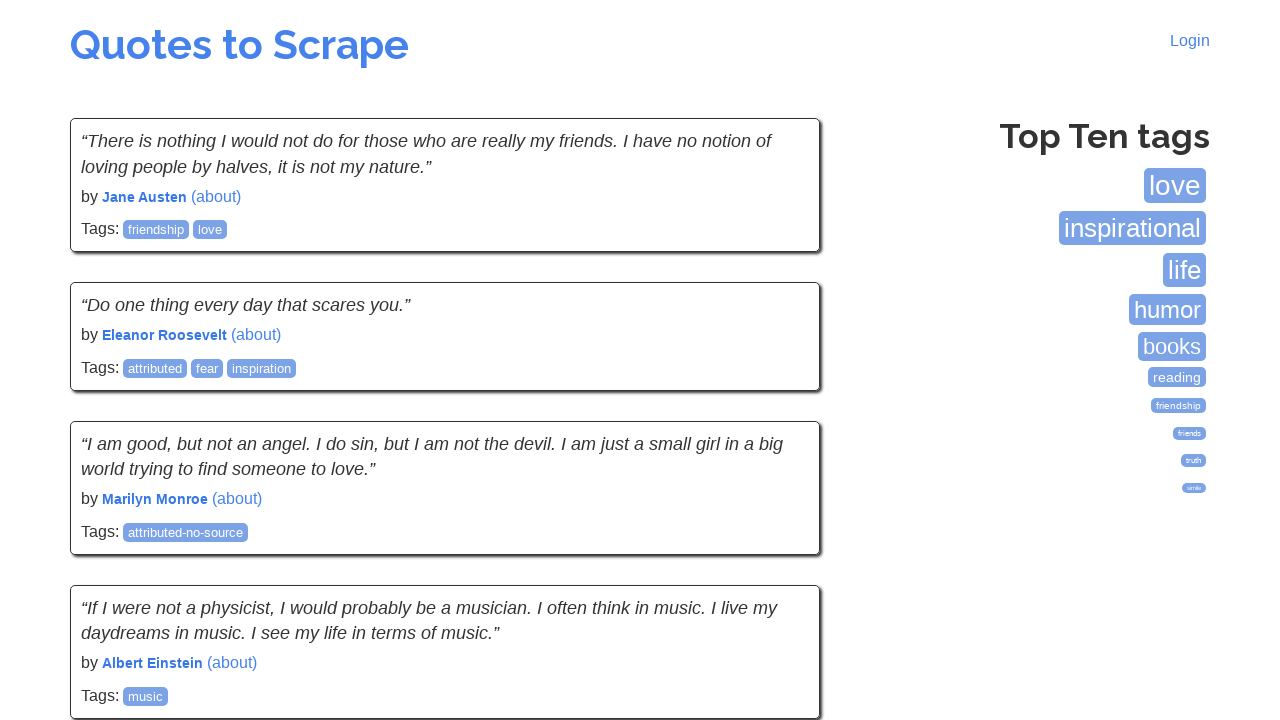

Verified author element is visible
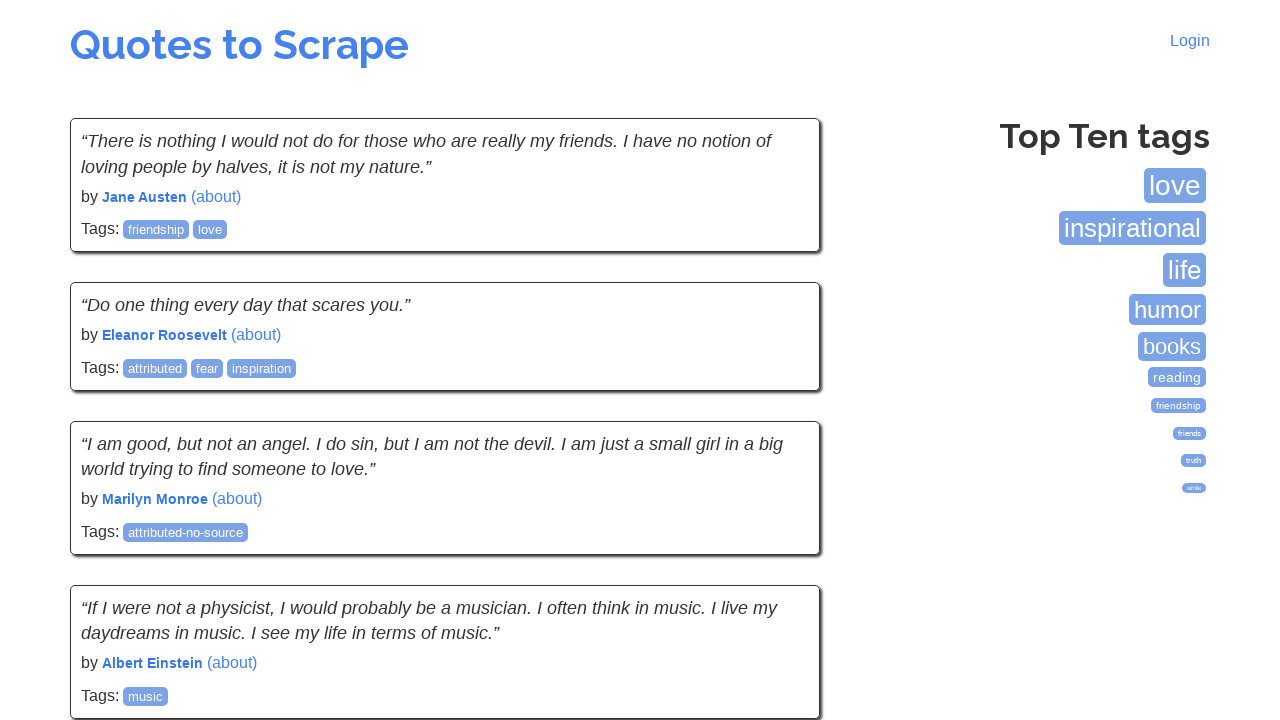

Verified author element is visible
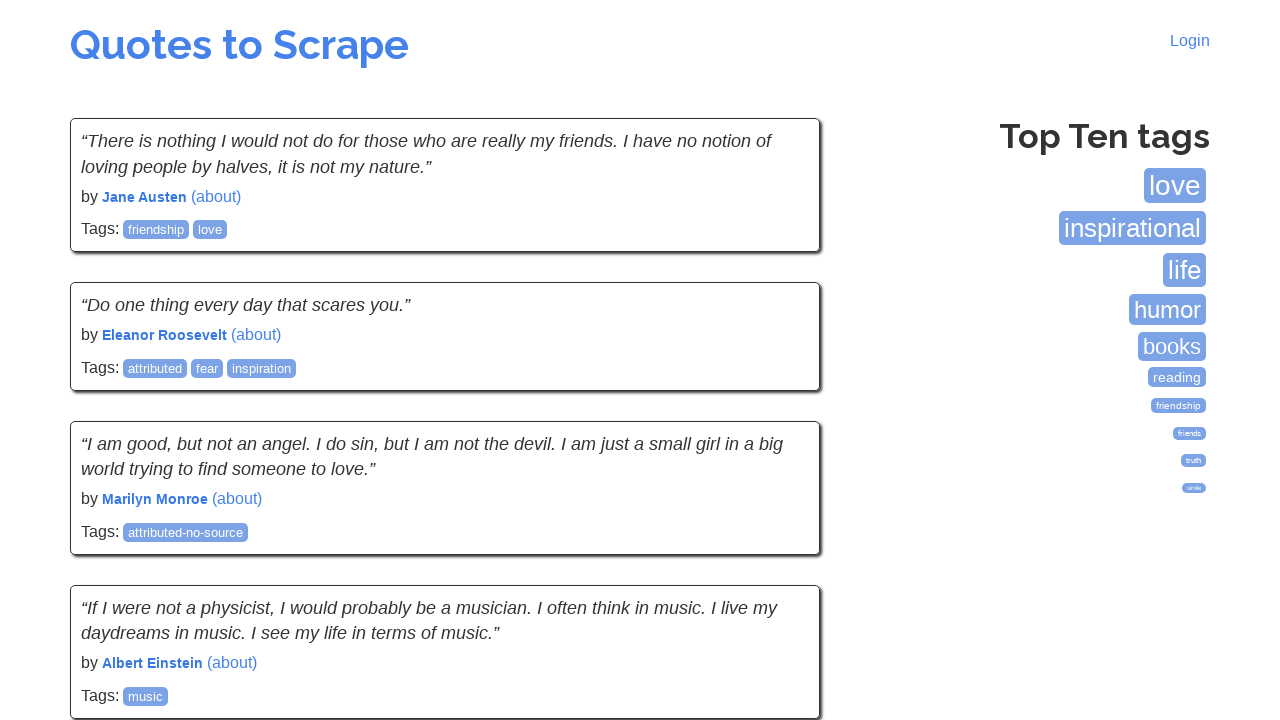

Verified author element is visible
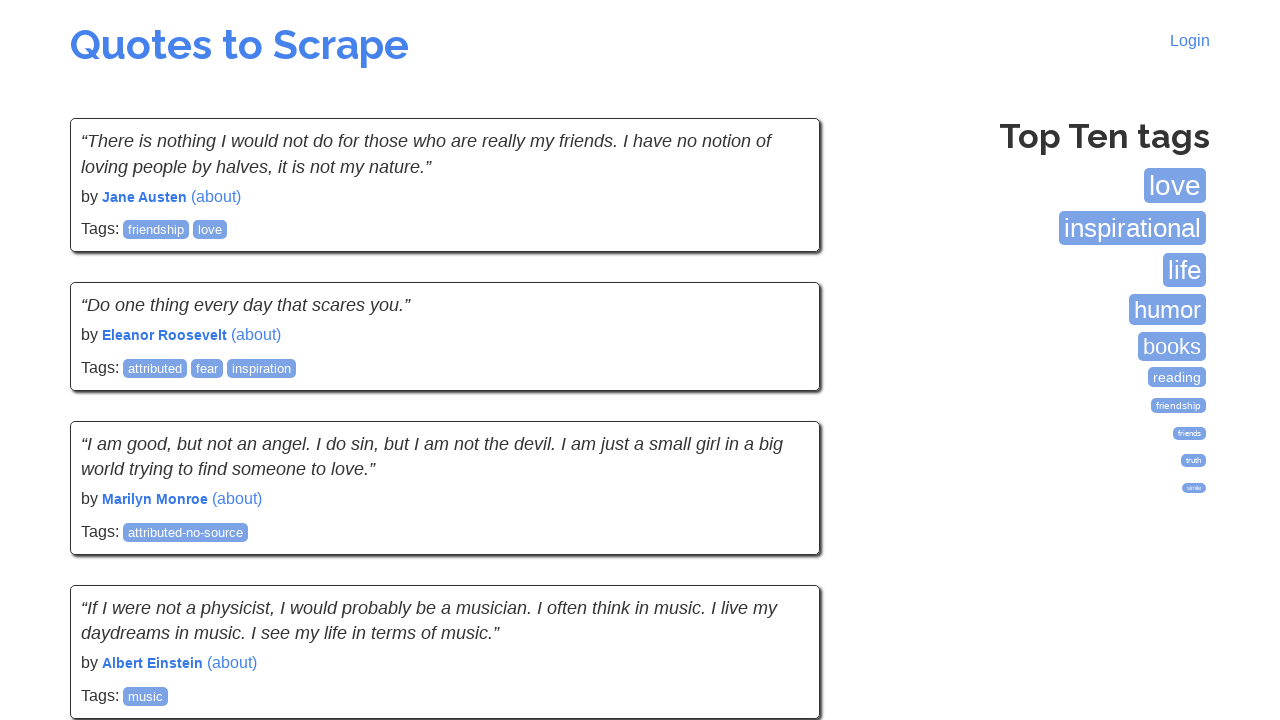

Verified author element is visible
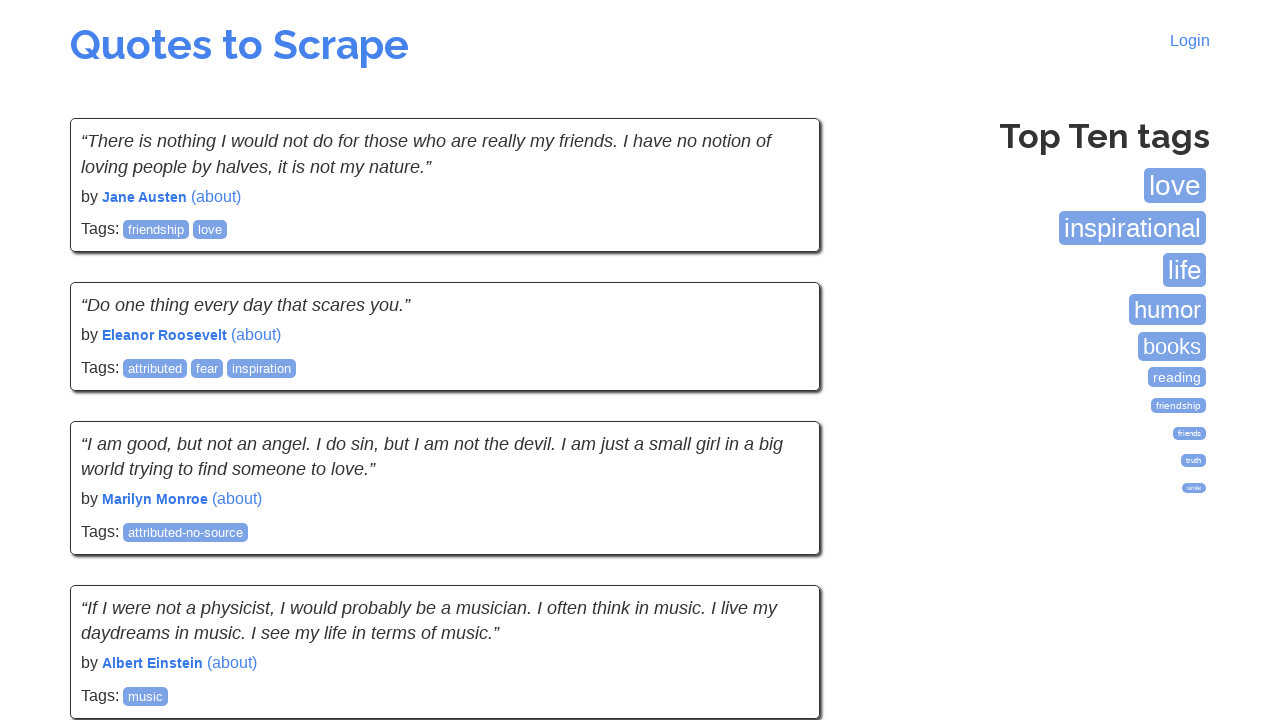

Verified author element is visible
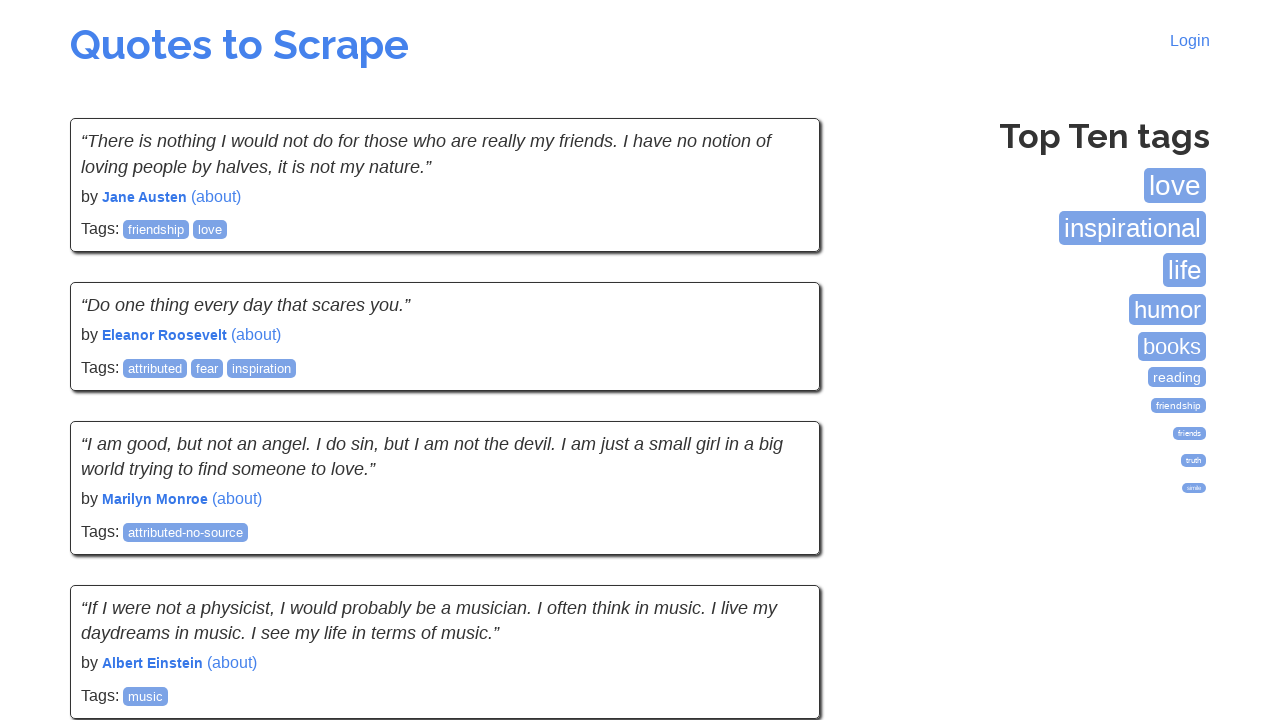

Verified author element is visible
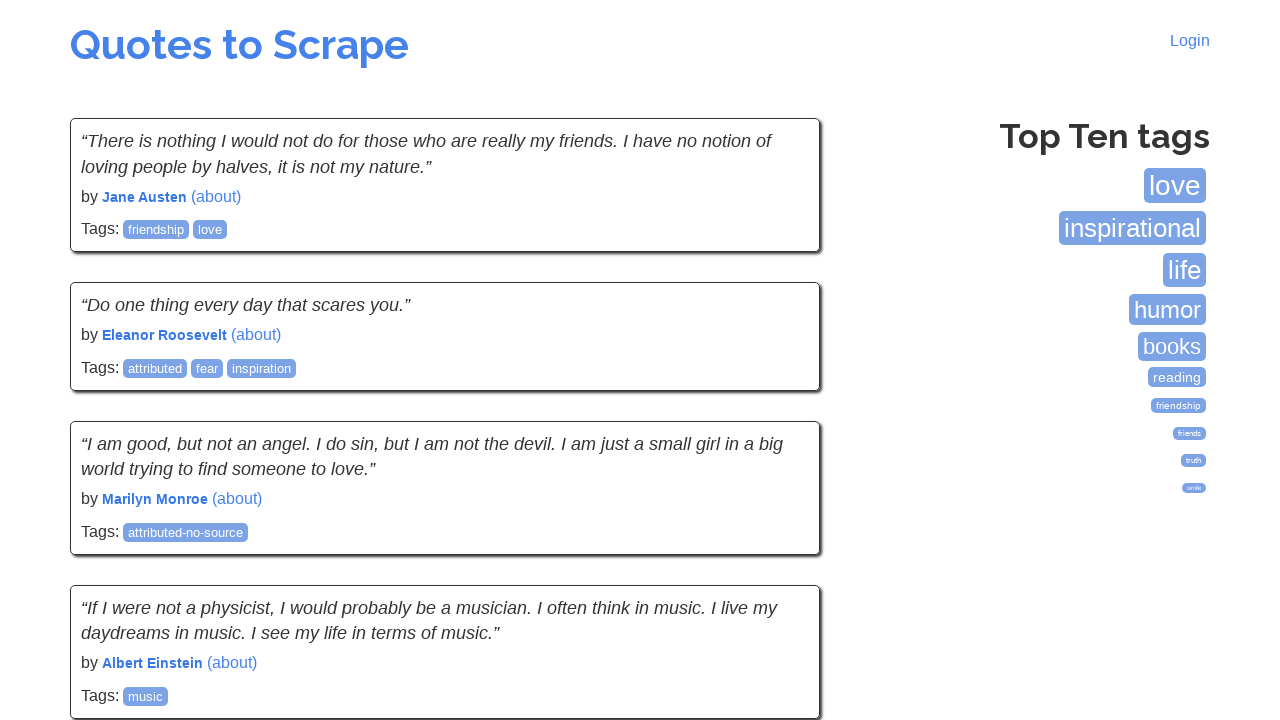

Verified author element is visible
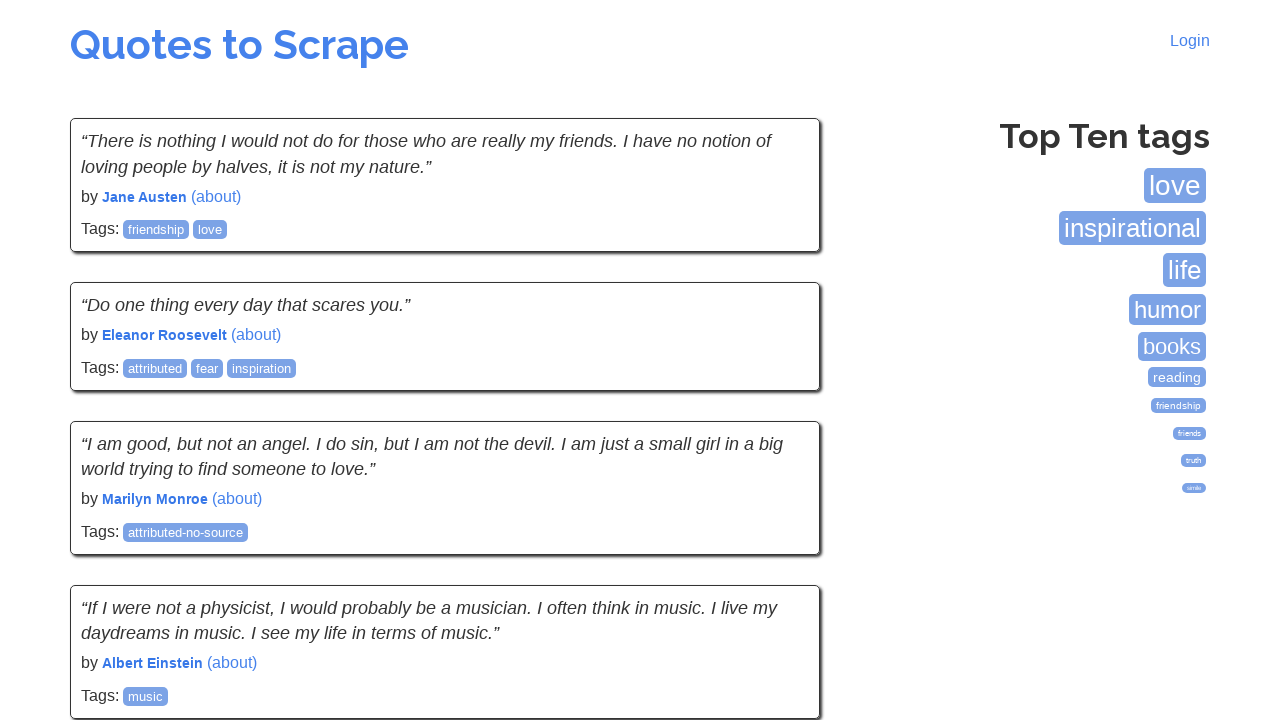

Verified author element is visible
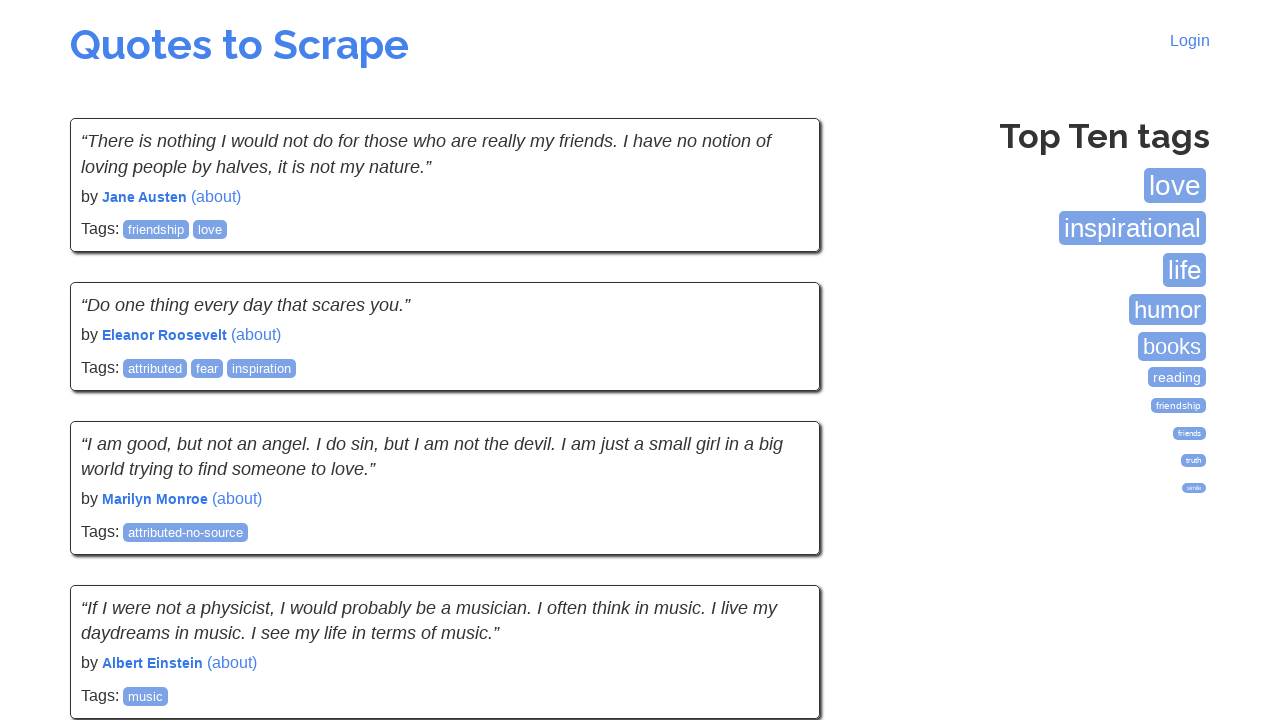

Located Next button on page
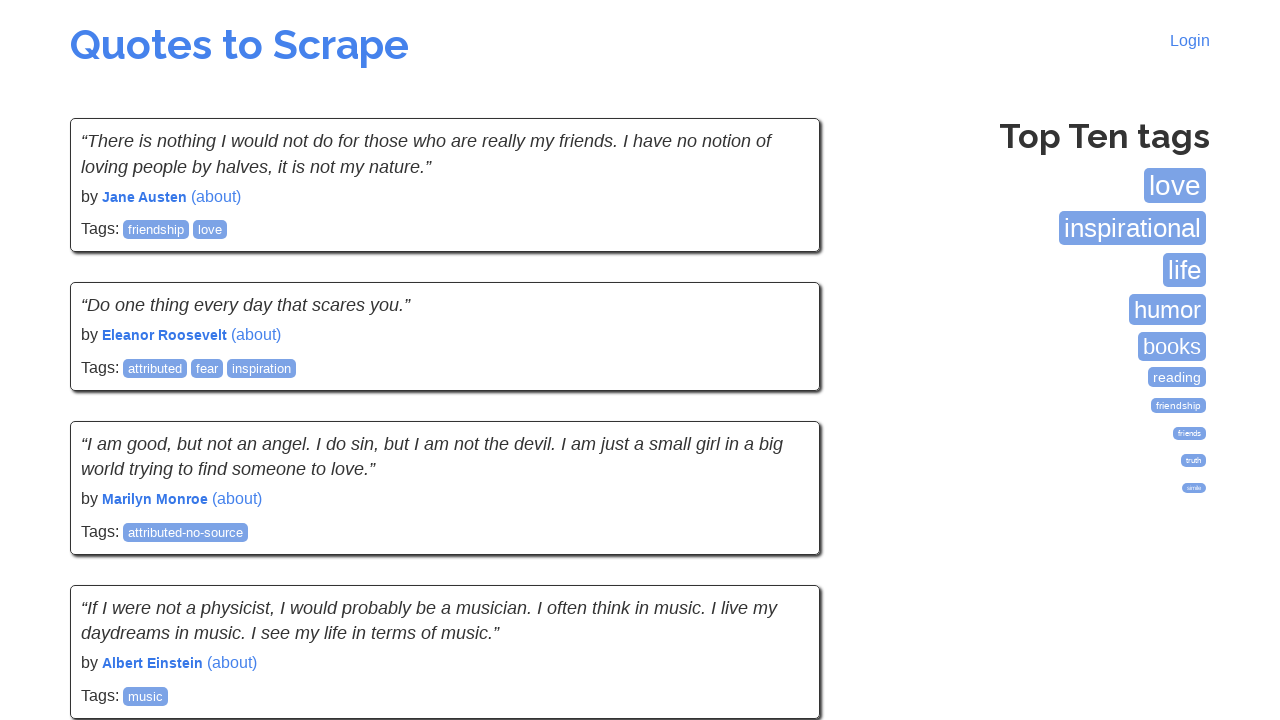

Clicked Next button to navigate to next page at (778, 542) on xpath=//a[contains(text(),"Next")]
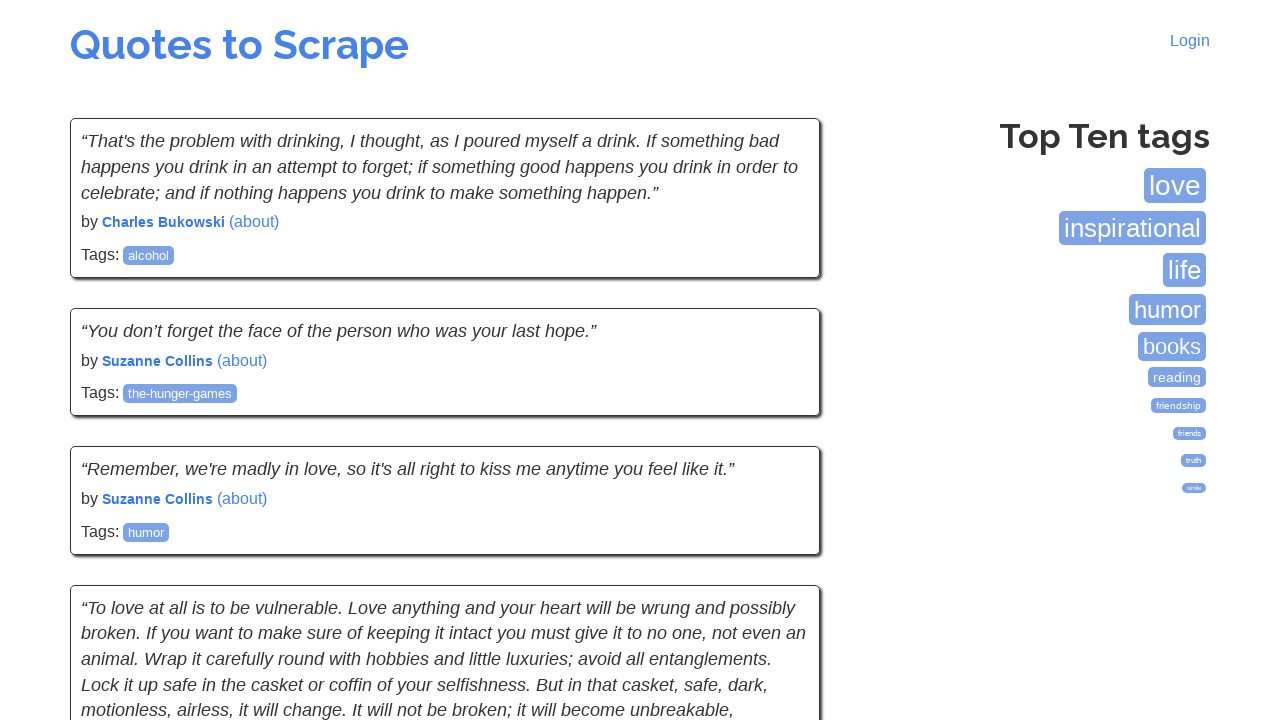

Waited for author elements to load on page
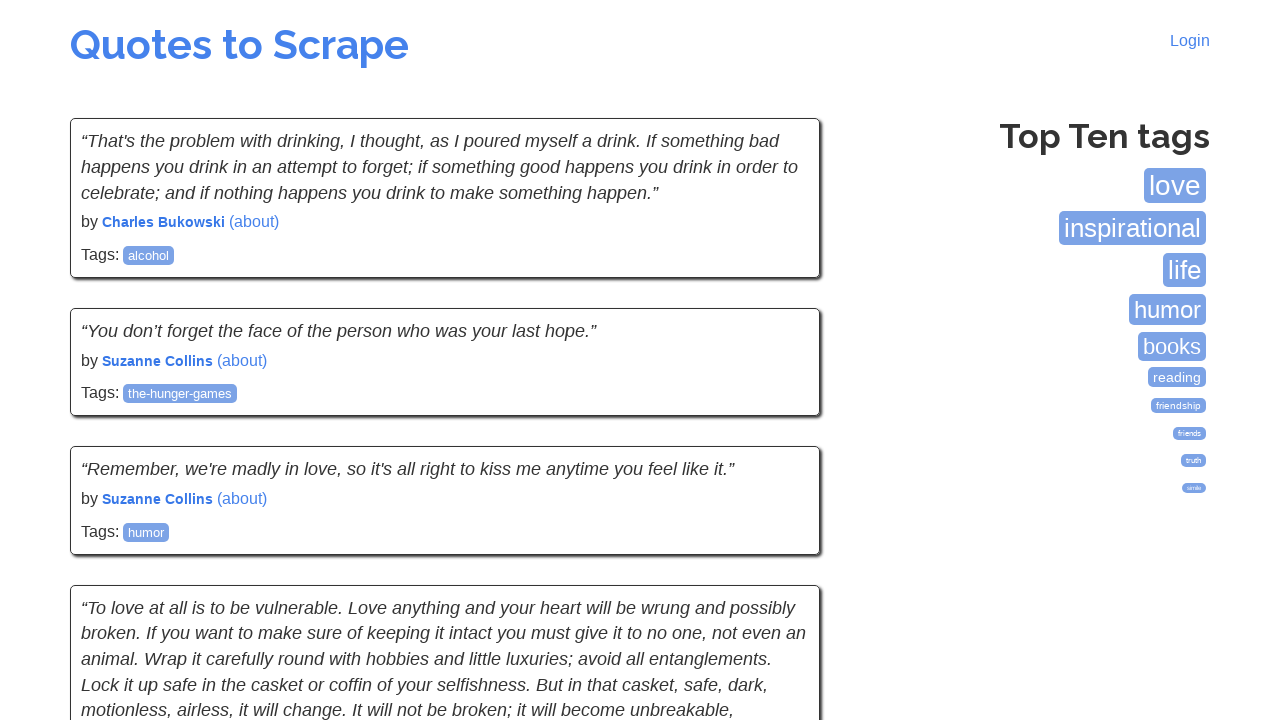

Found 10 author elements on current page
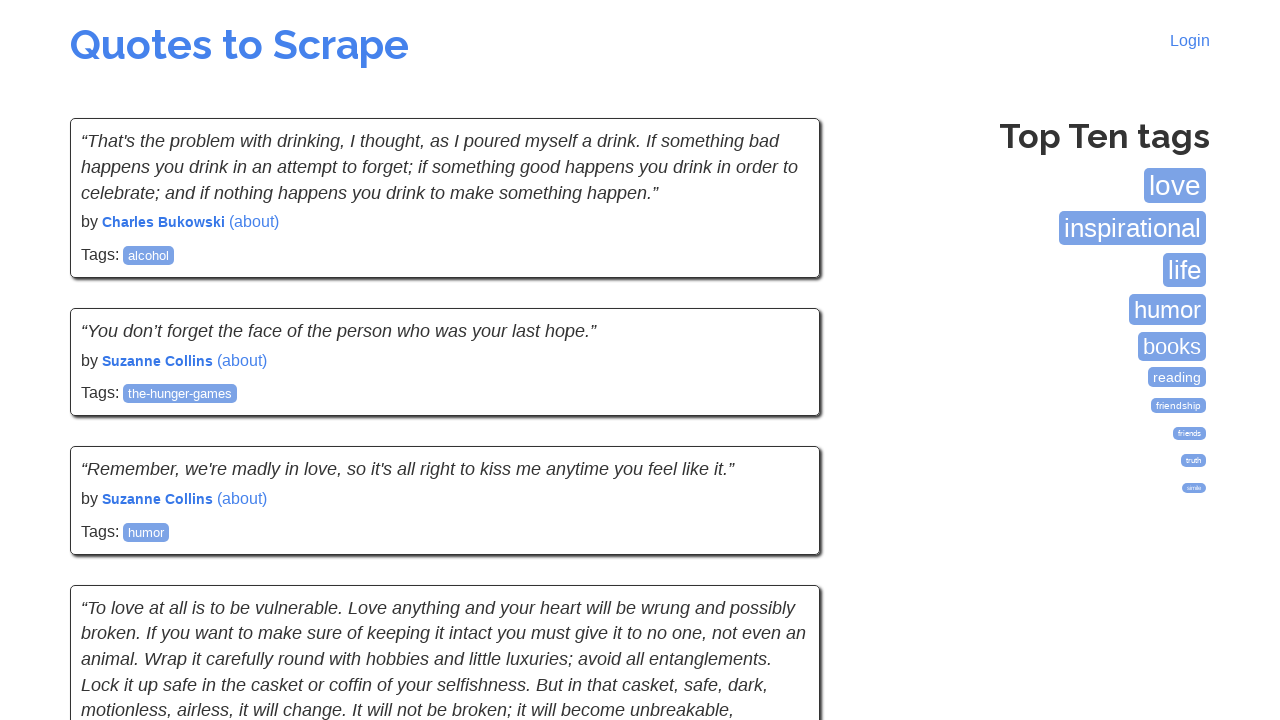

Verified author element is visible
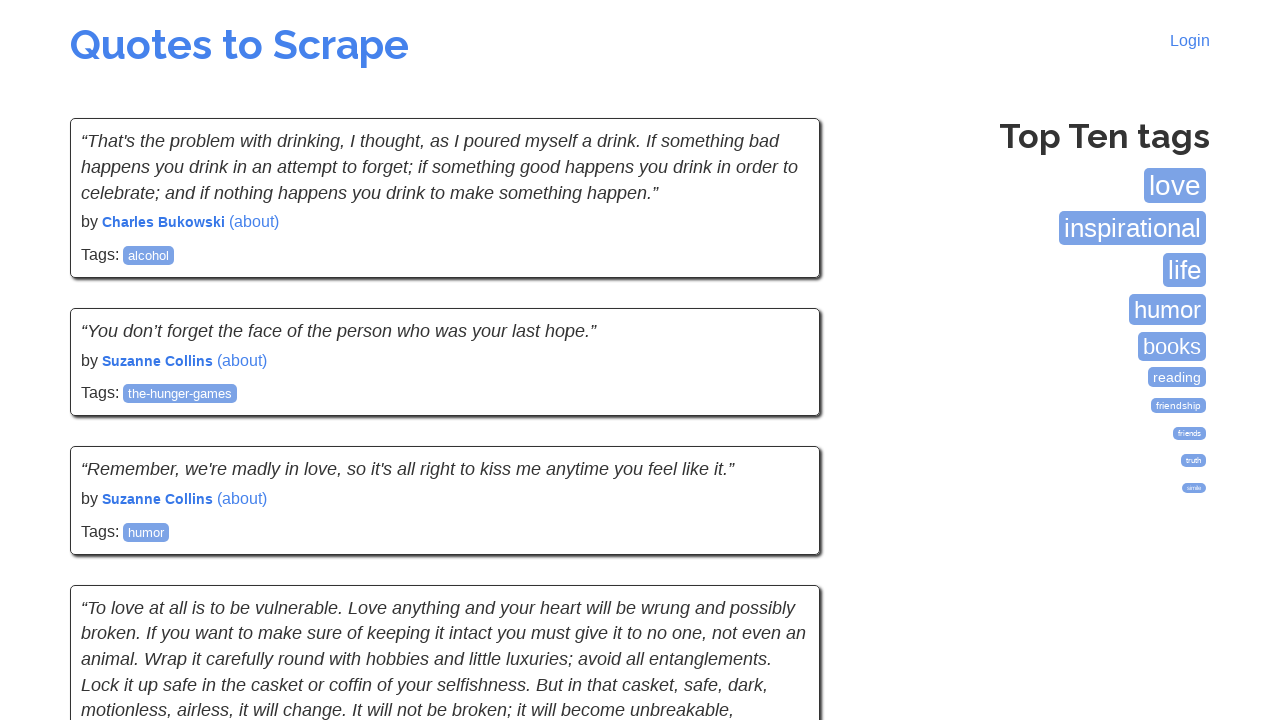

Verified author element is visible
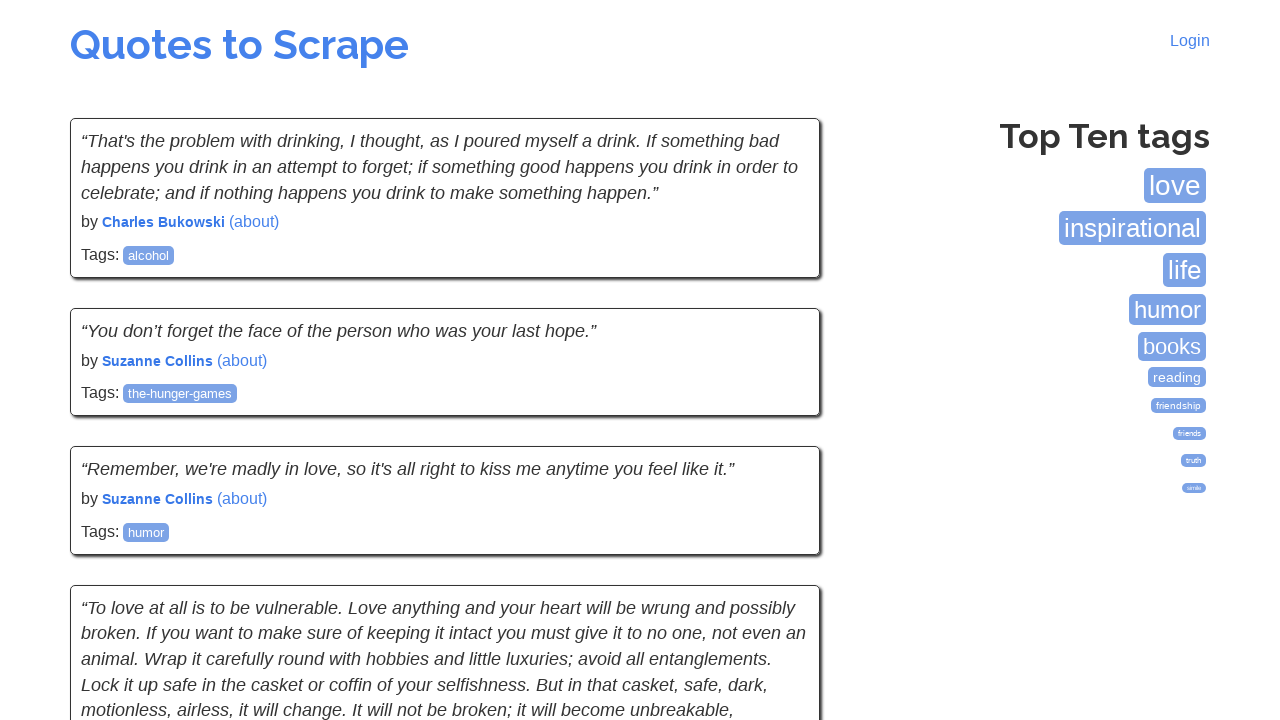

Verified author element is visible
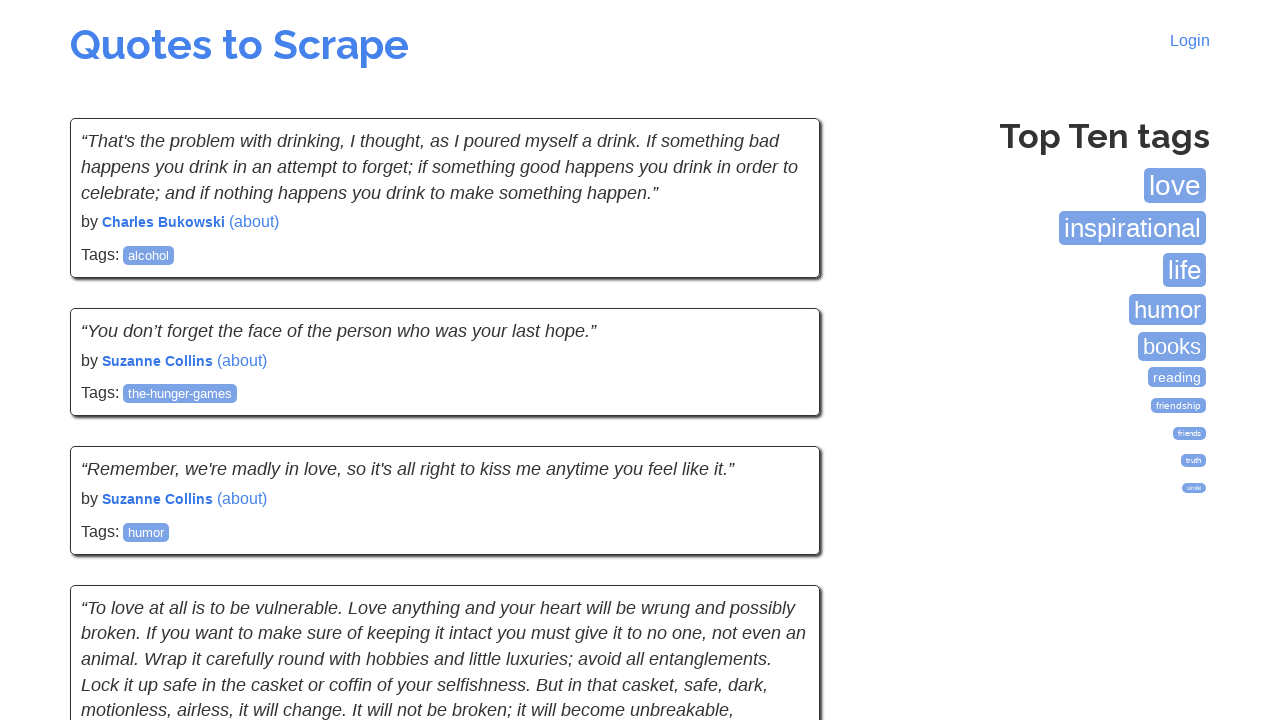

Verified author element is visible
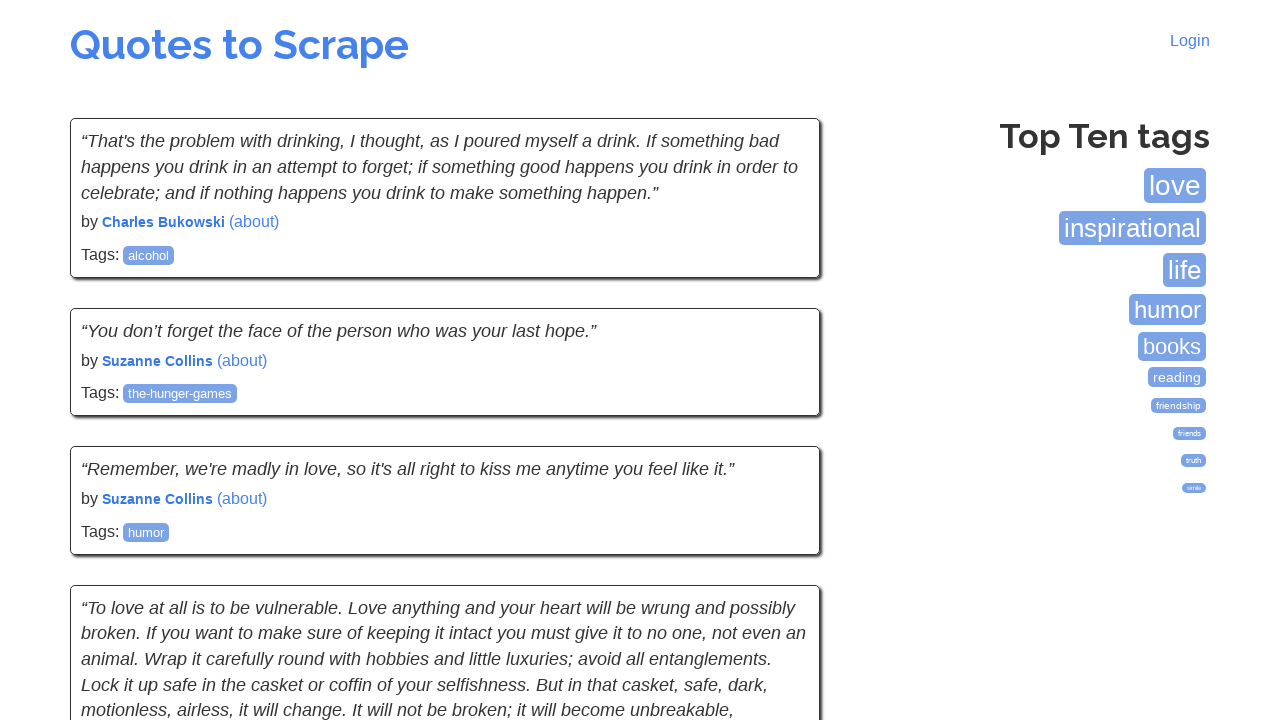

Verified author element is visible
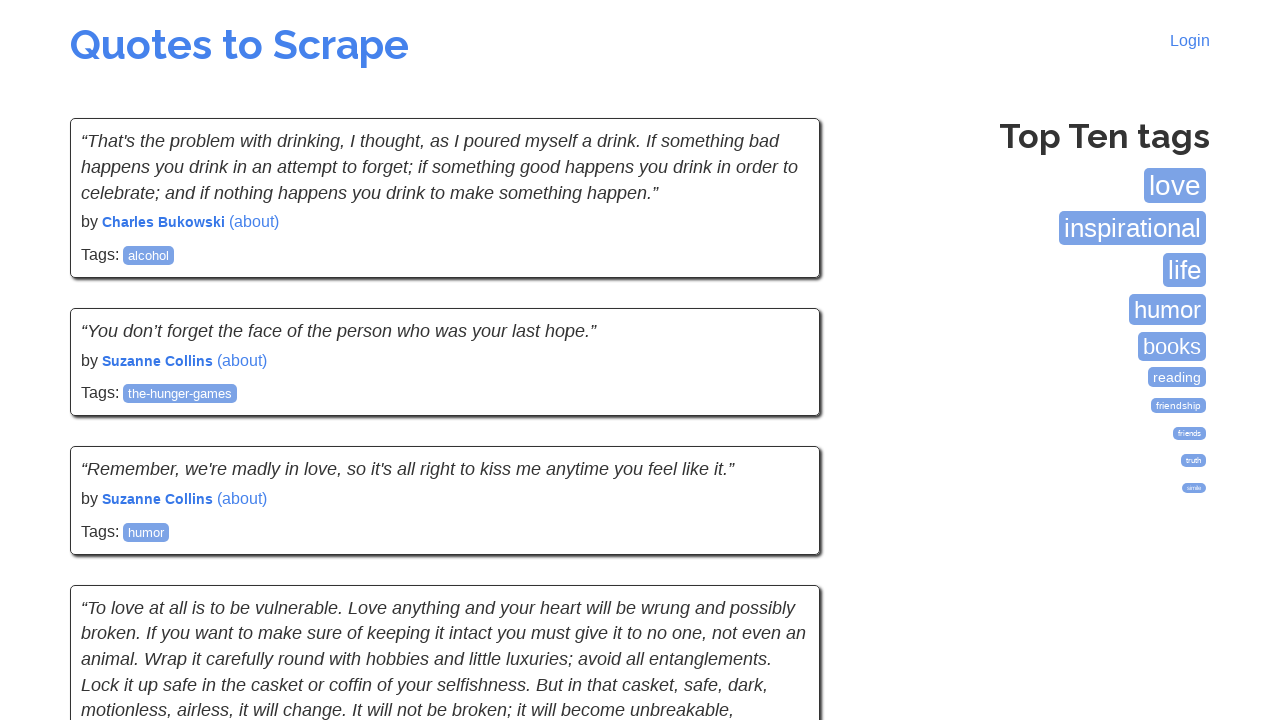

Verified author element is visible
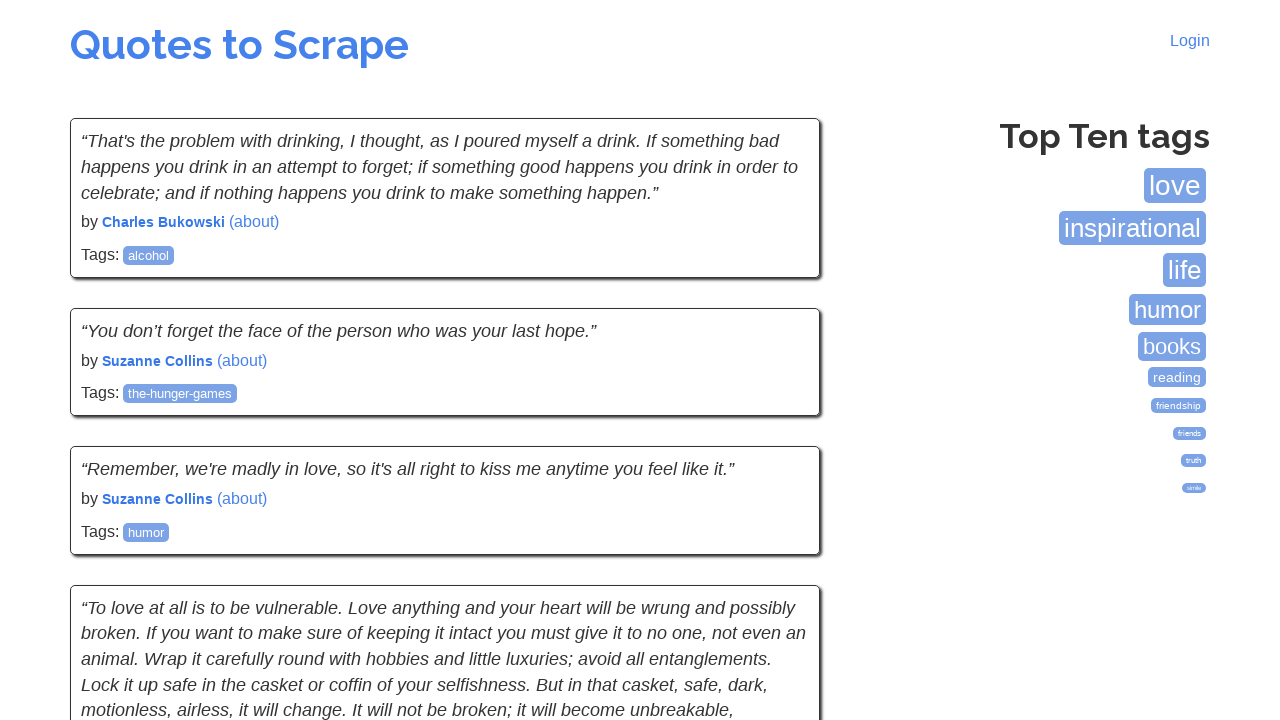

Verified author element is visible
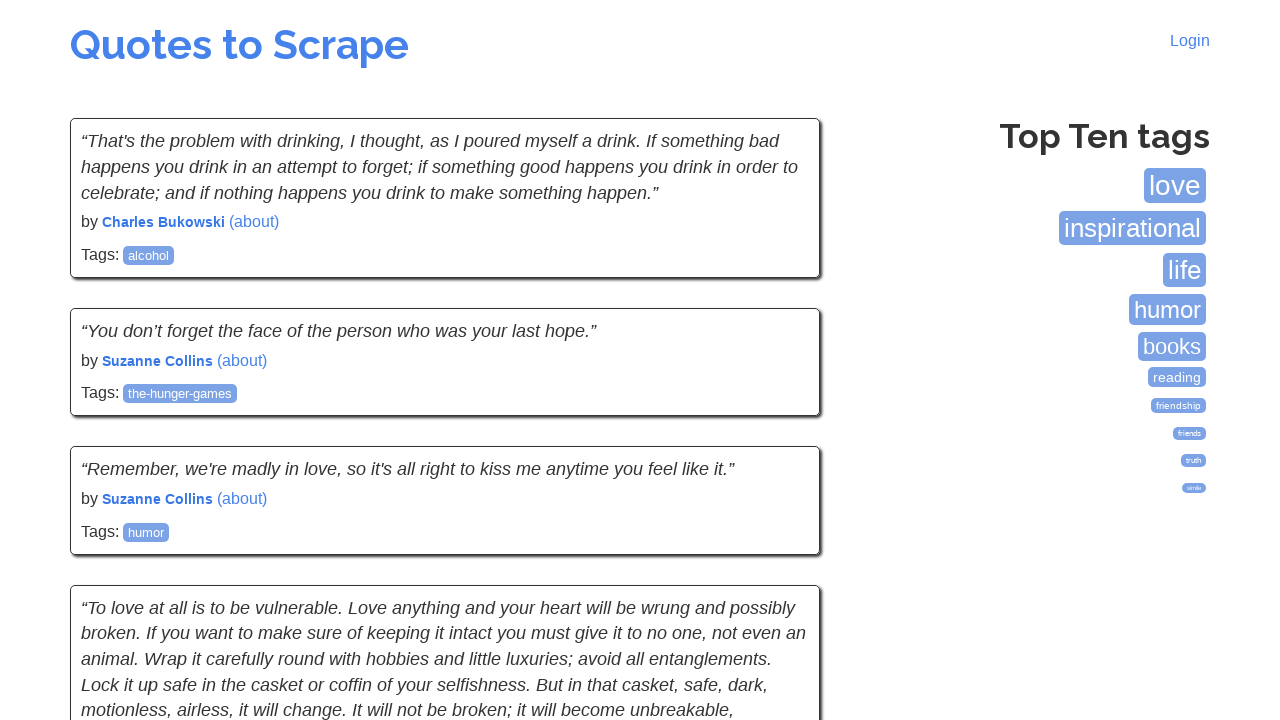

Verified author element is visible
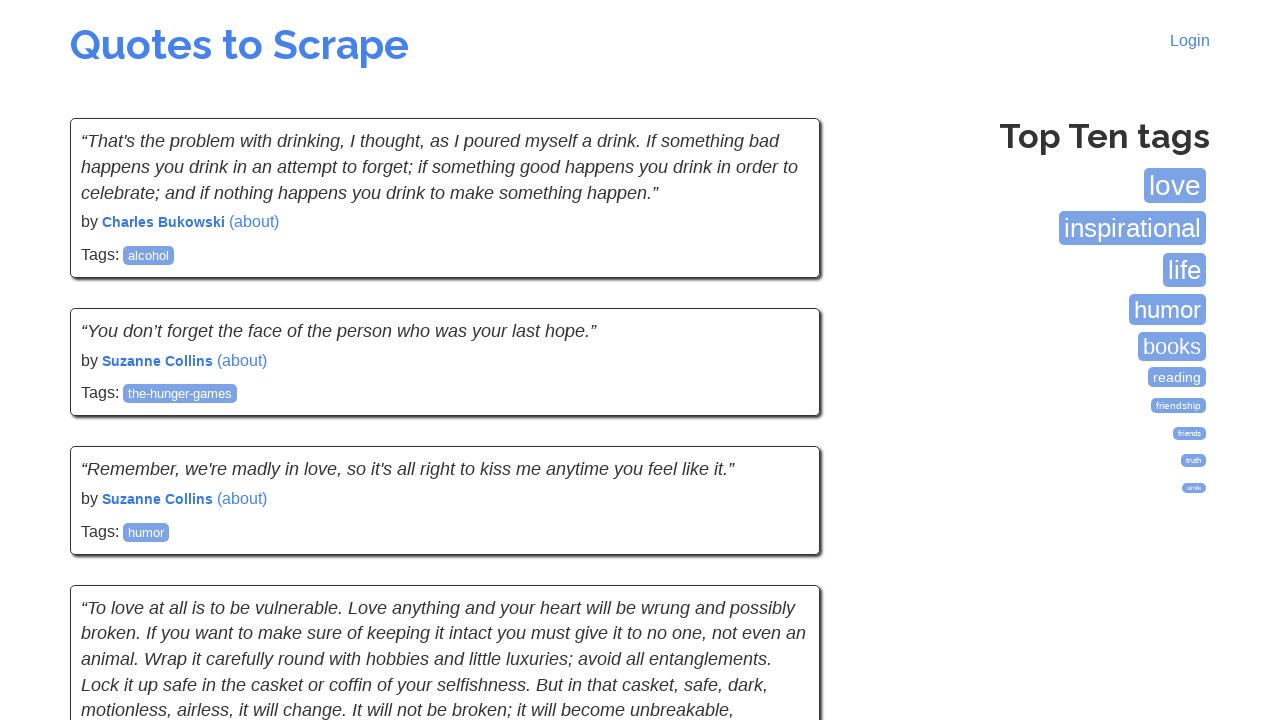

Verified author element is visible
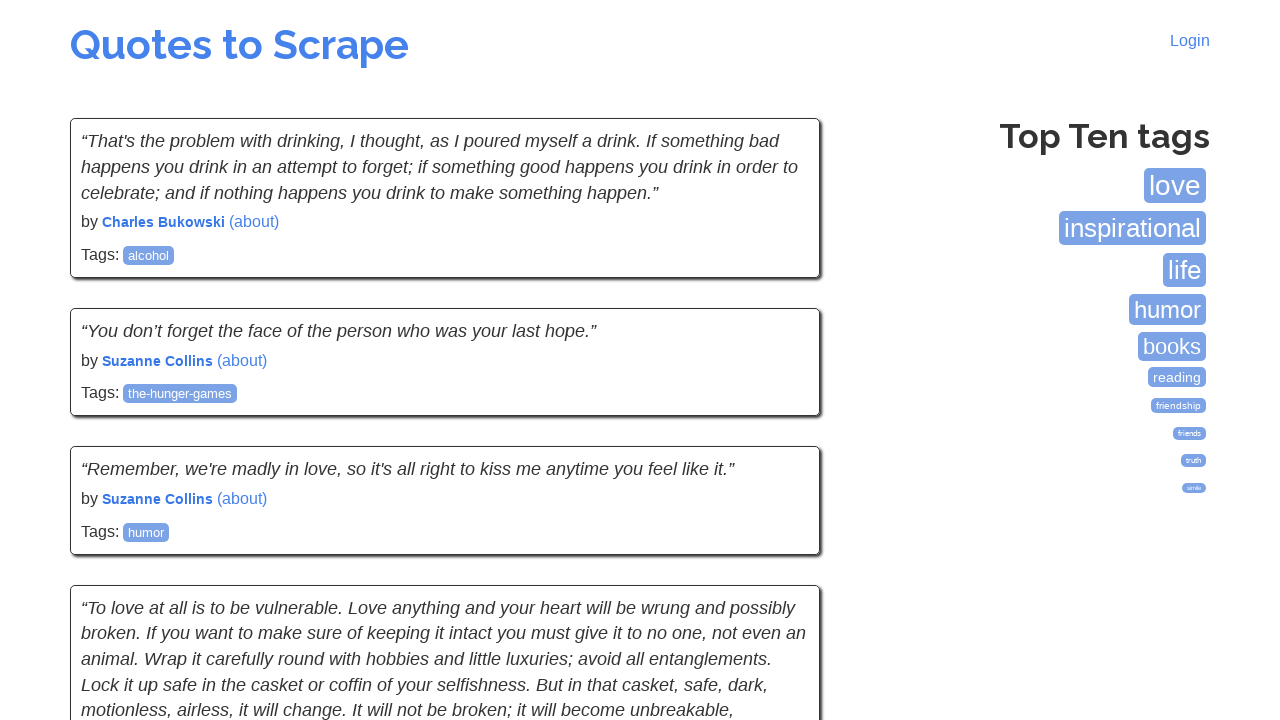

Verified author element is visible
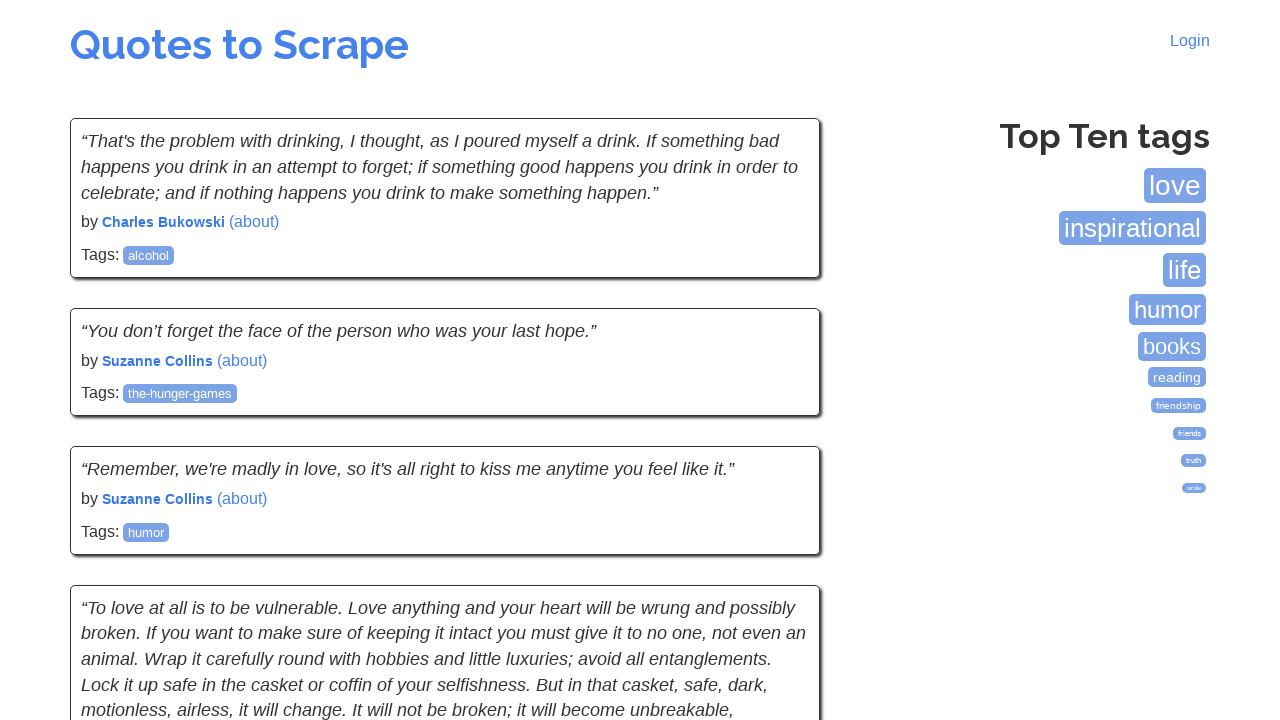

Located Next button on page
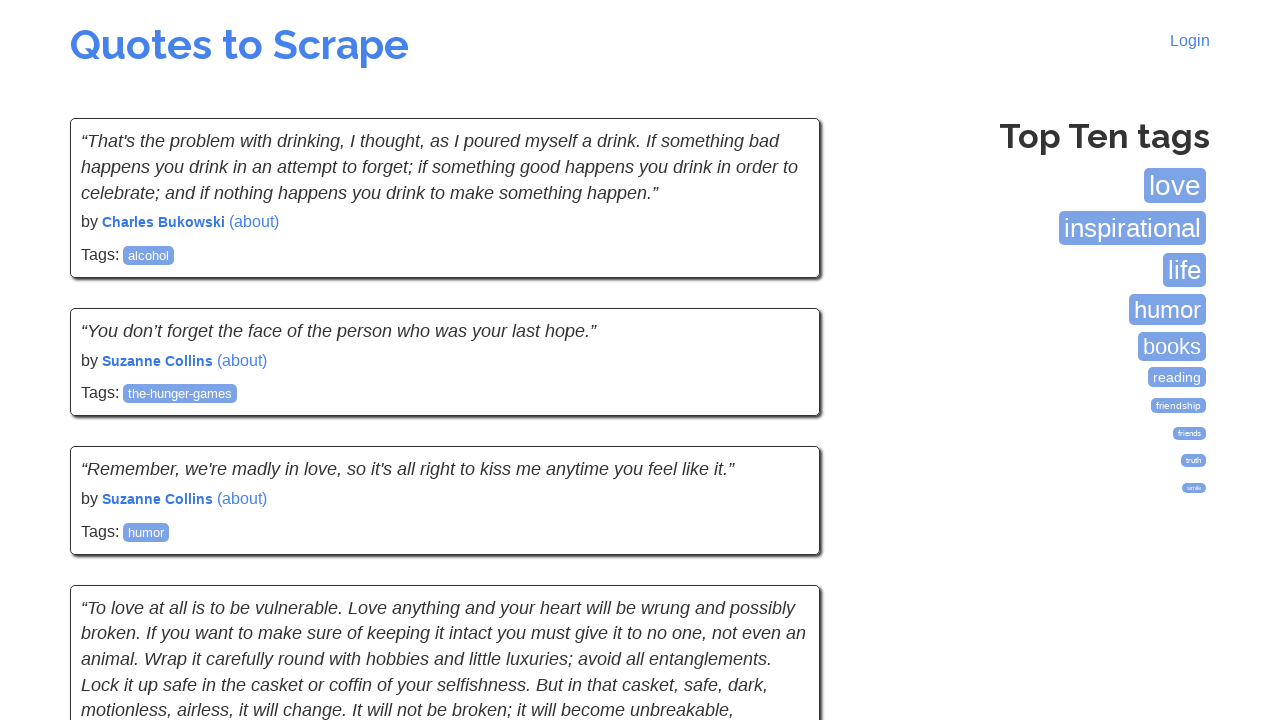

Clicked Next button to navigate to next page at (778, 542) on xpath=//a[contains(text(),"Next")]
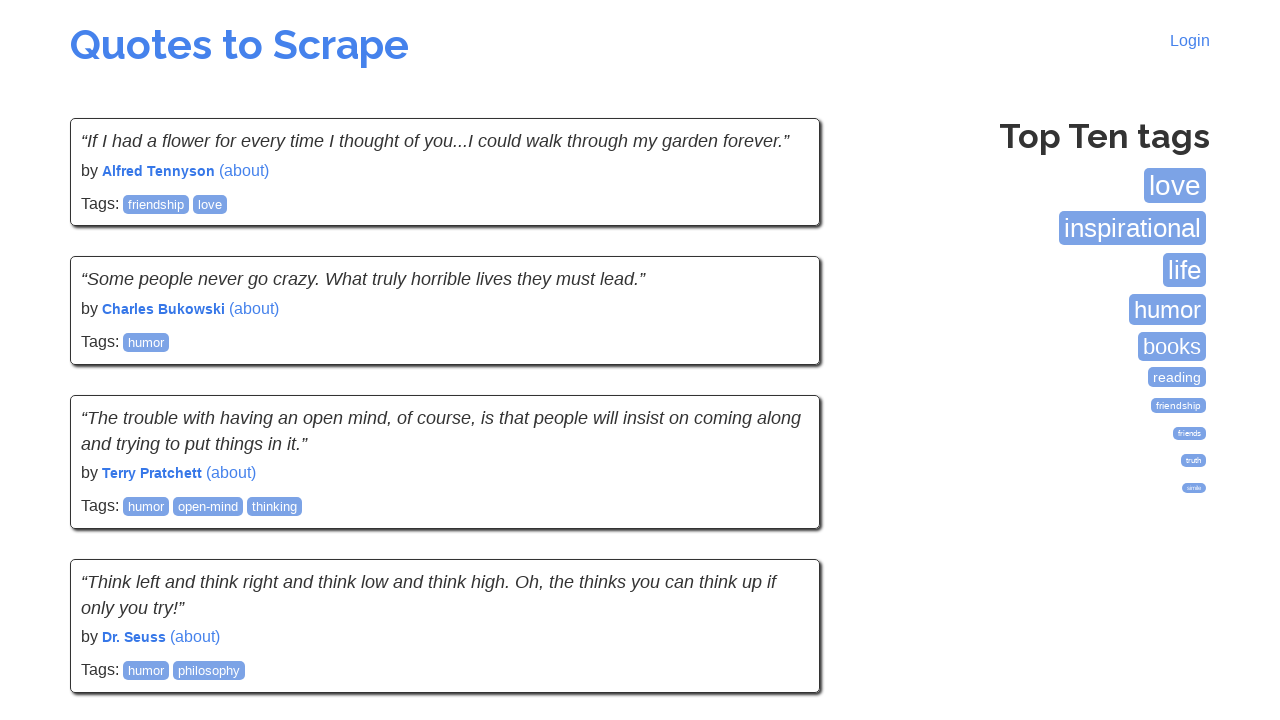

Waited for author elements to load on page
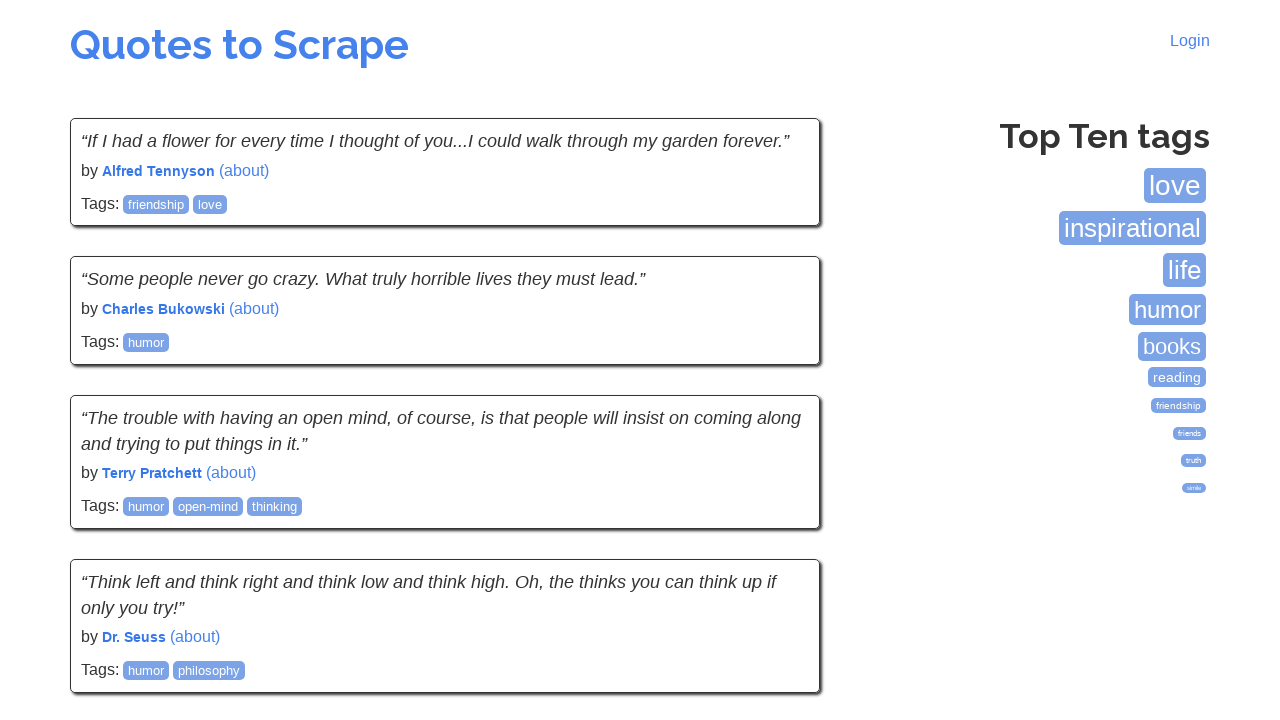

Found 10 author elements on current page
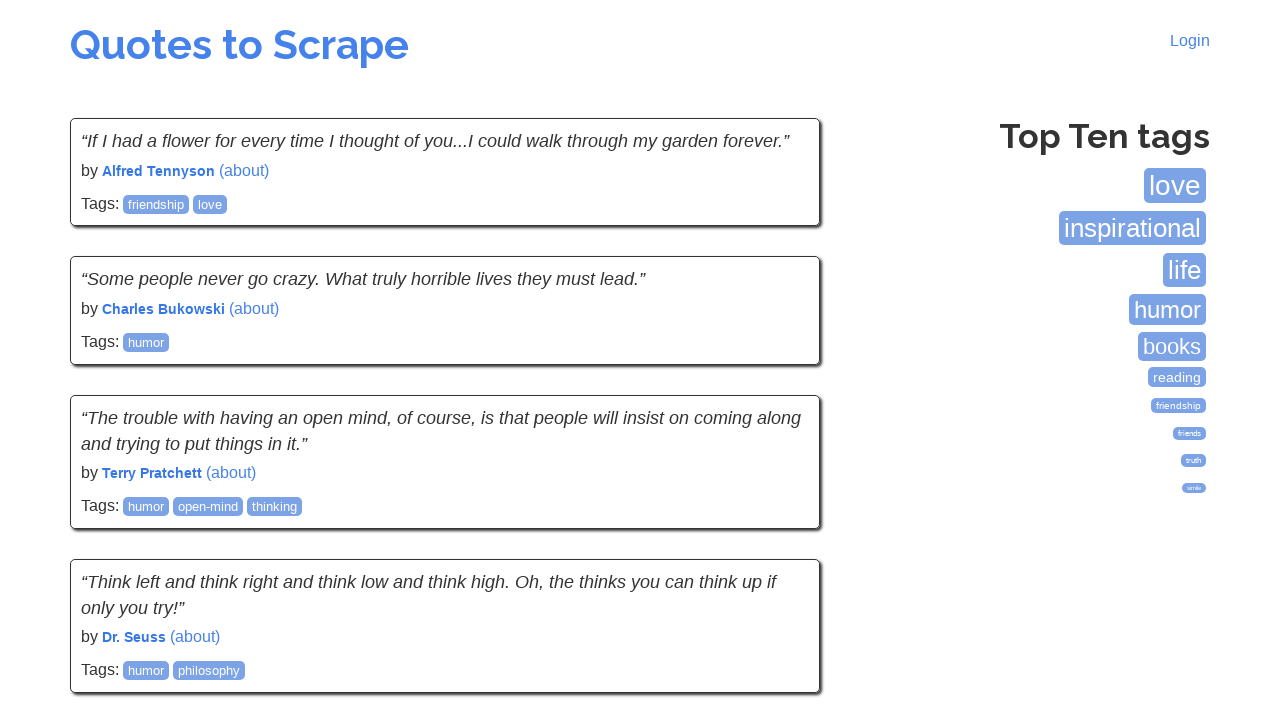

Verified author element is visible
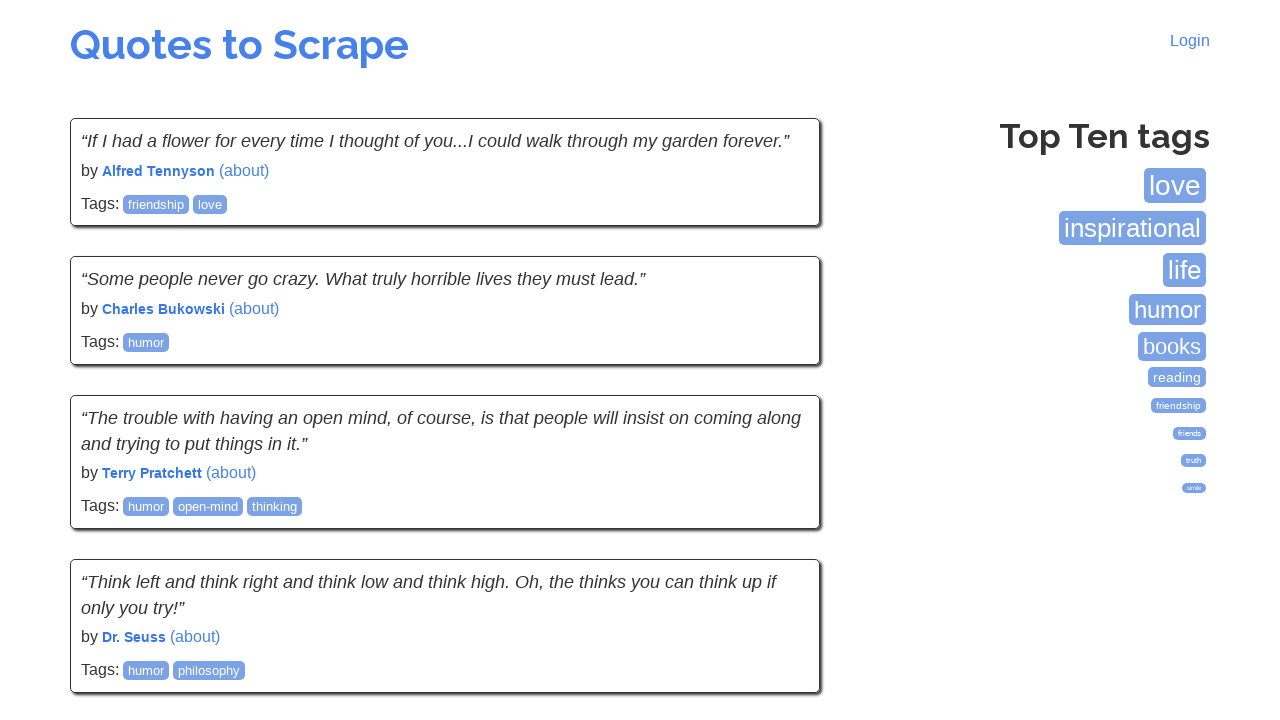

Verified author element is visible
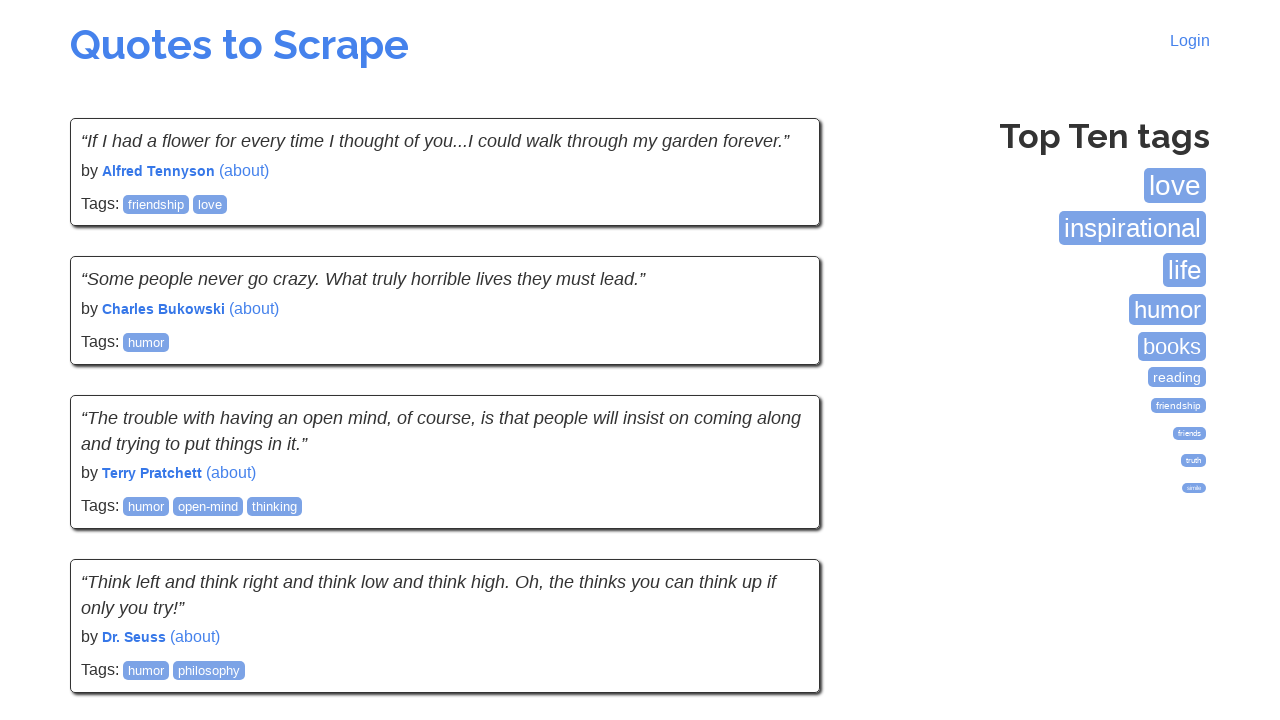

Verified author element is visible
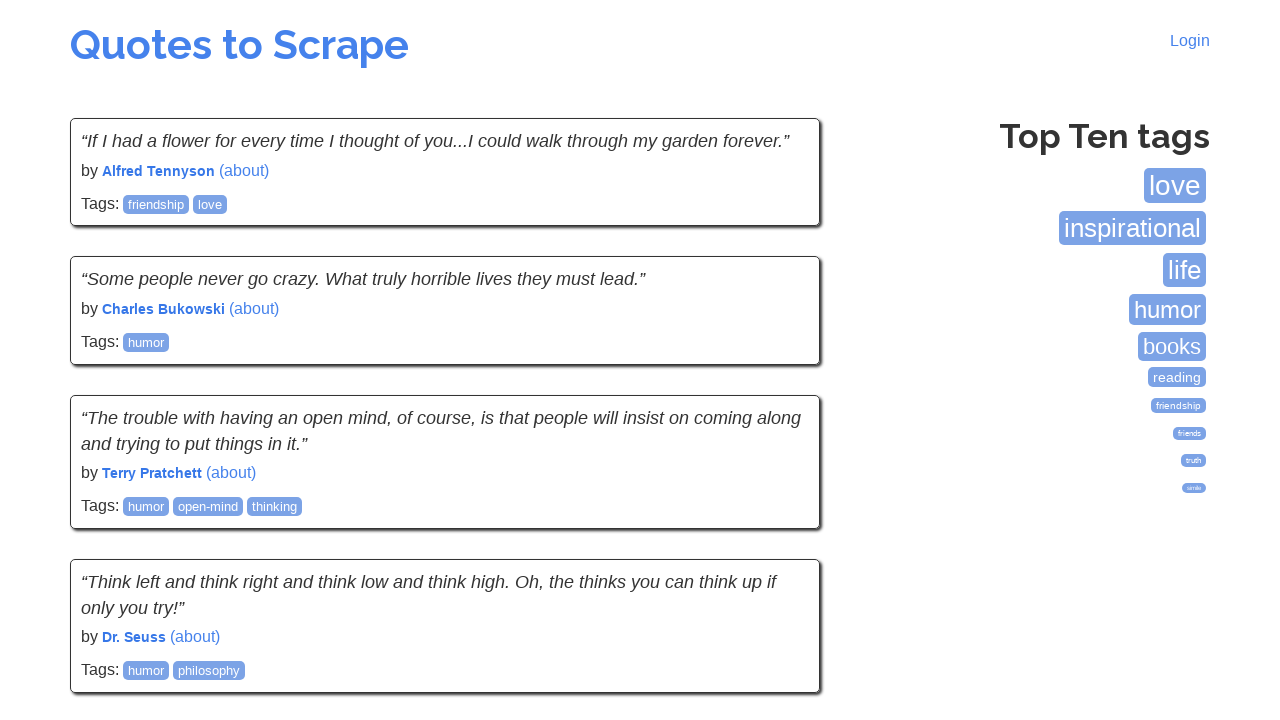

Verified author element is visible
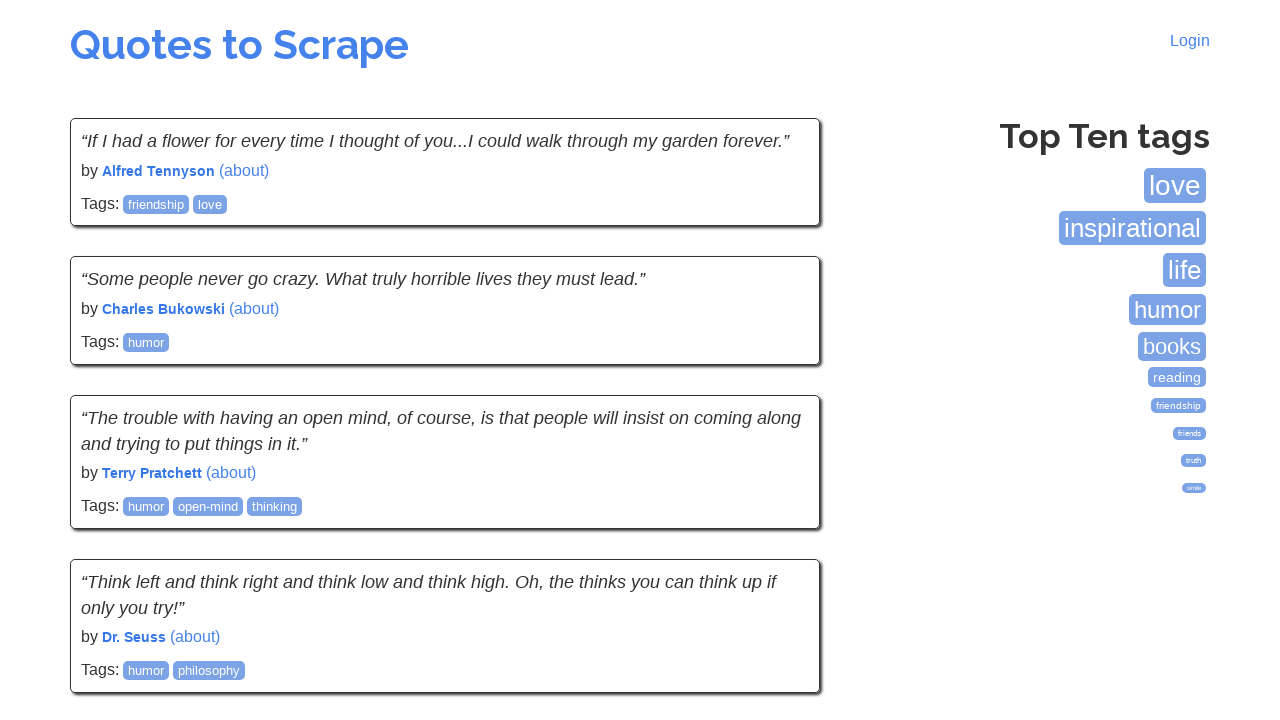

Verified author element is visible
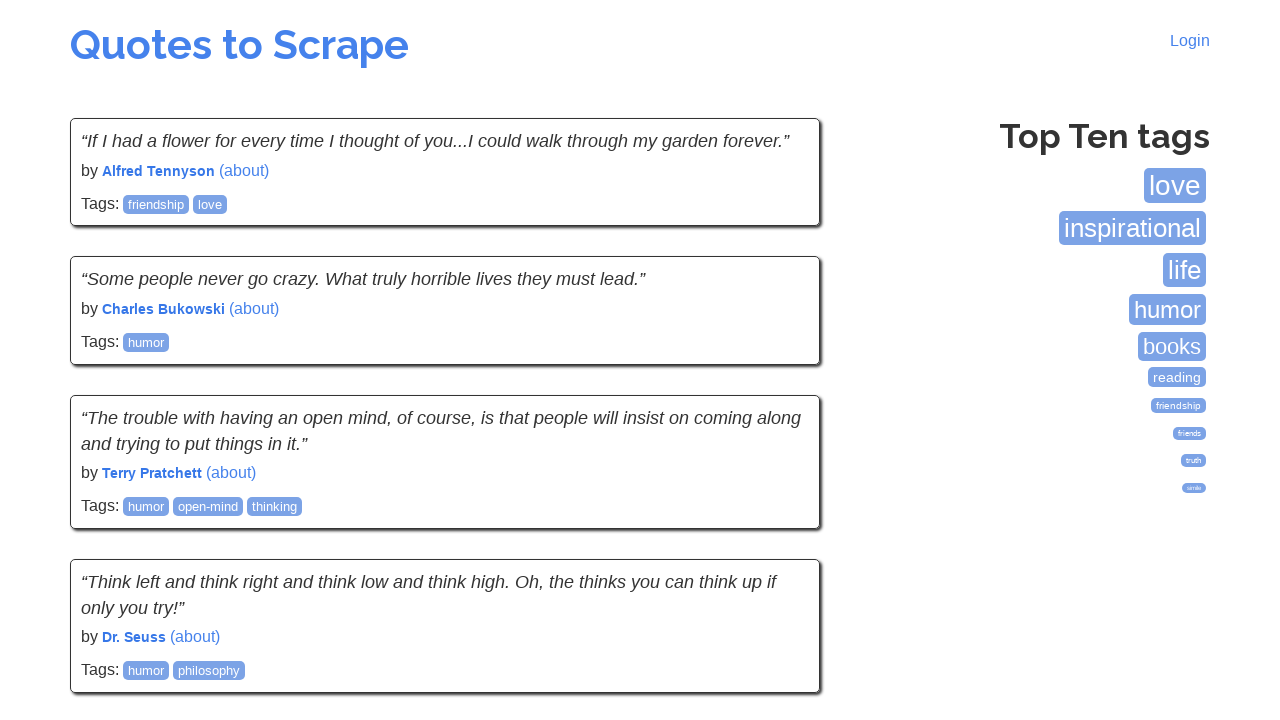

Verified author element is visible
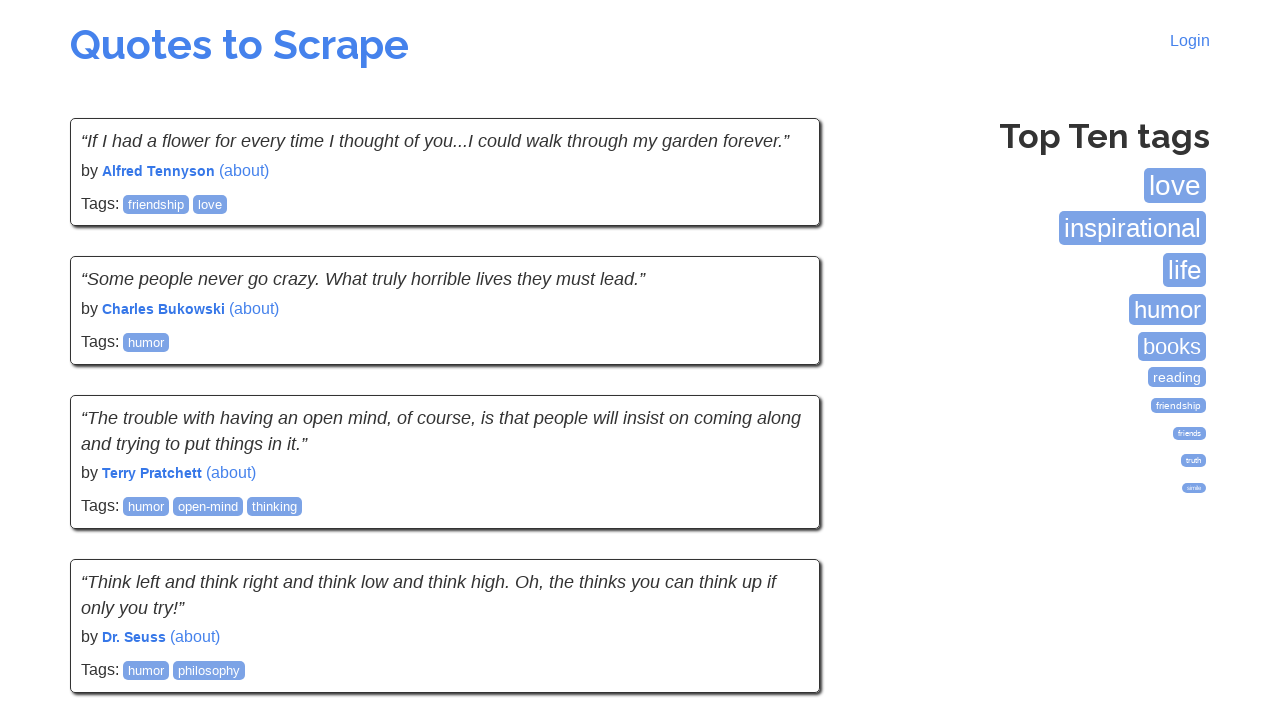

Verified author element is visible
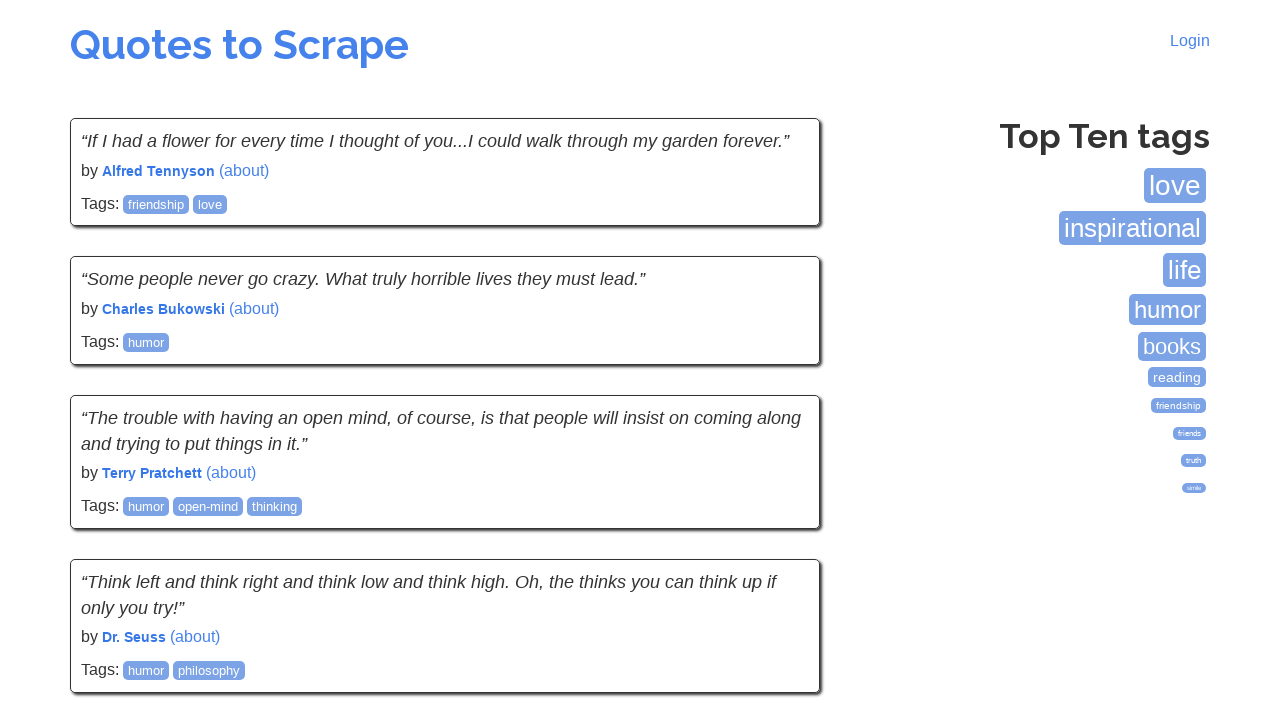

Verified author element is visible
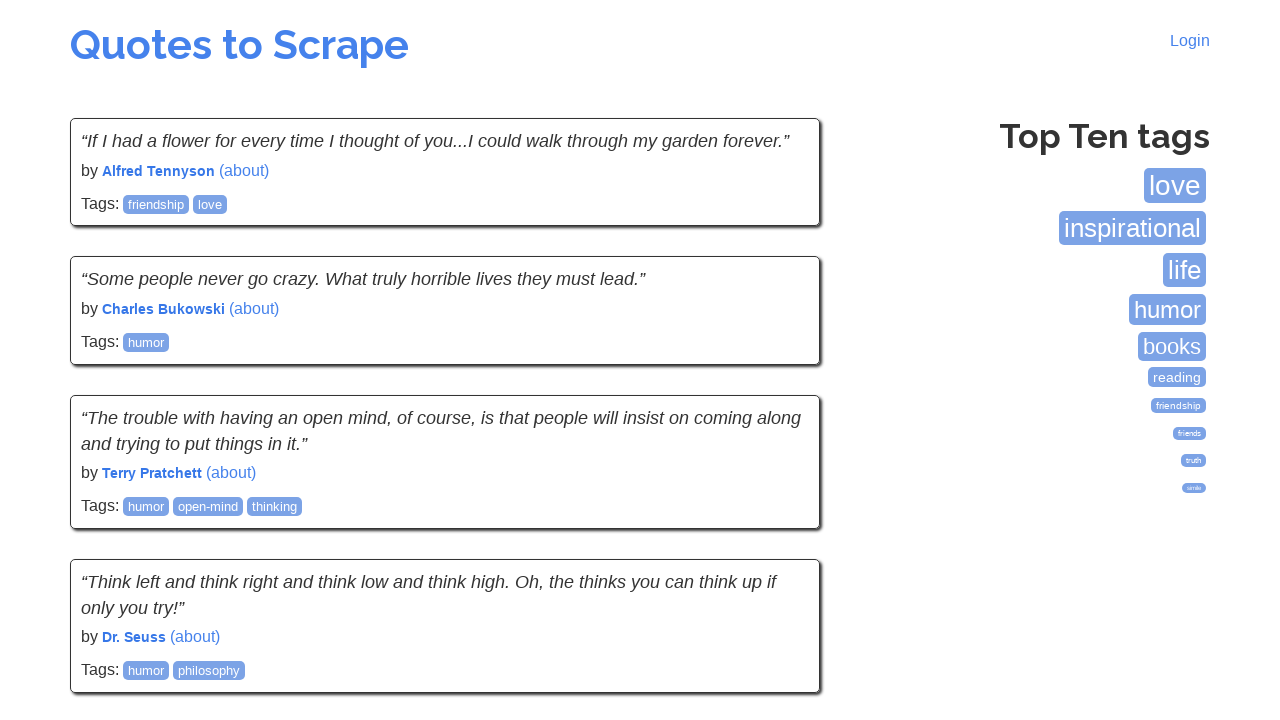

Verified author element is visible
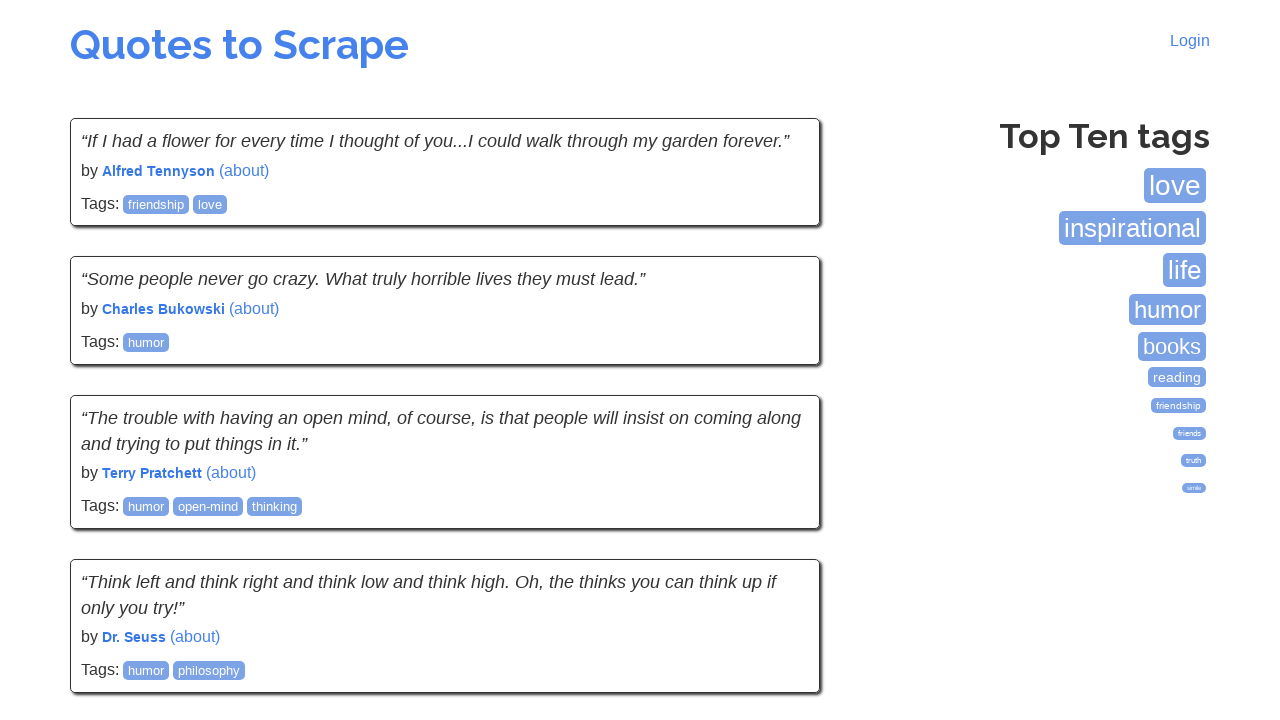

Verified author element is visible
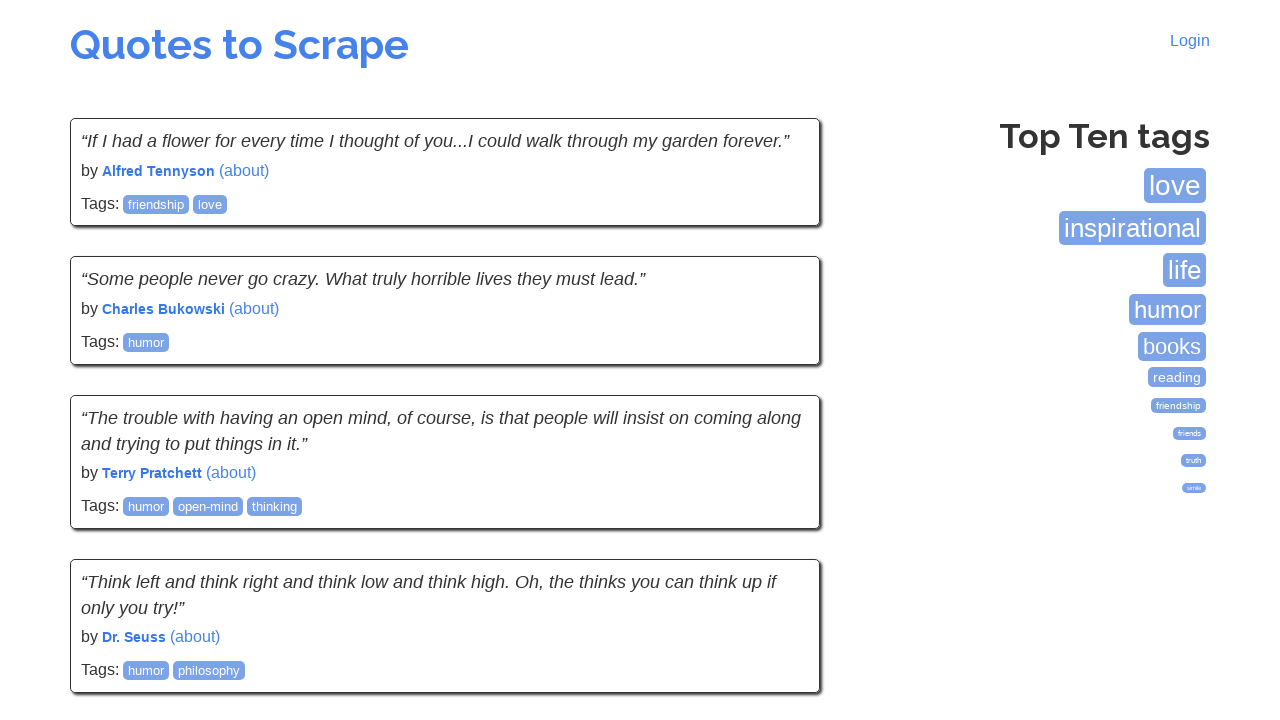

Located Next button on page
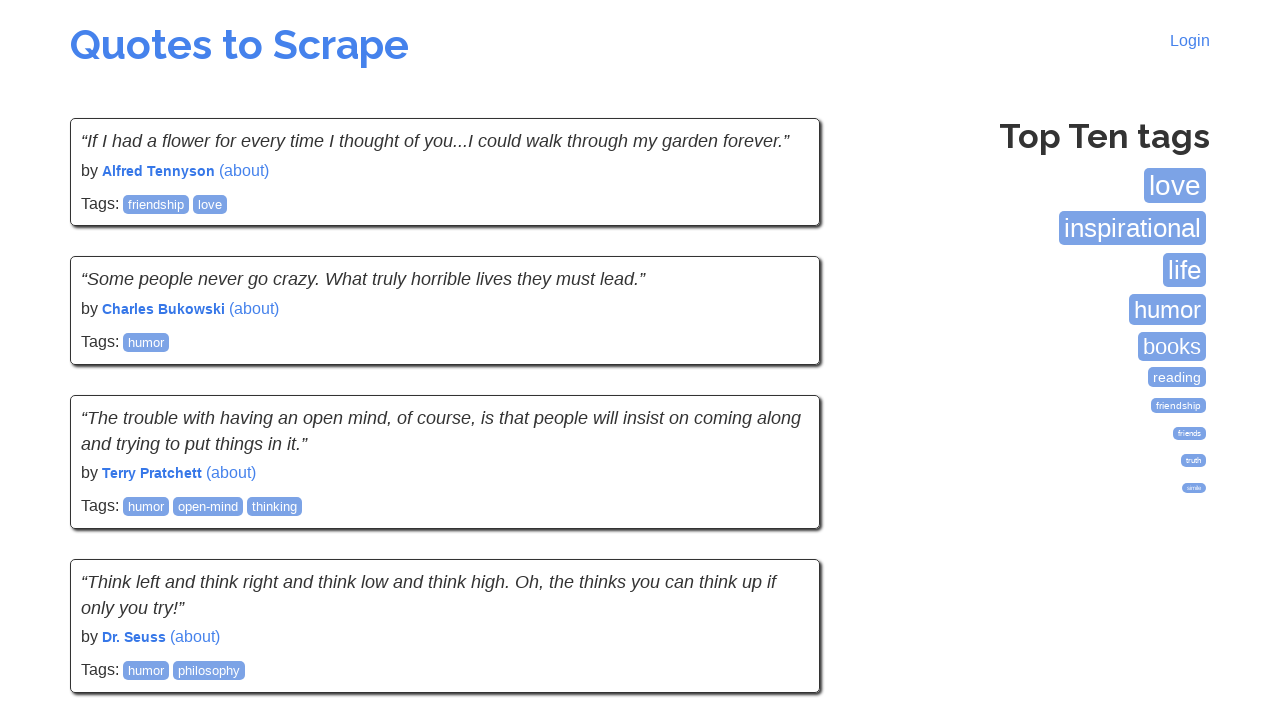

Clicked Next button to navigate to next page at (778, 542) on xpath=//a[contains(text(),"Next")]
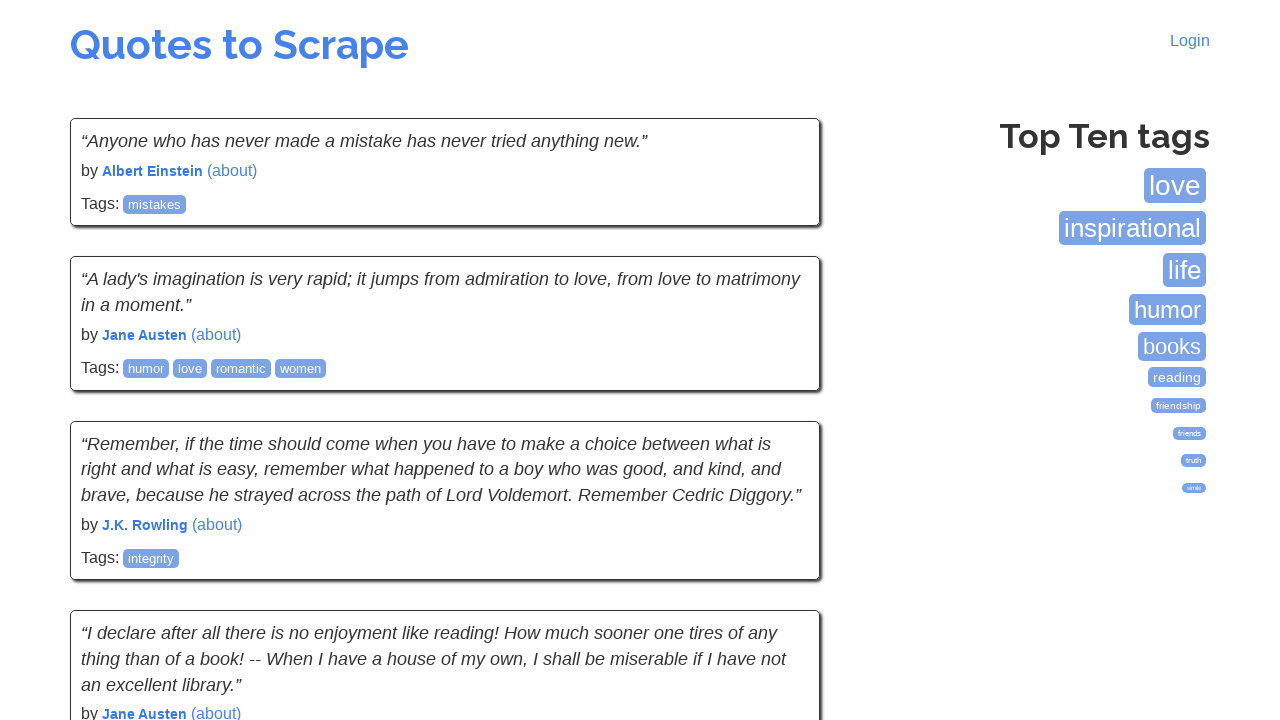

Waited for author elements to load on page
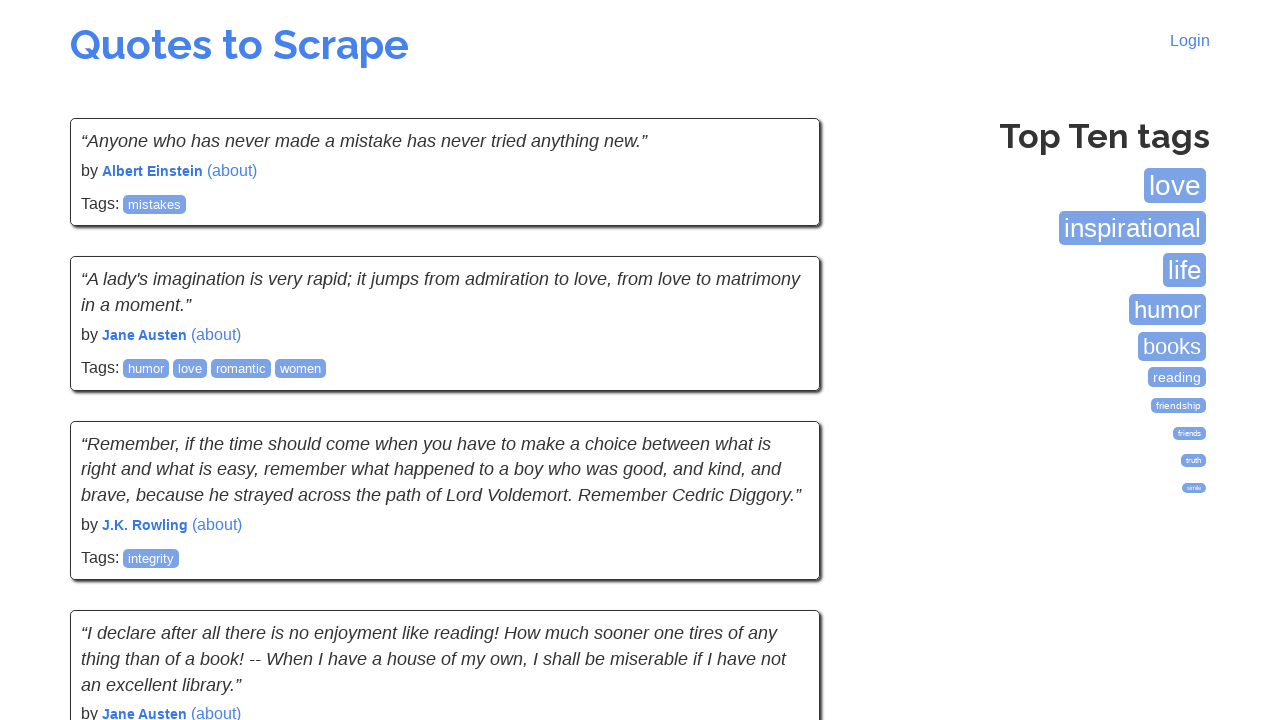

Found 10 author elements on current page
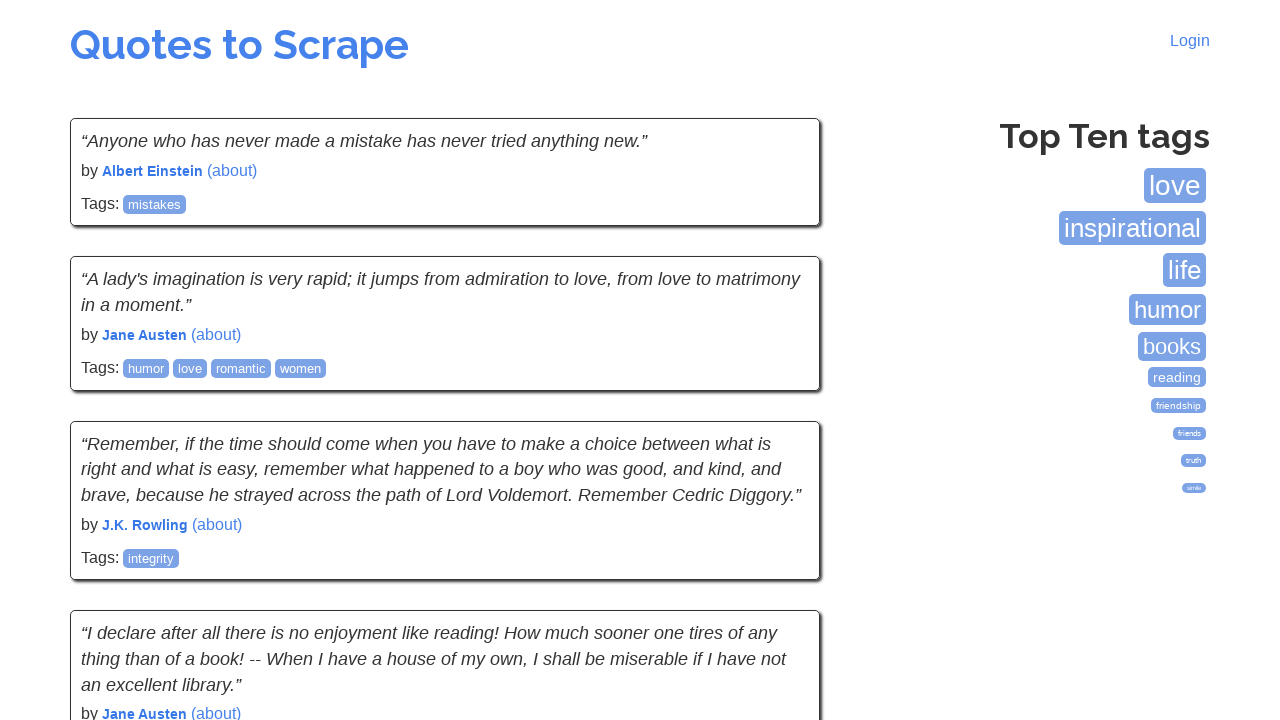

Verified author element is visible
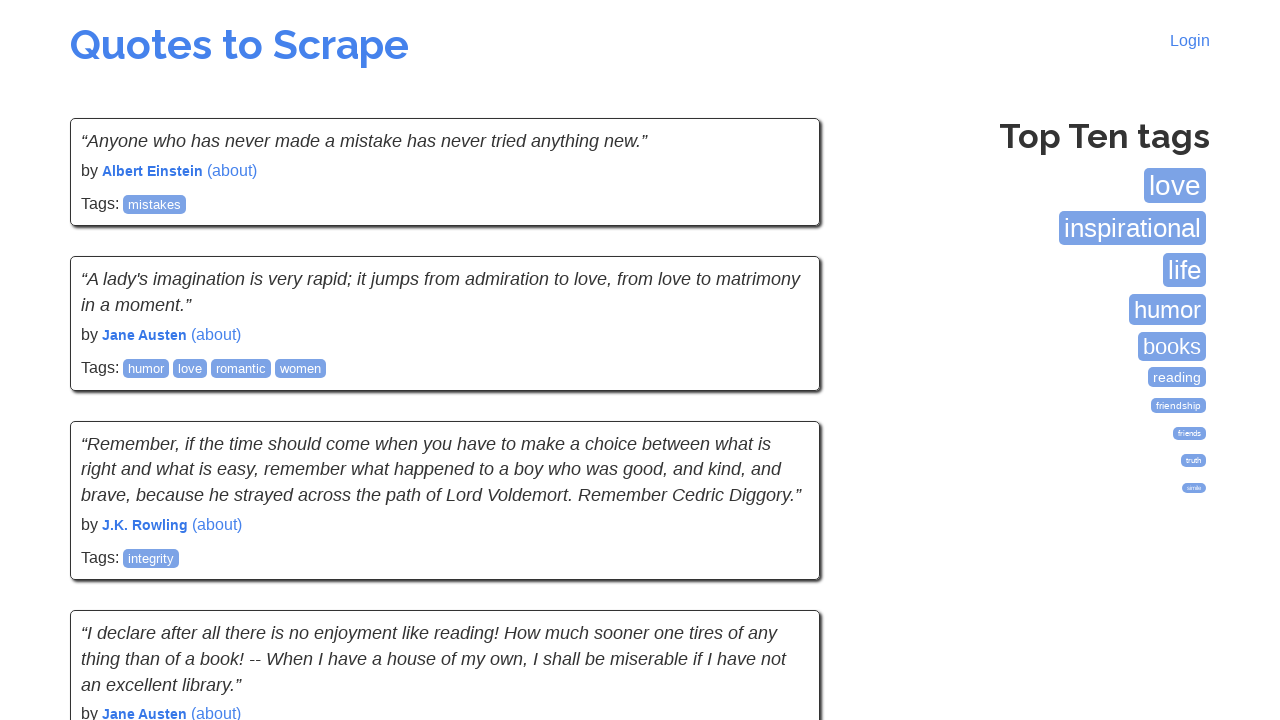

Verified author element is visible
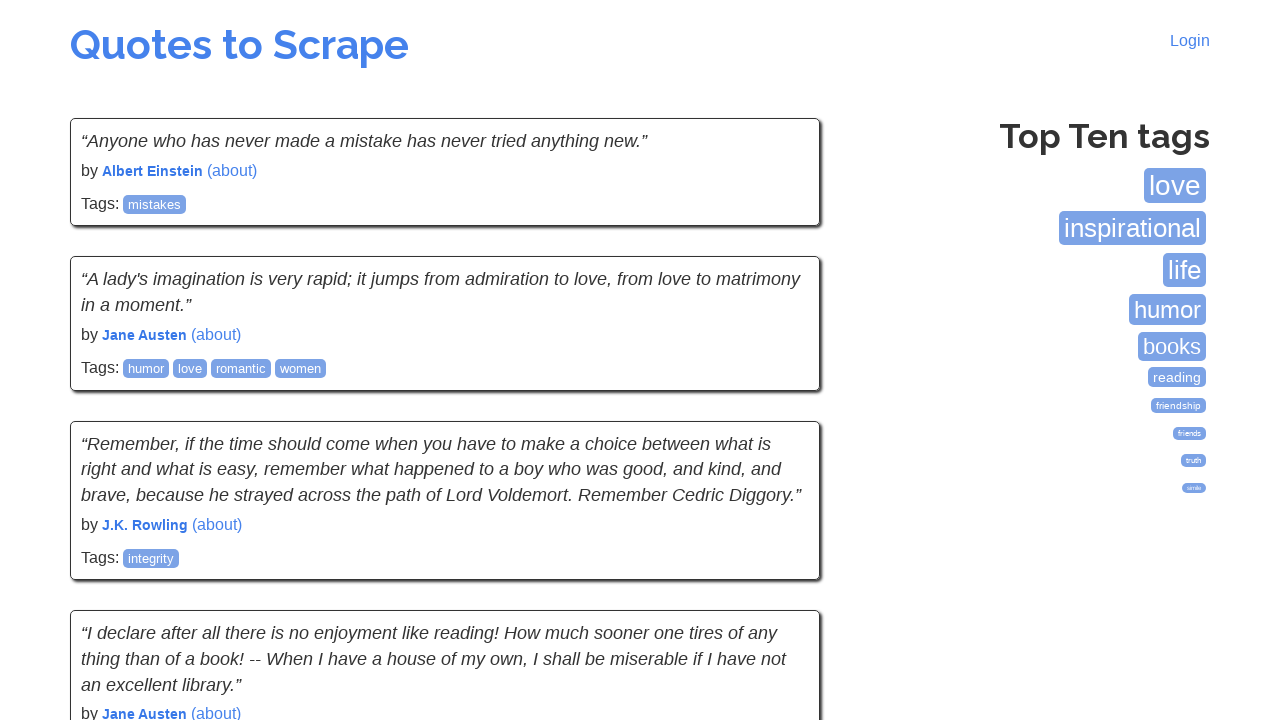

Verified author element is visible
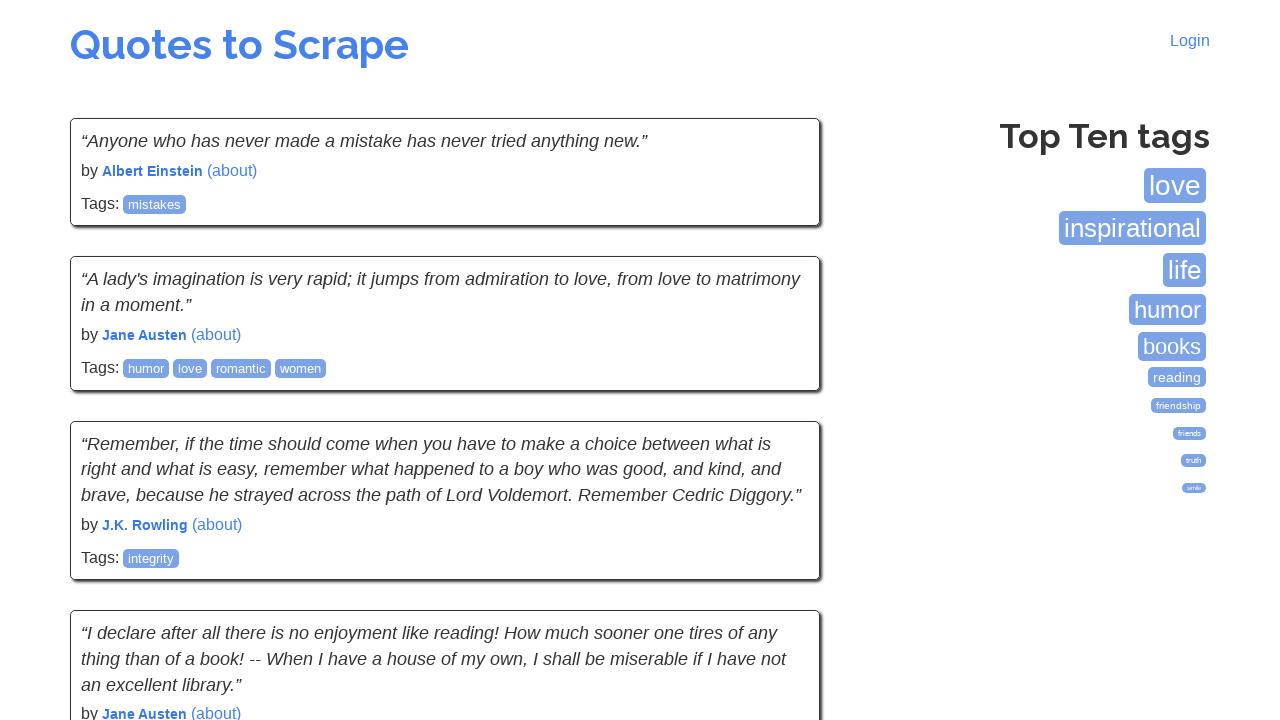

Verified author element is visible
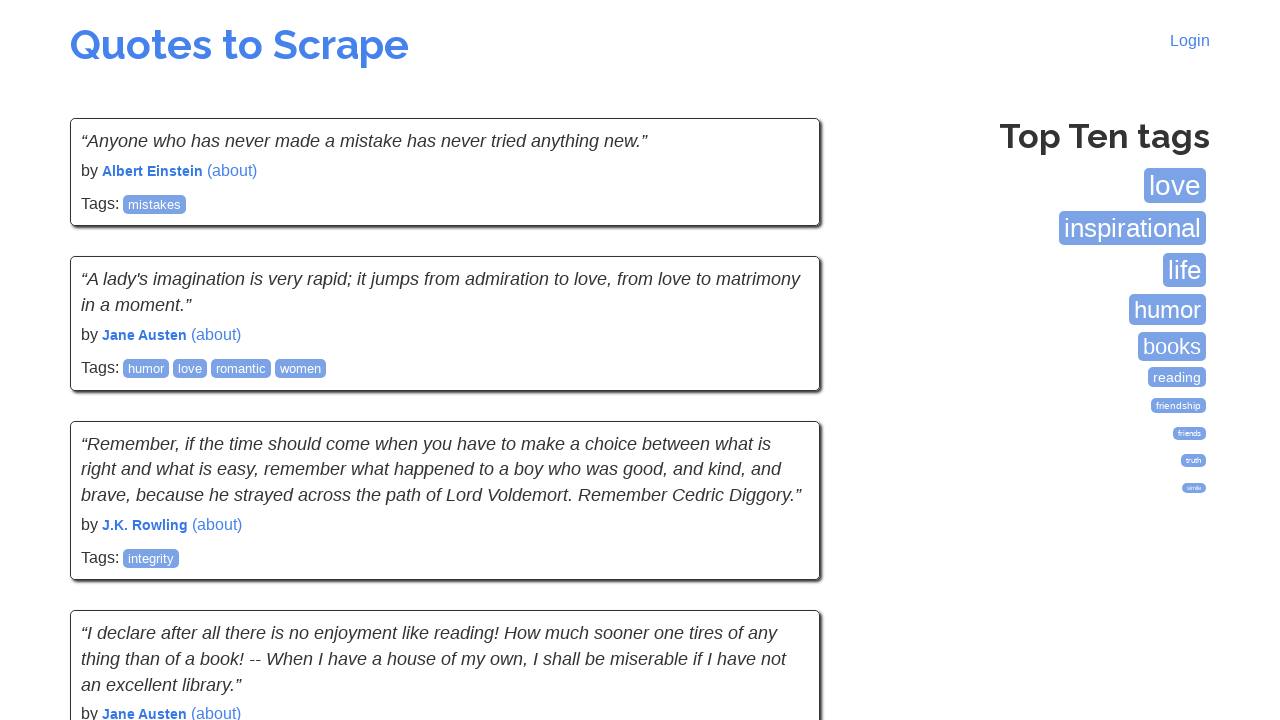

Verified author element is visible
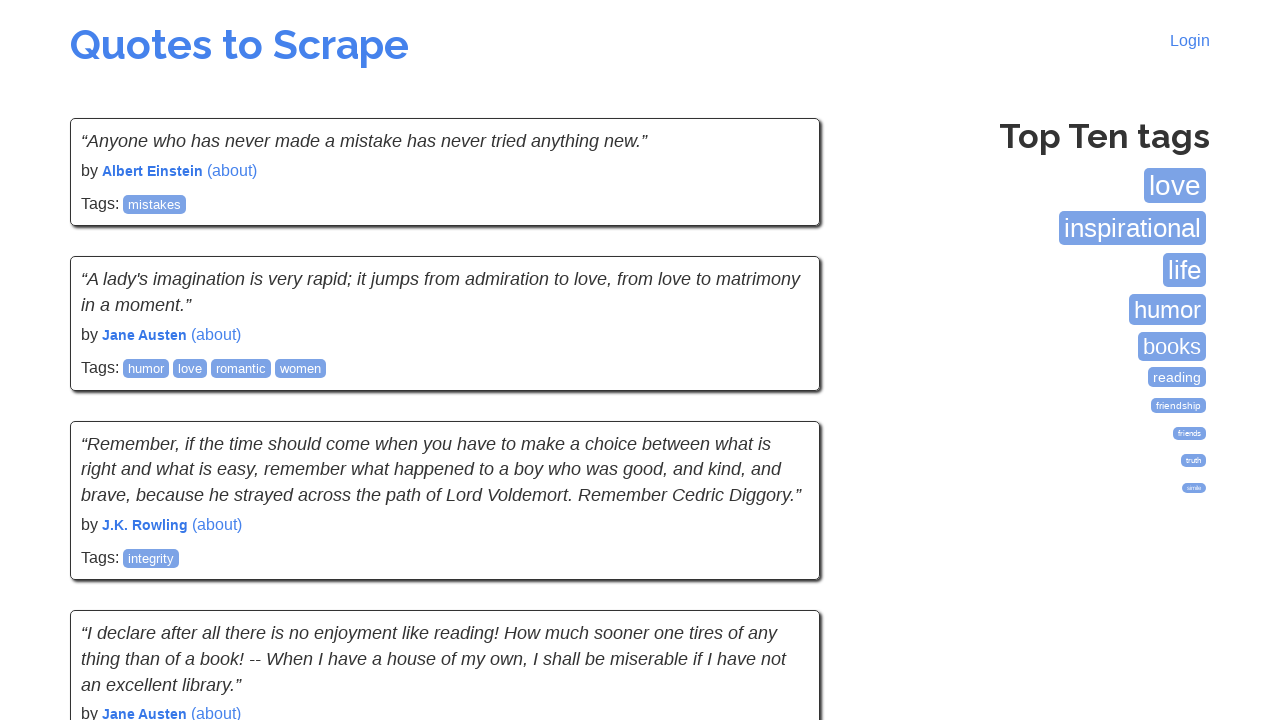

Verified author element is visible
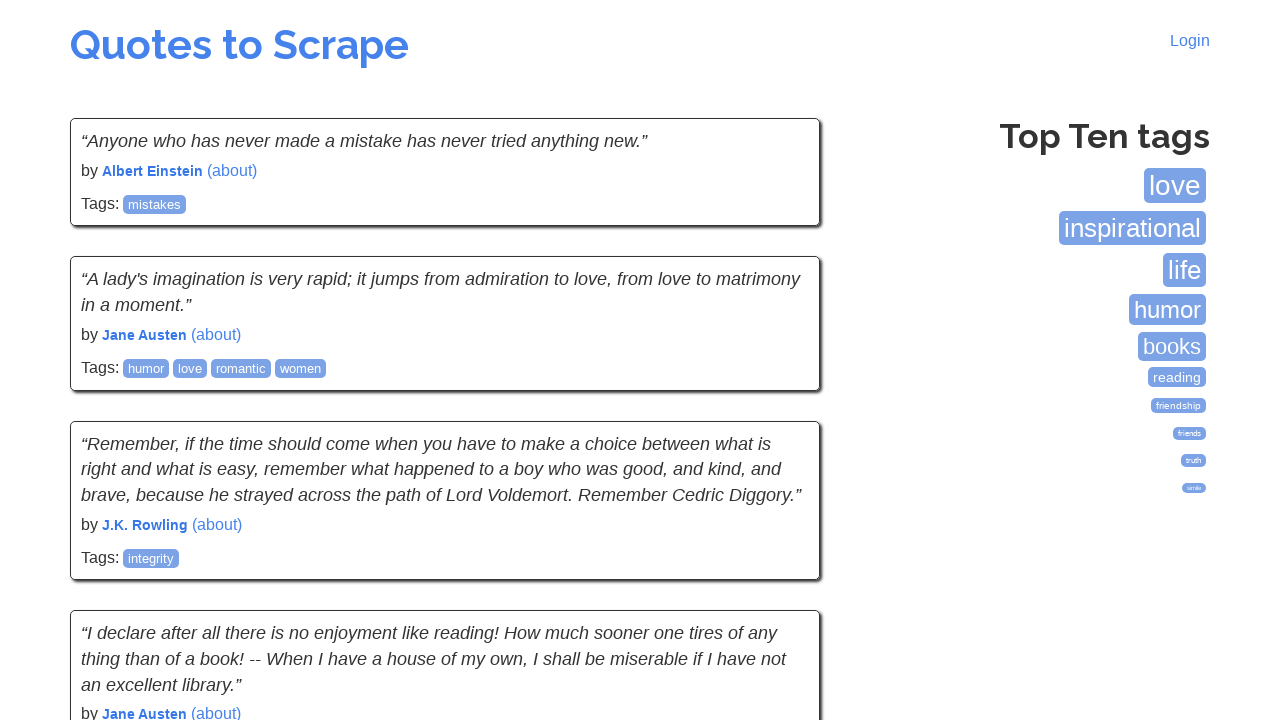

Verified author element is visible
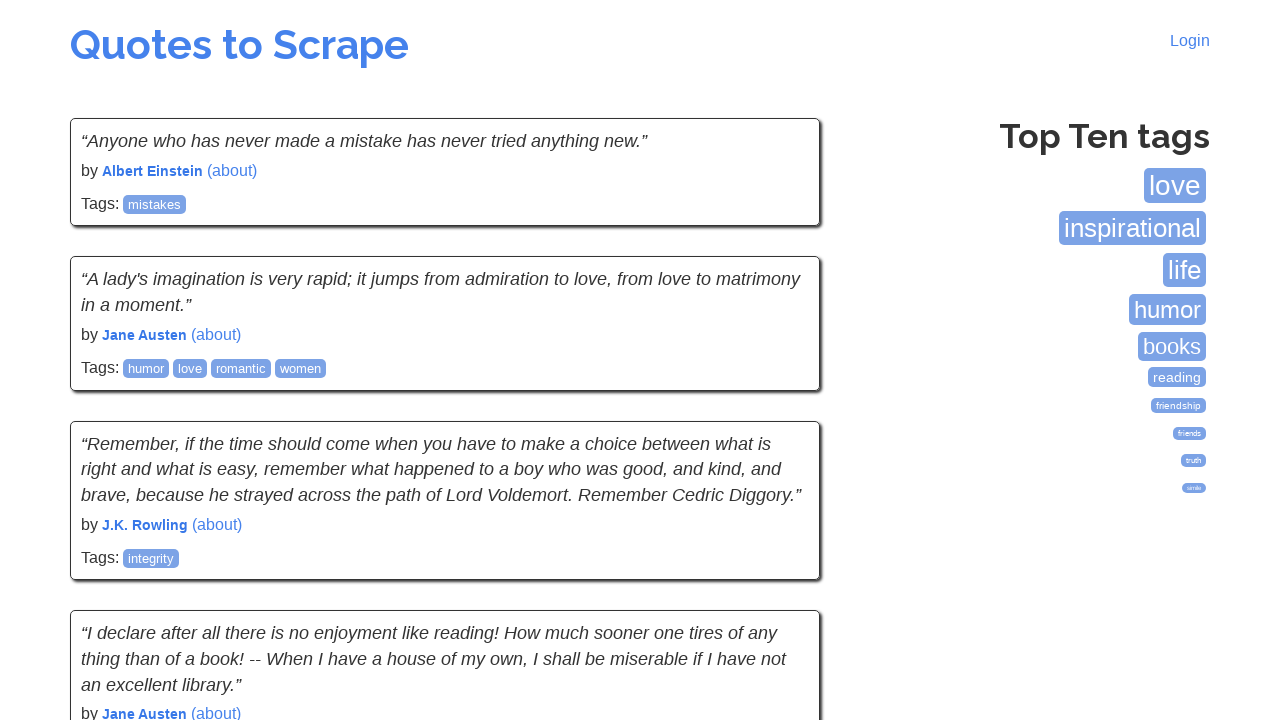

Verified author element is visible
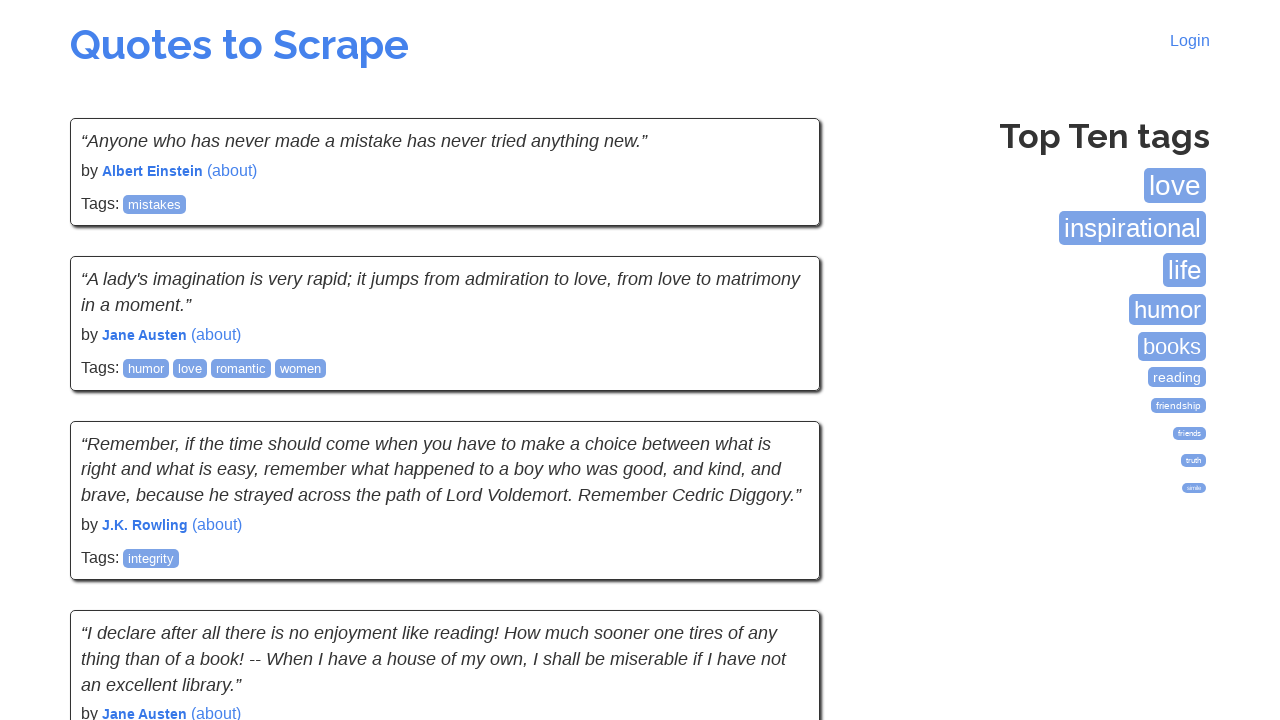

Verified author element is visible
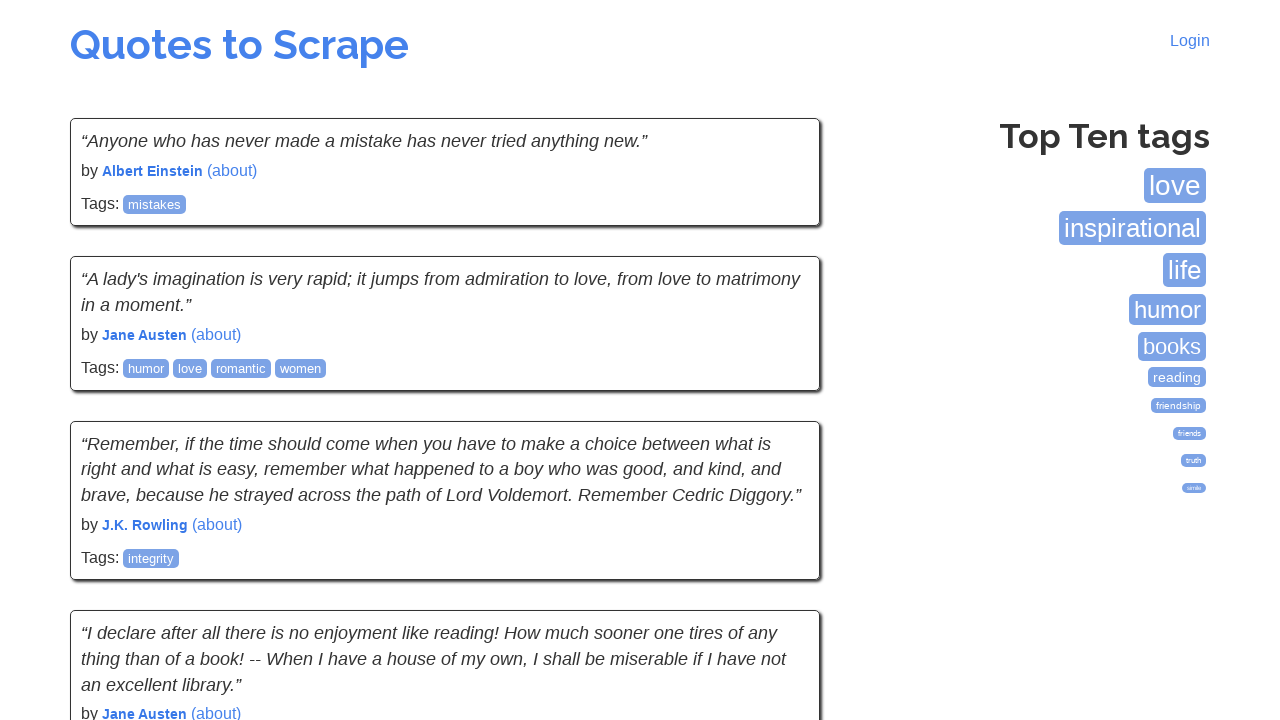

Verified author element is visible
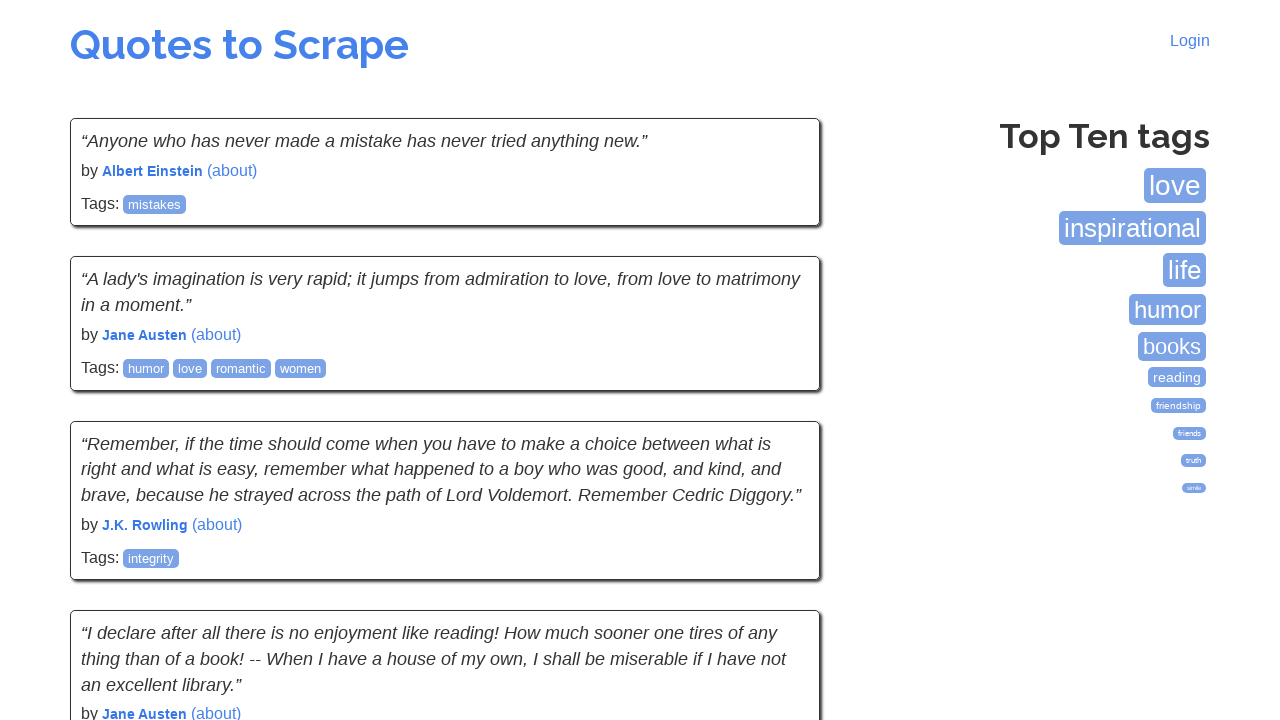

Located Next button on page
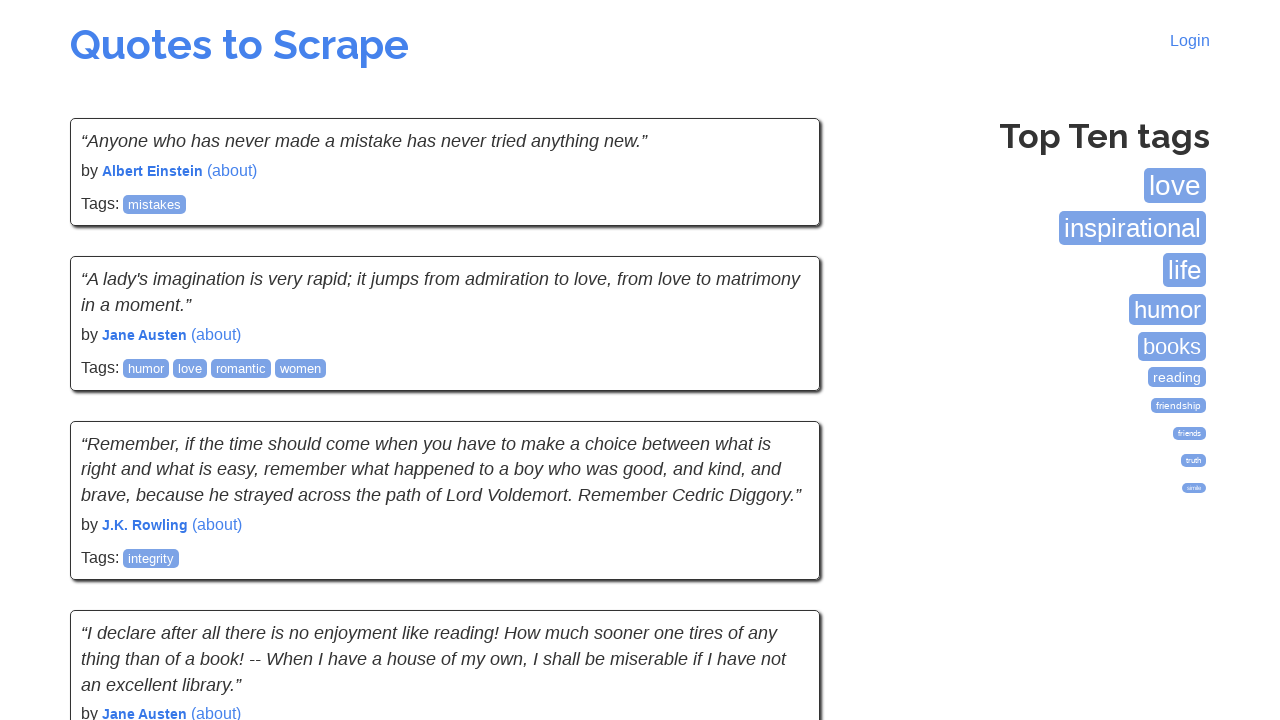

Clicked Next button to navigate to next page at (778, 542) on xpath=//a[contains(text(),"Next")]
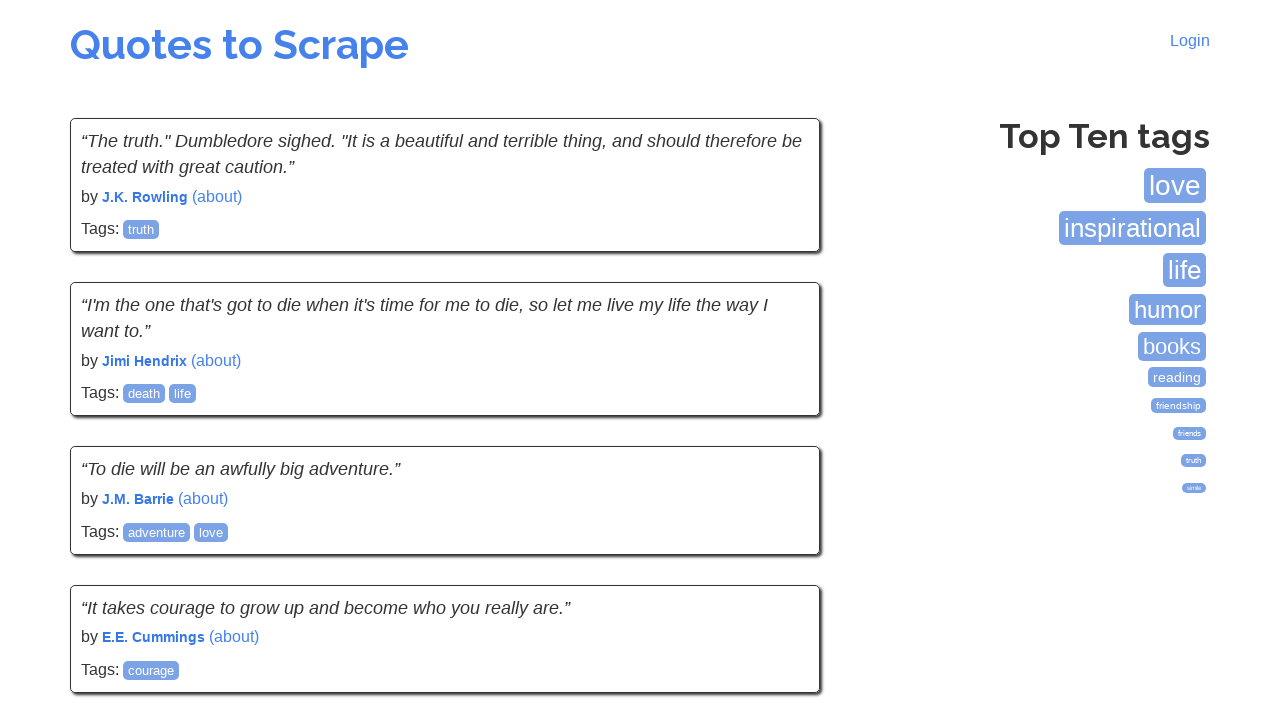

Waited for author elements to load on page
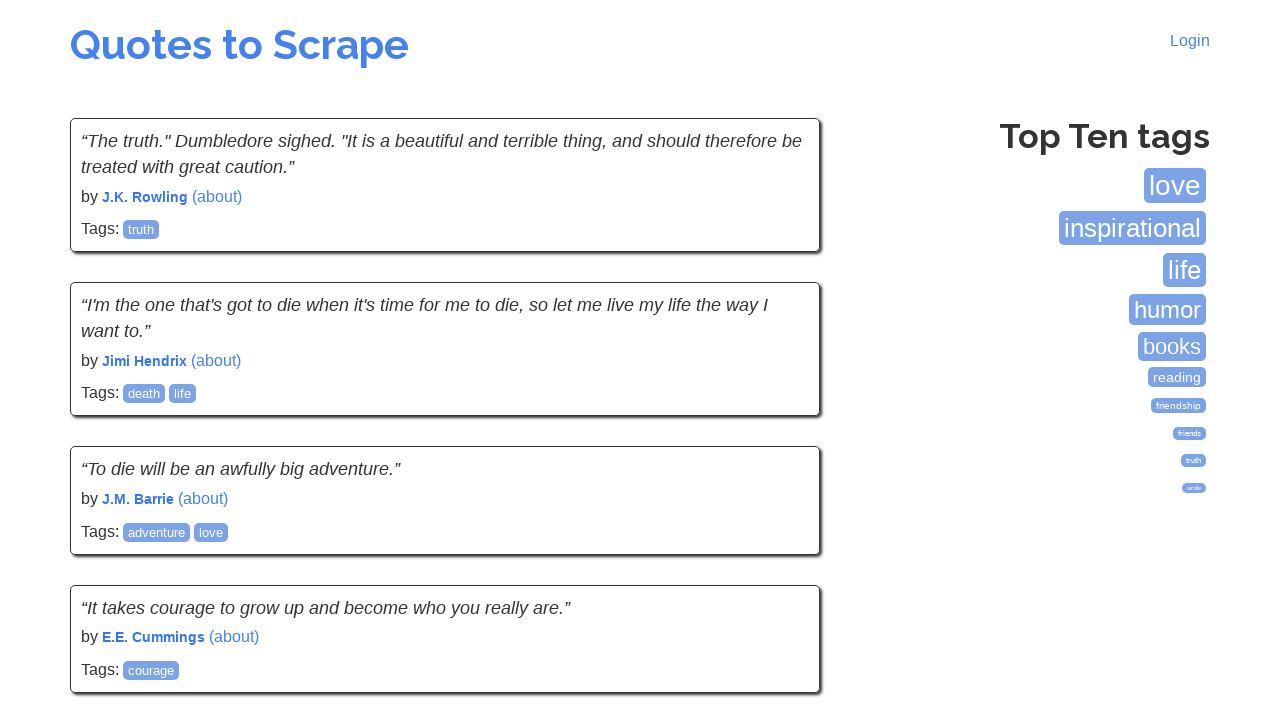

Found 10 author elements on current page
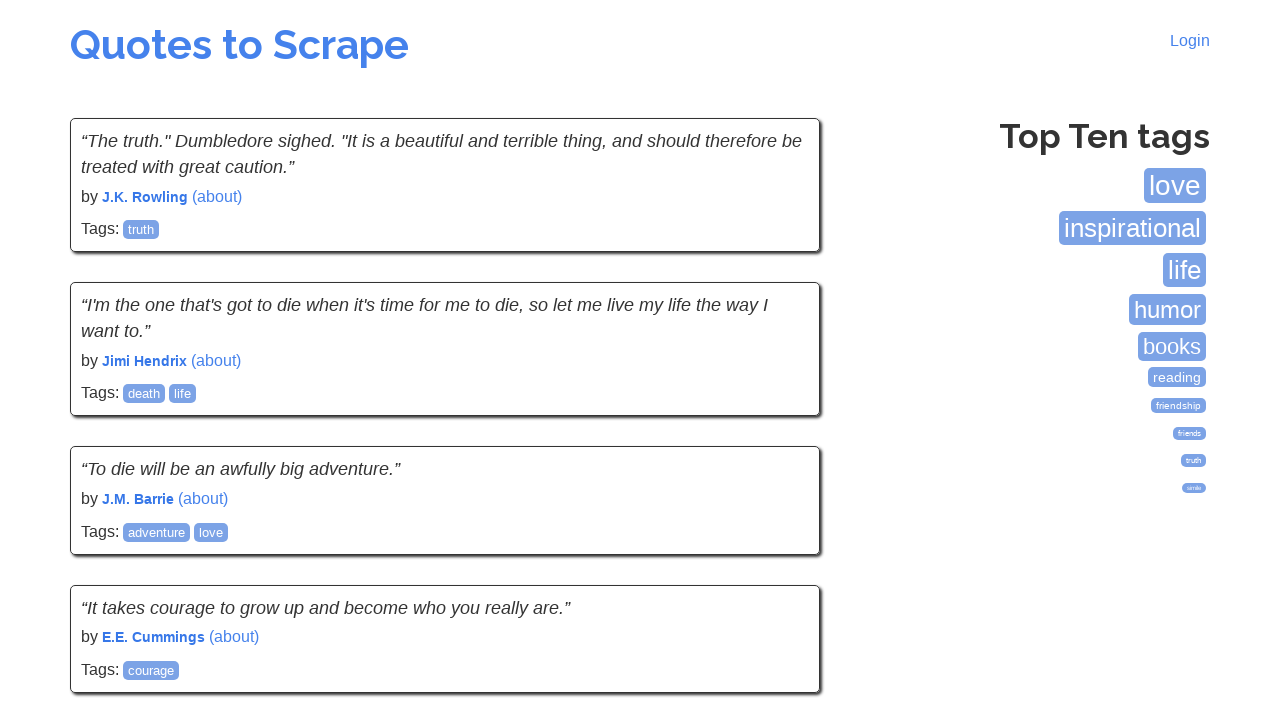

Verified author element is visible
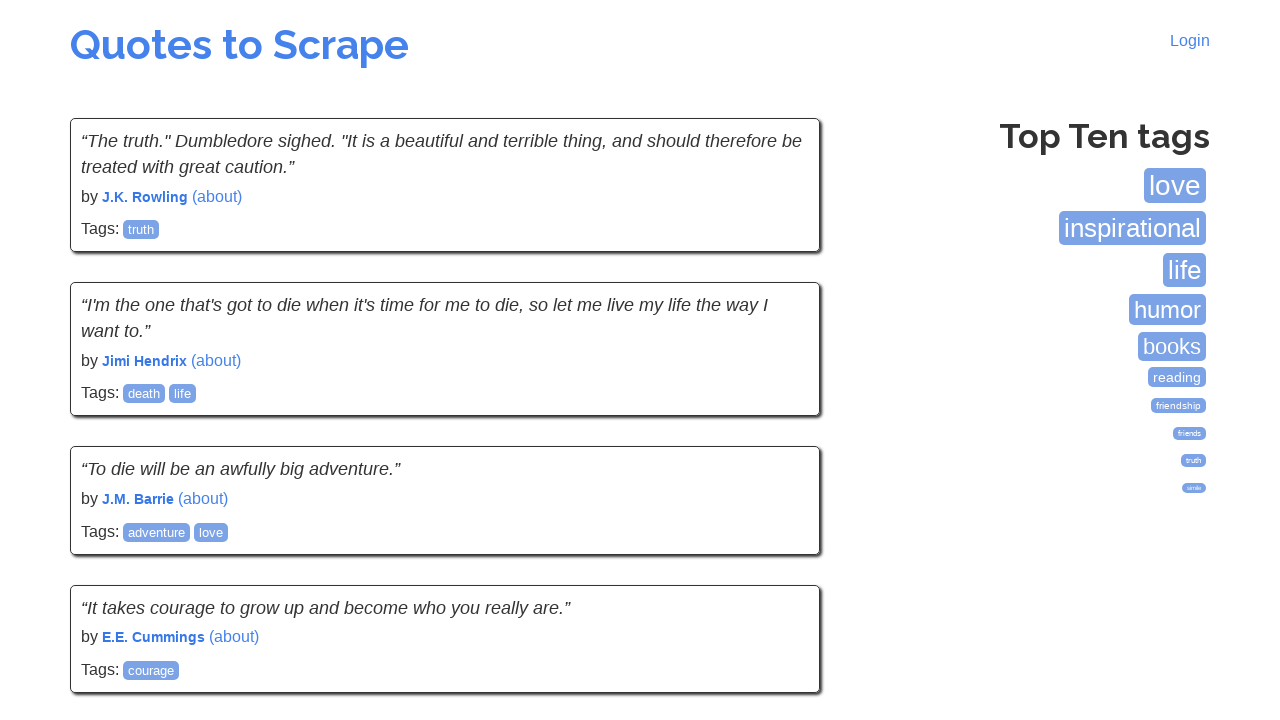

Verified author element is visible
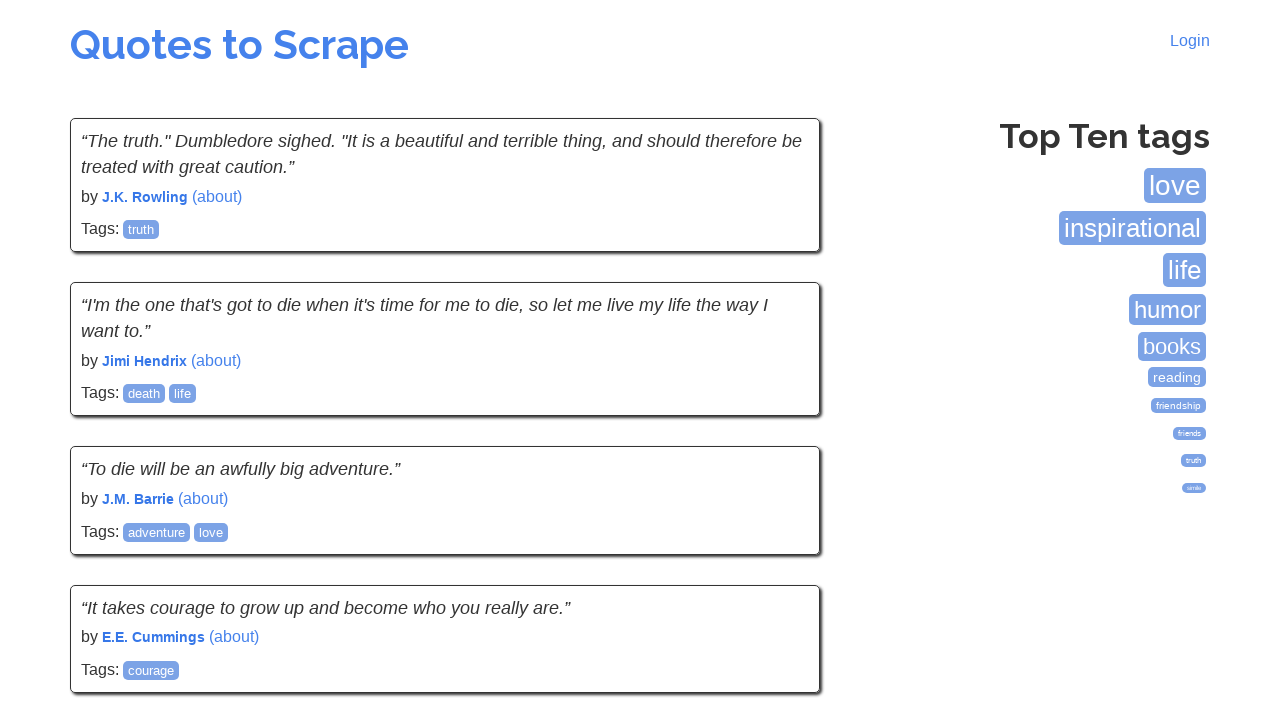

Verified author element is visible
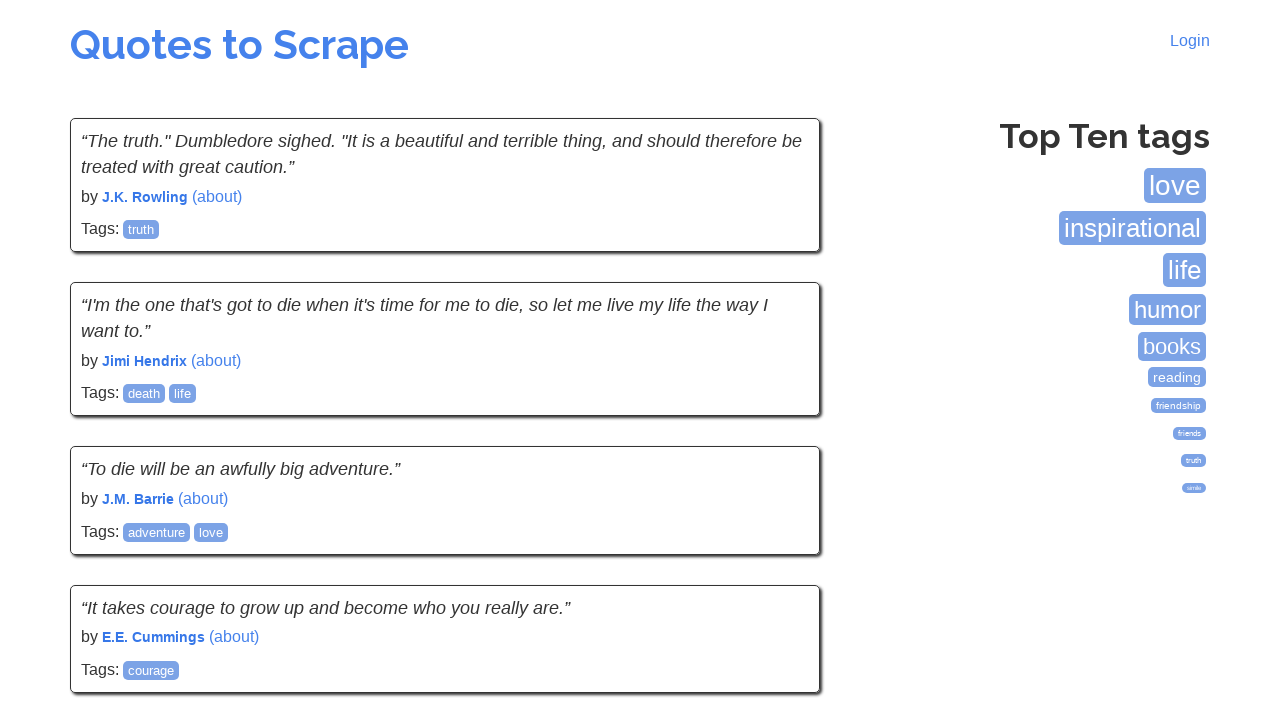

Verified author element is visible
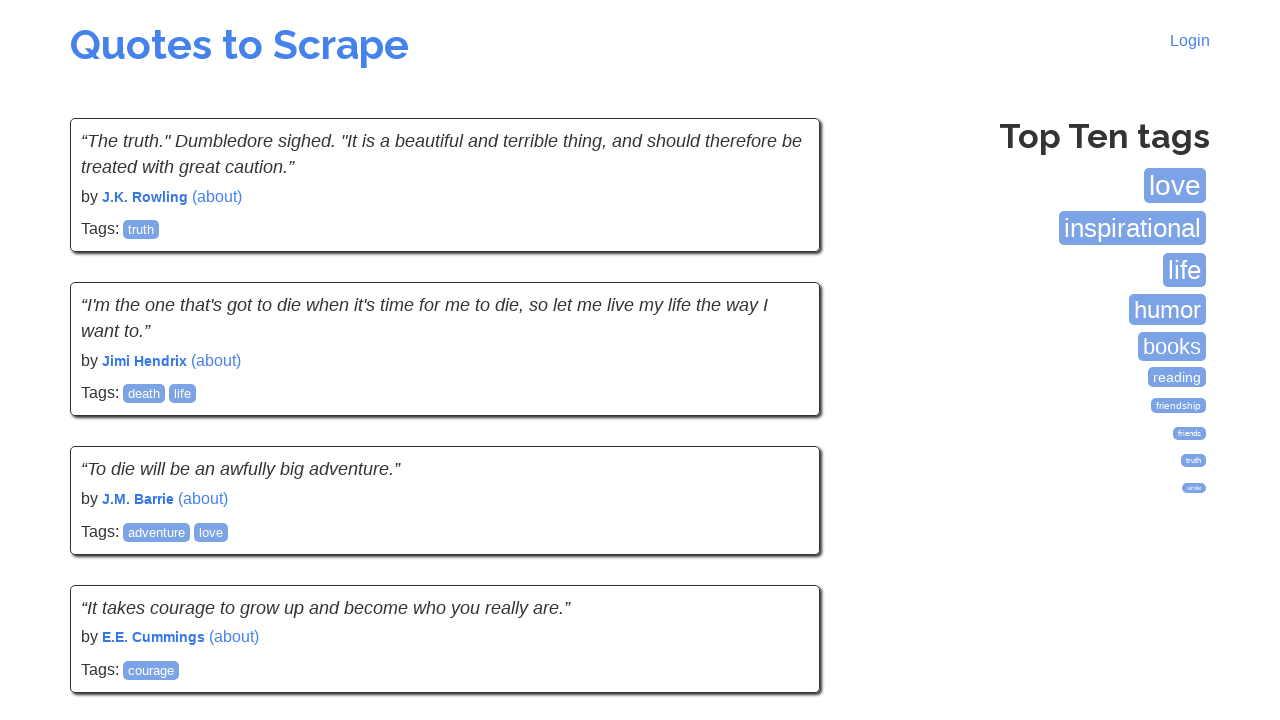

Verified author element is visible
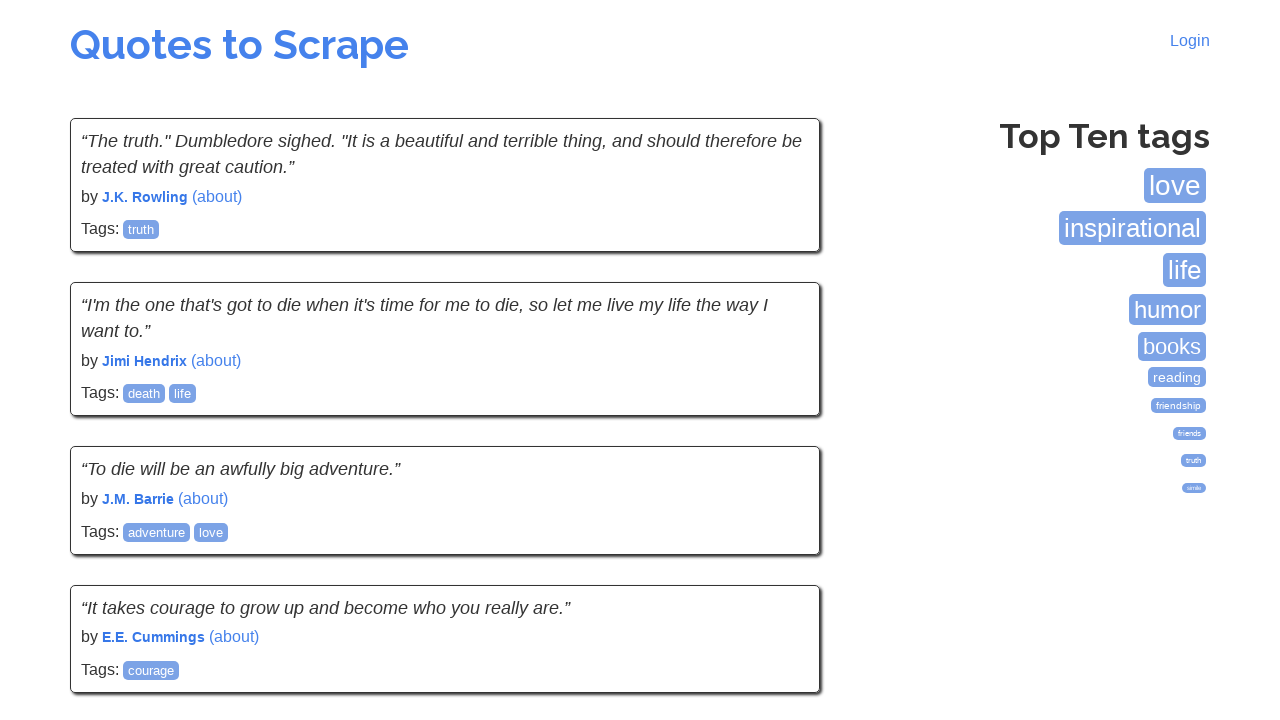

Verified author element is visible
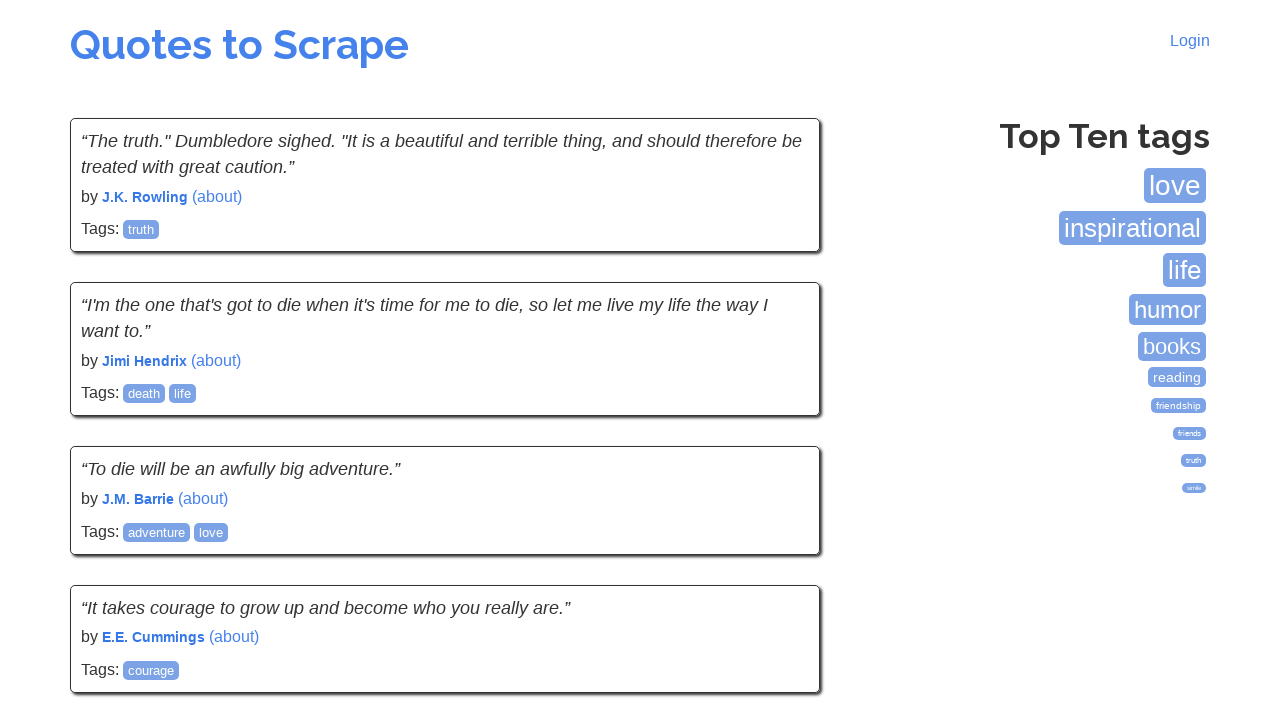

Verified author element is visible
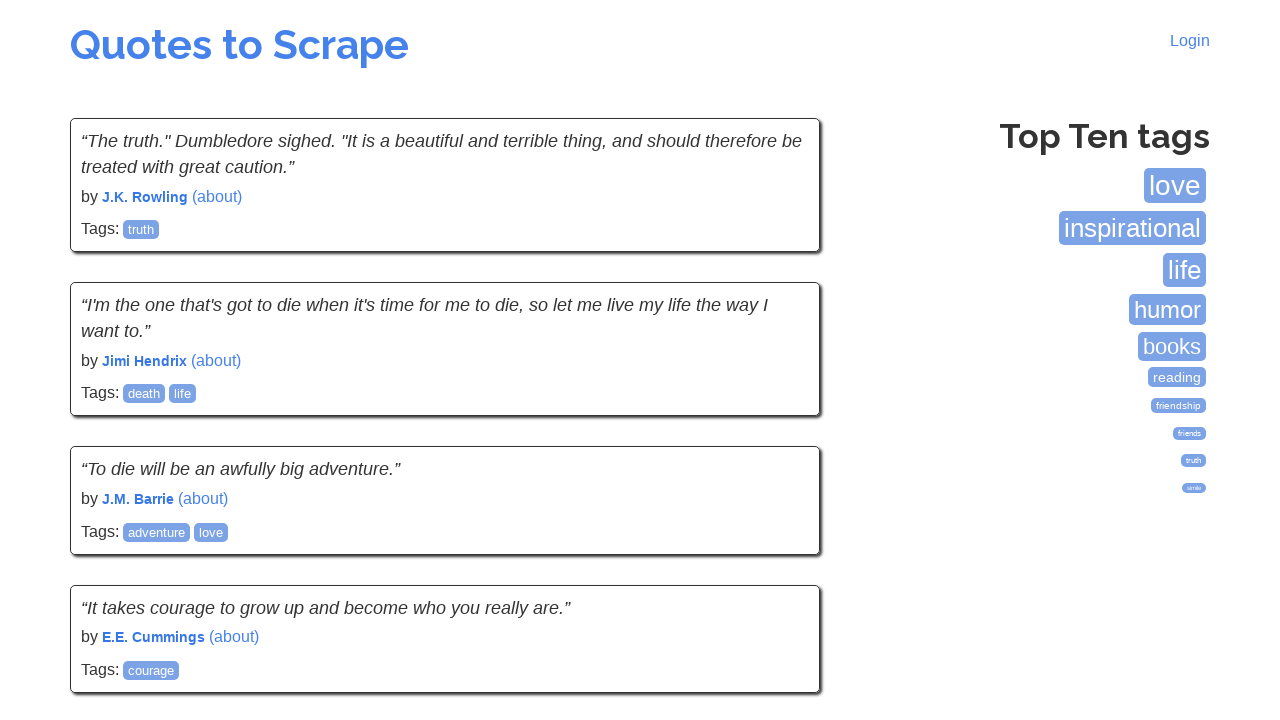

Verified author element is visible
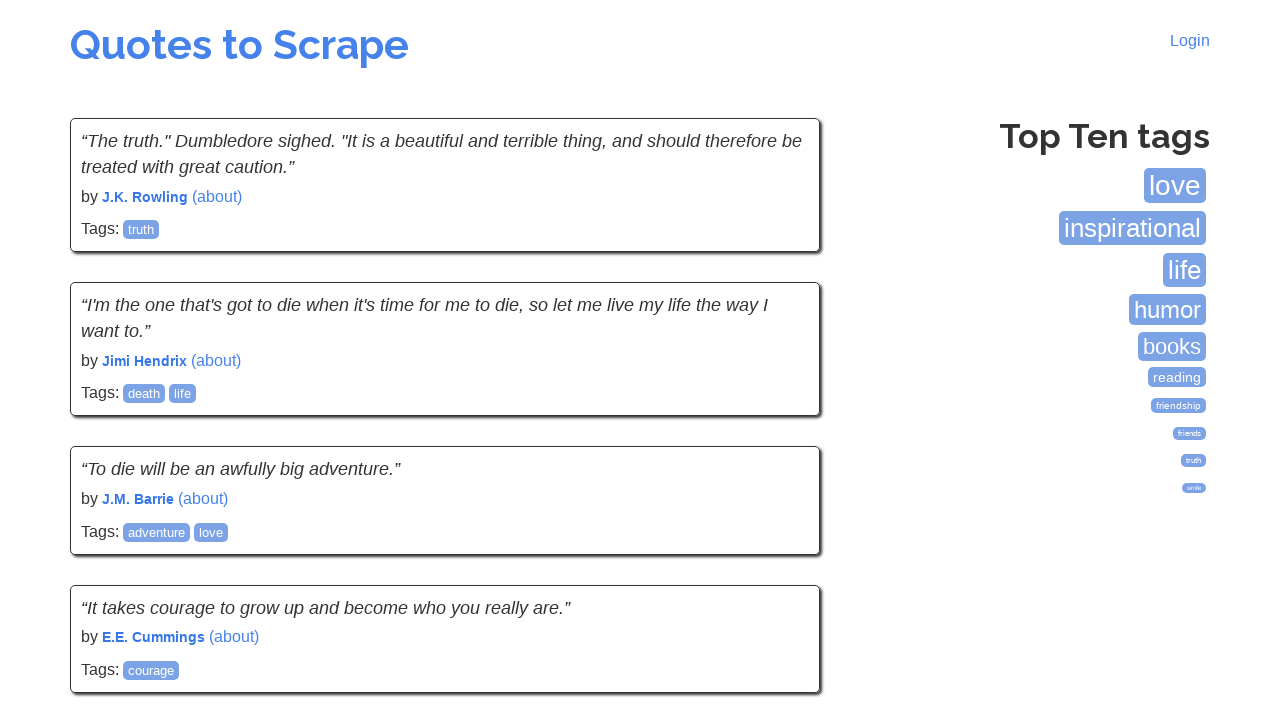

Verified author element is visible
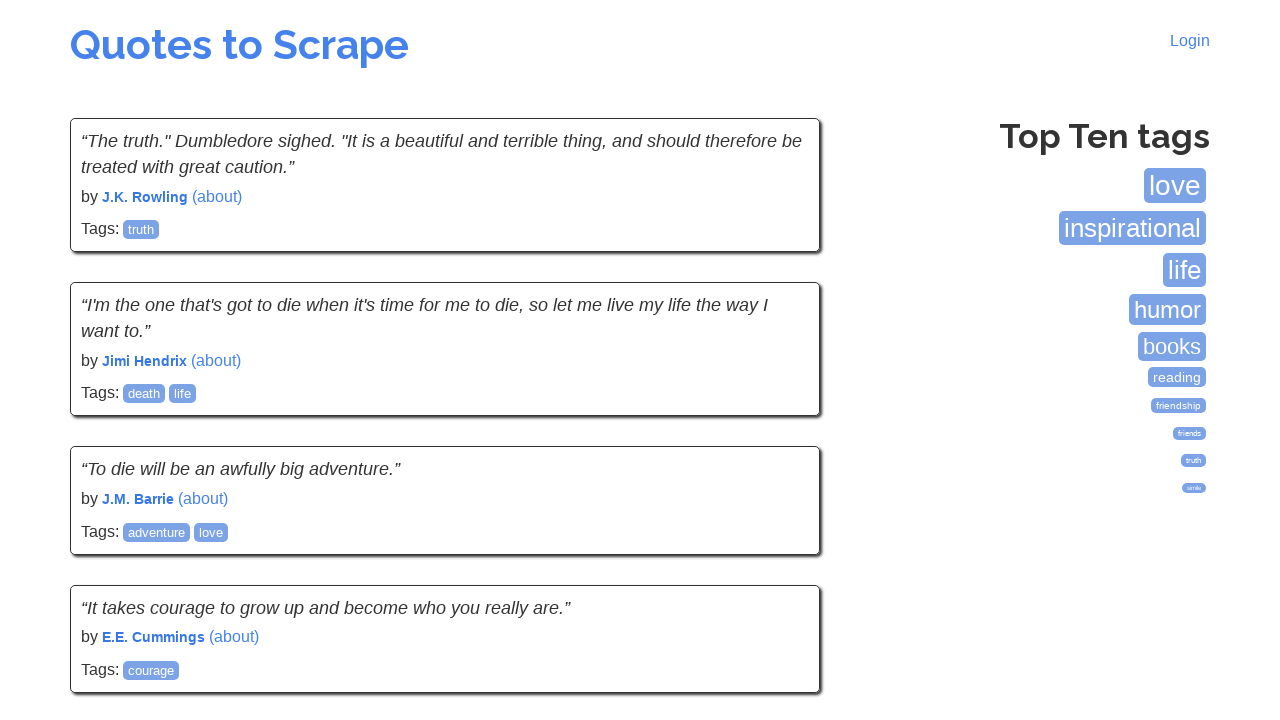

Verified author element is visible
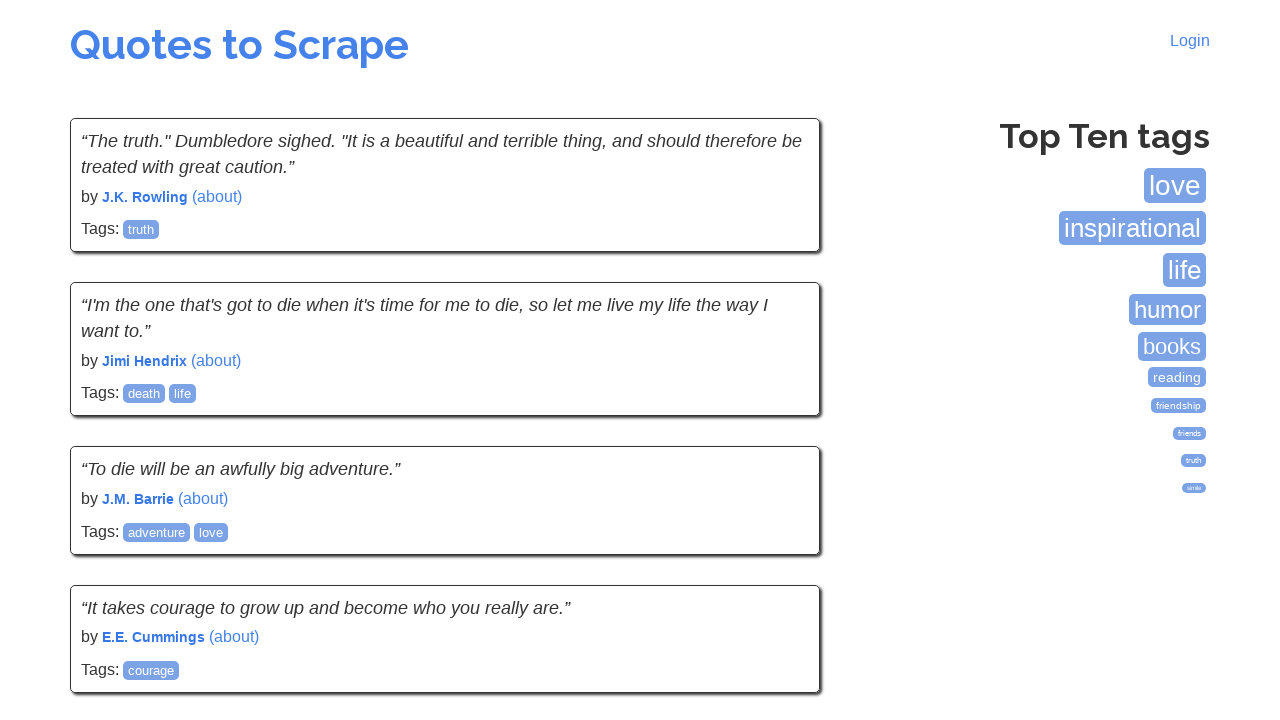

Located Next button on page
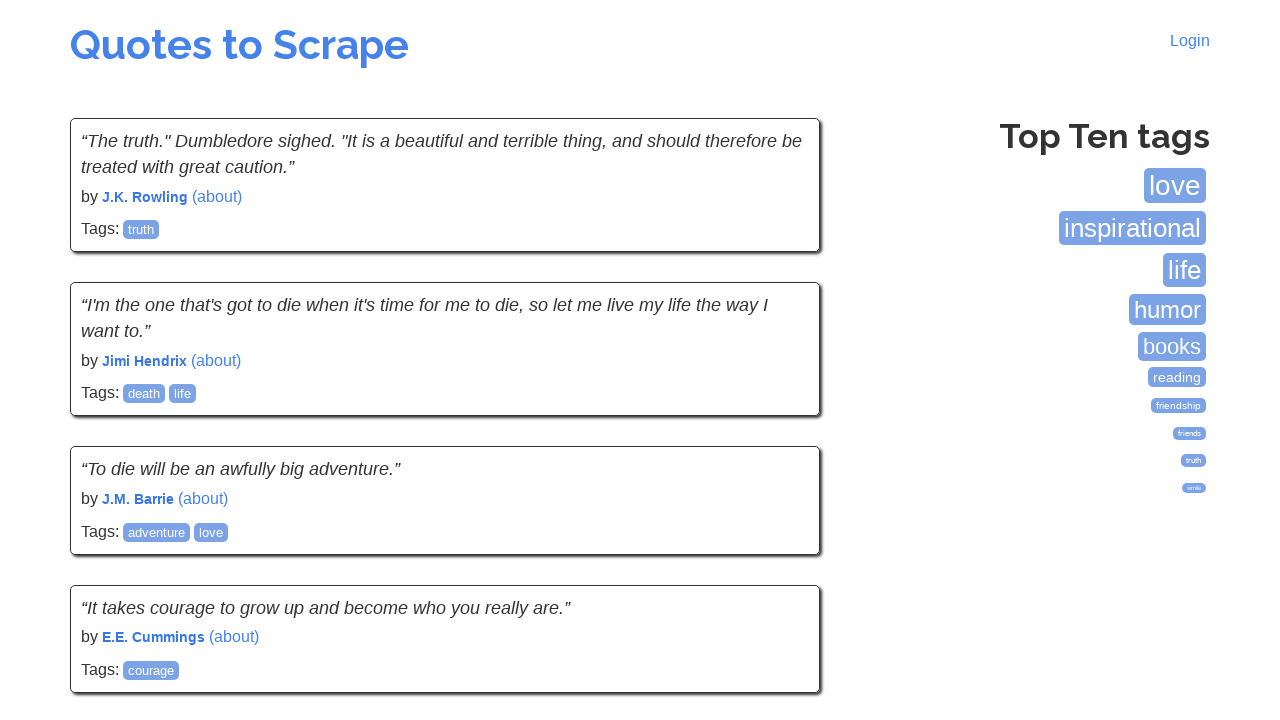

No visible Next button found, reached last page
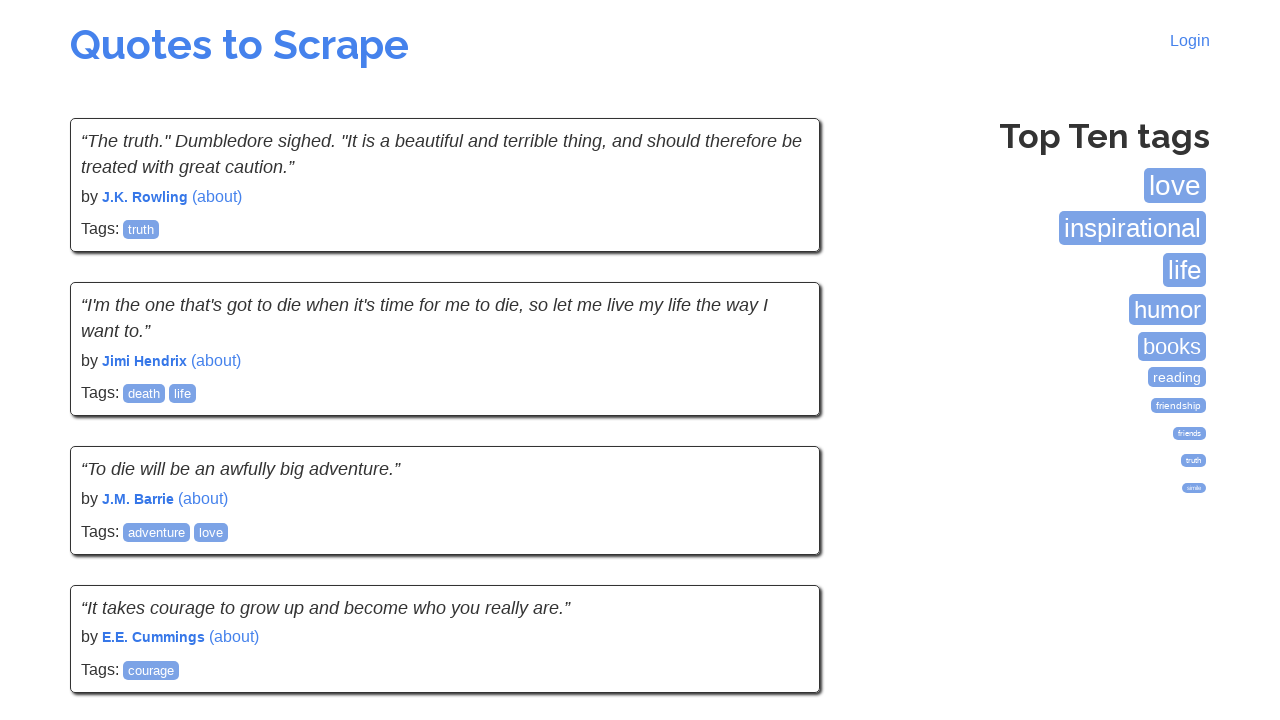

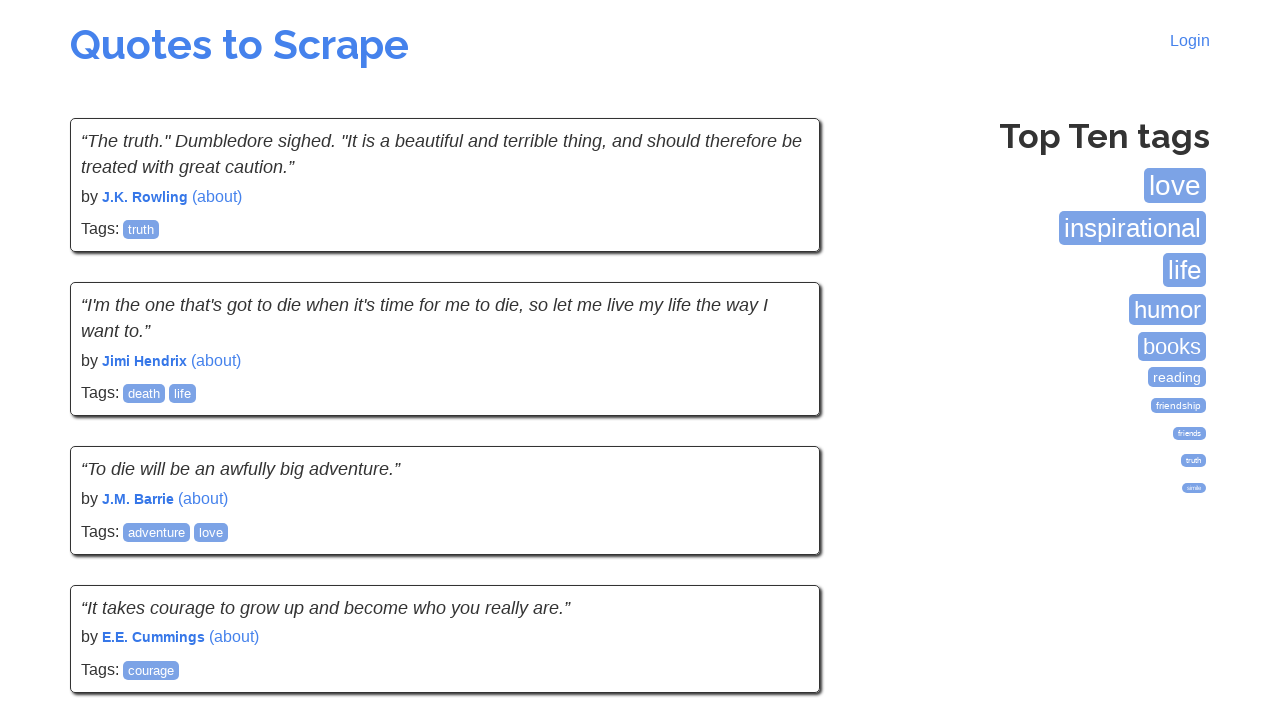